Tests filling out a large form by entering text into all text input fields and submitting the form

Starting URL: http://suninjuly.github.io/huge_form.html

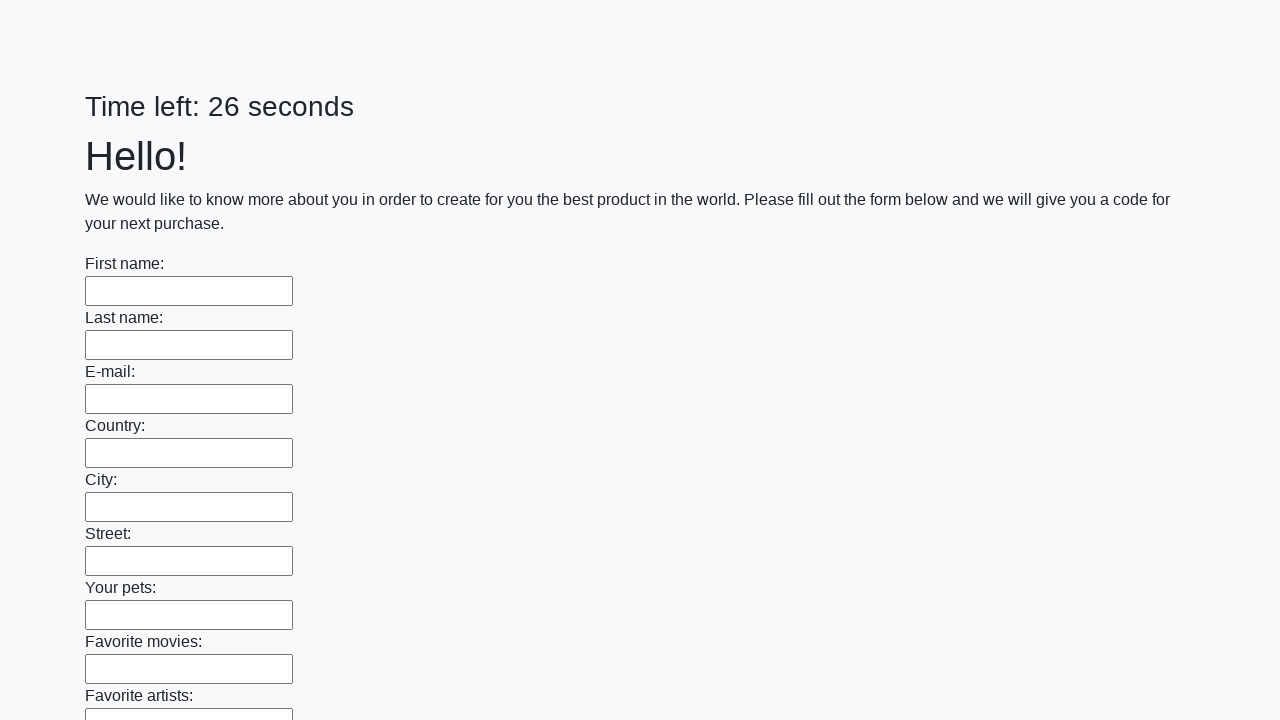

Navigated to huge form page
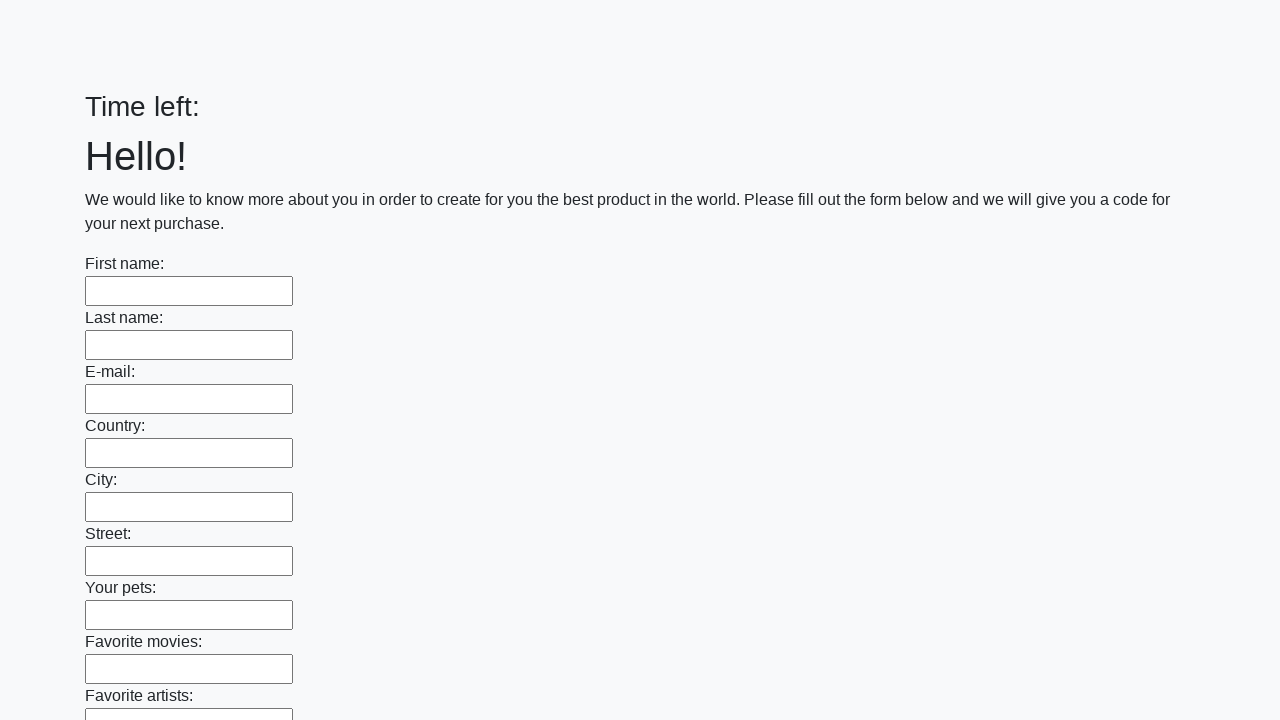

Located all text input fields on the form
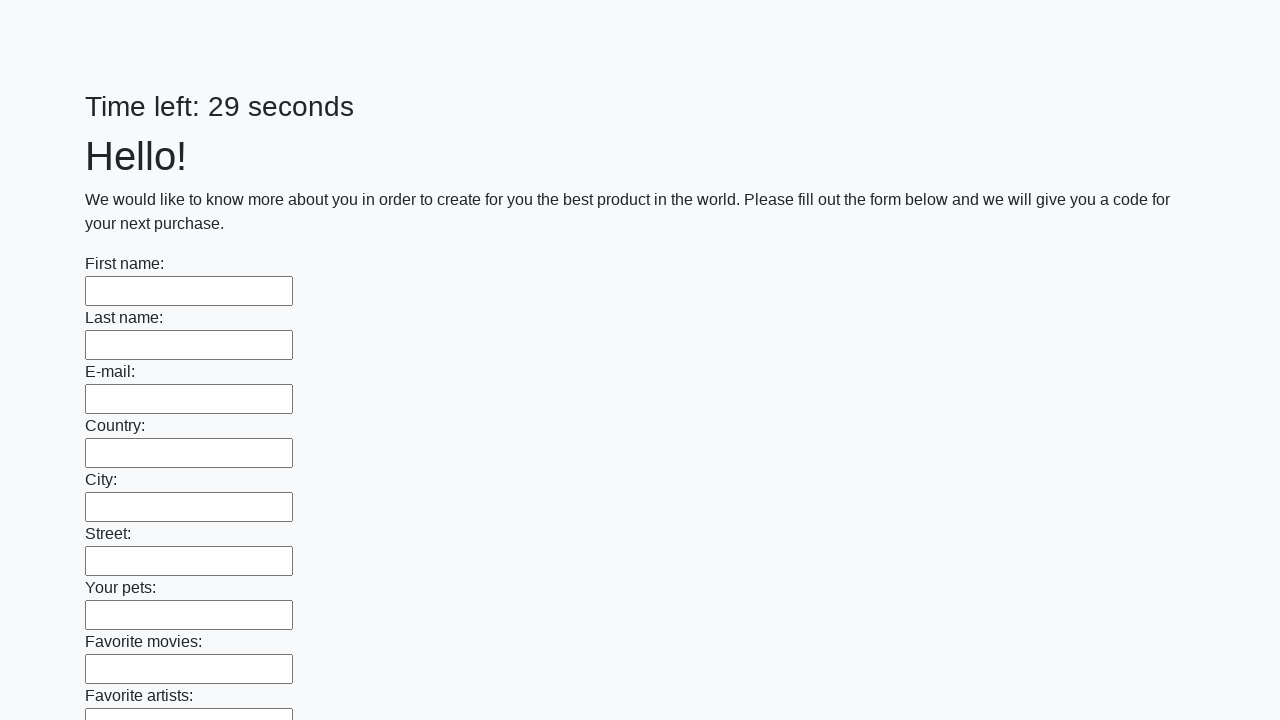

Filled a text input field with test answer on input[type='text'] >> nth=0
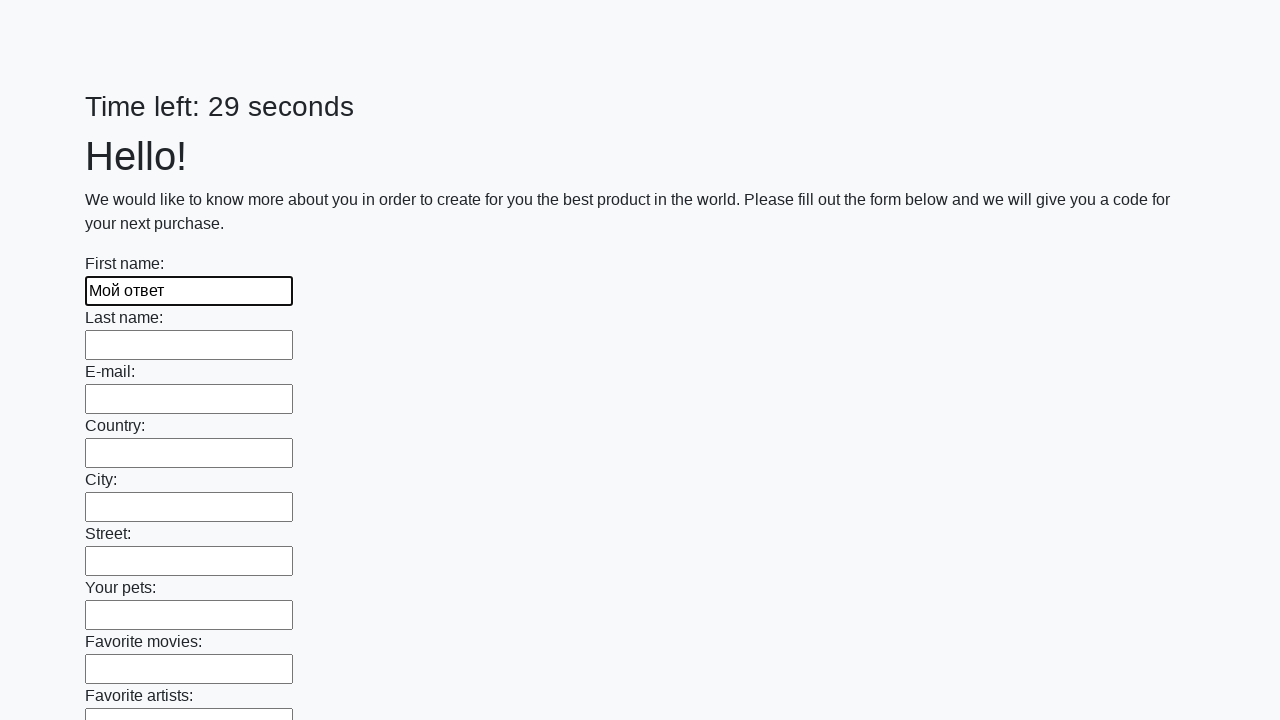

Filled a text input field with test answer on input[type='text'] >> nth=1
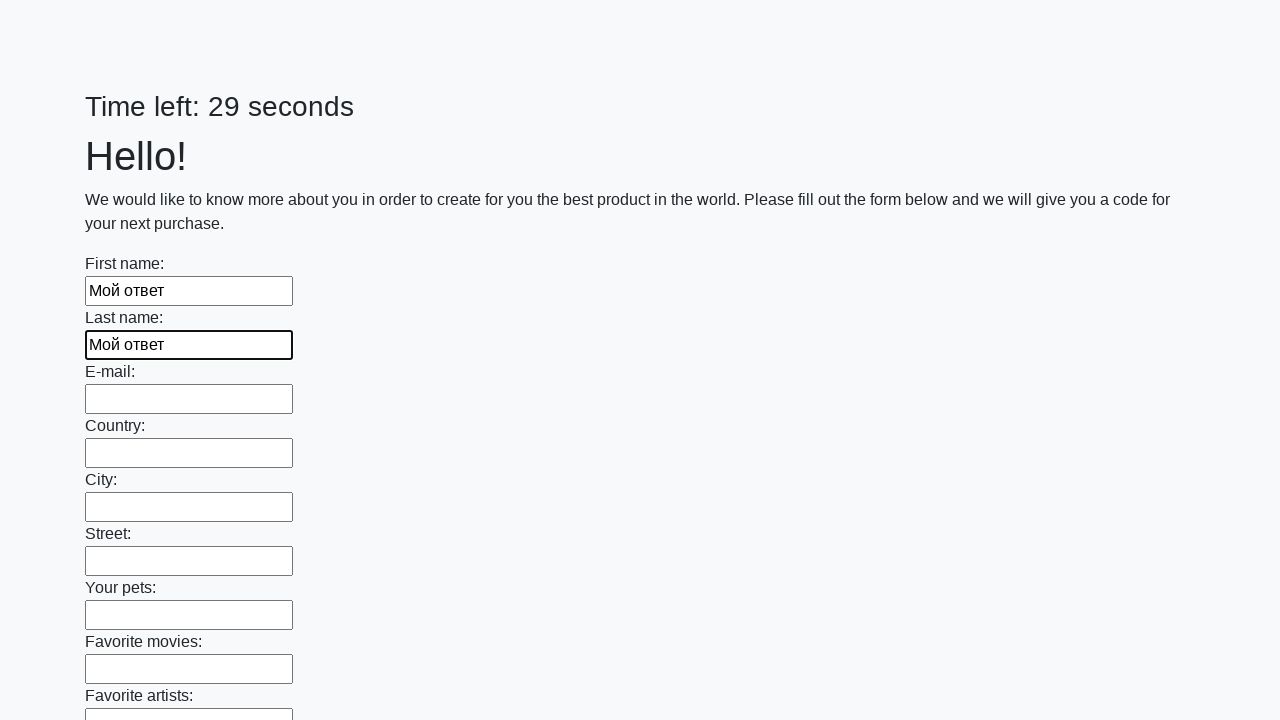

Filled a text input field with test answer on input[type='text'] >> nth=2
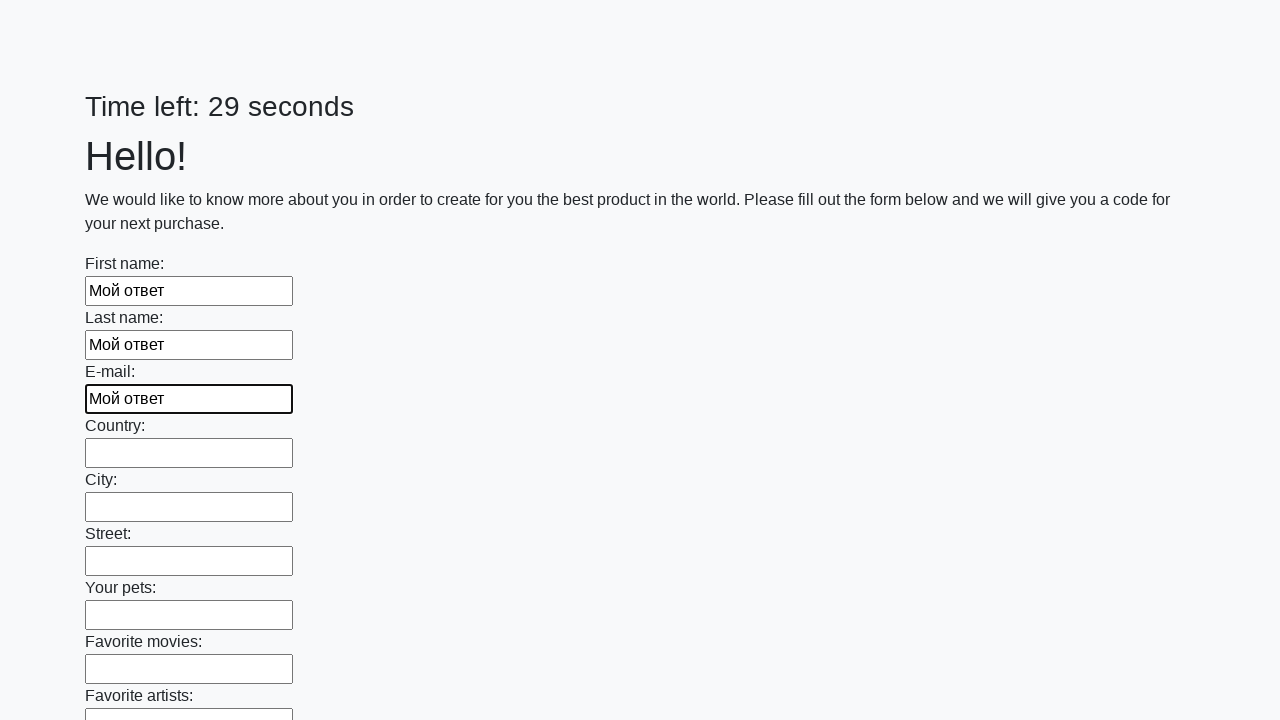

Filled a text input field with test answer on input[type='text'] >> nth=3
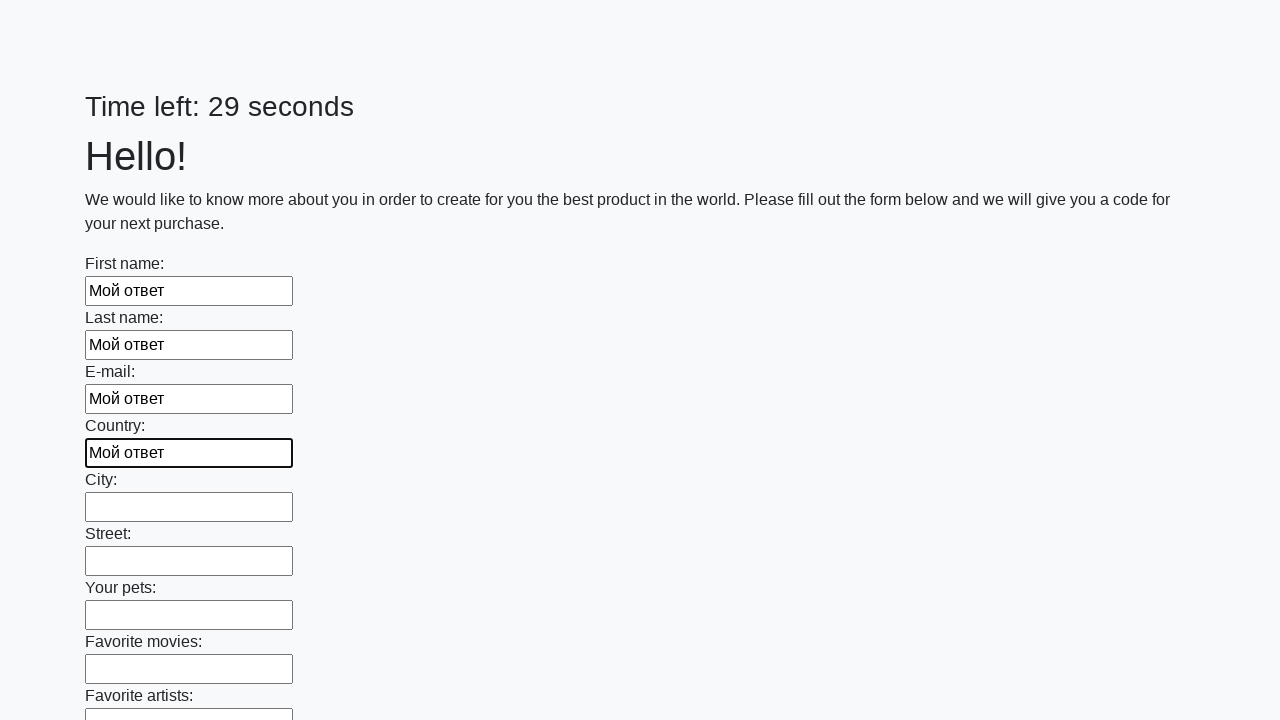

Filled a text input field with test answer on input[type='text'] >> nth=4
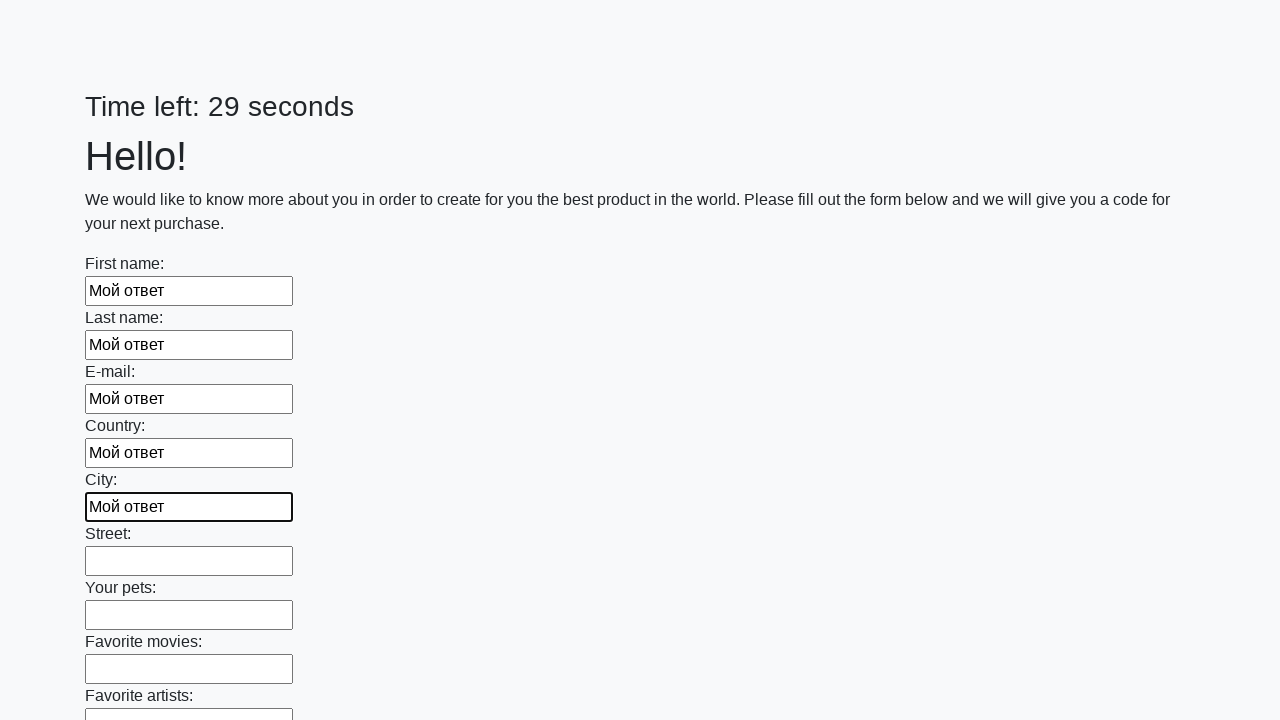

Filled a text input field with test answer on input[type='text'] >> nth=5
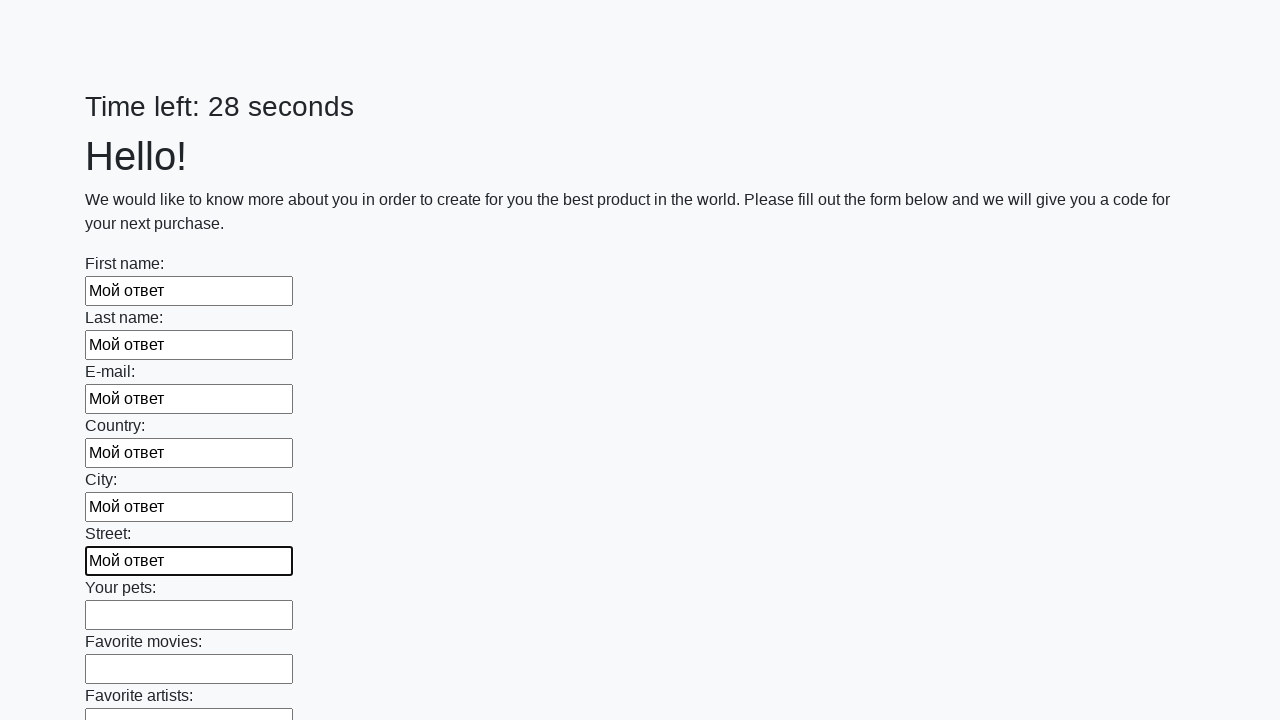

Filled a text input field with test answer on input[type='text'] >> nth=6
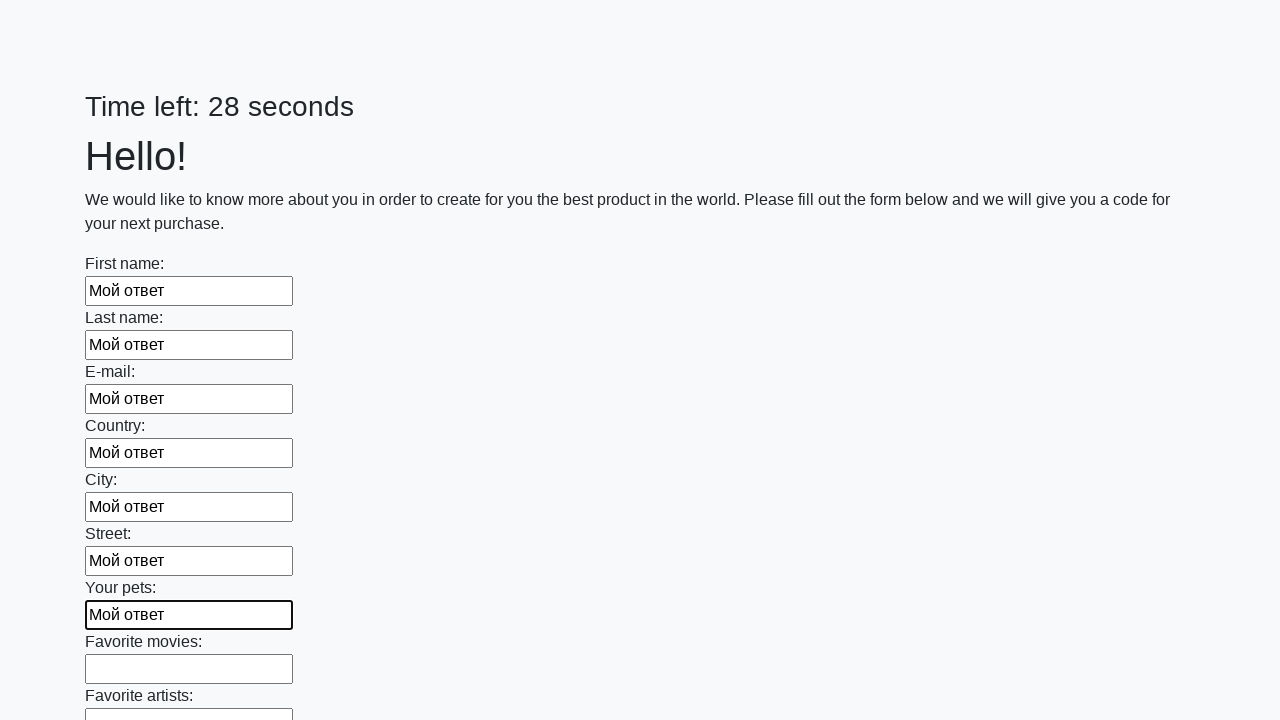

Filled a text input field with test answer on input[type='text'] >> nth=7
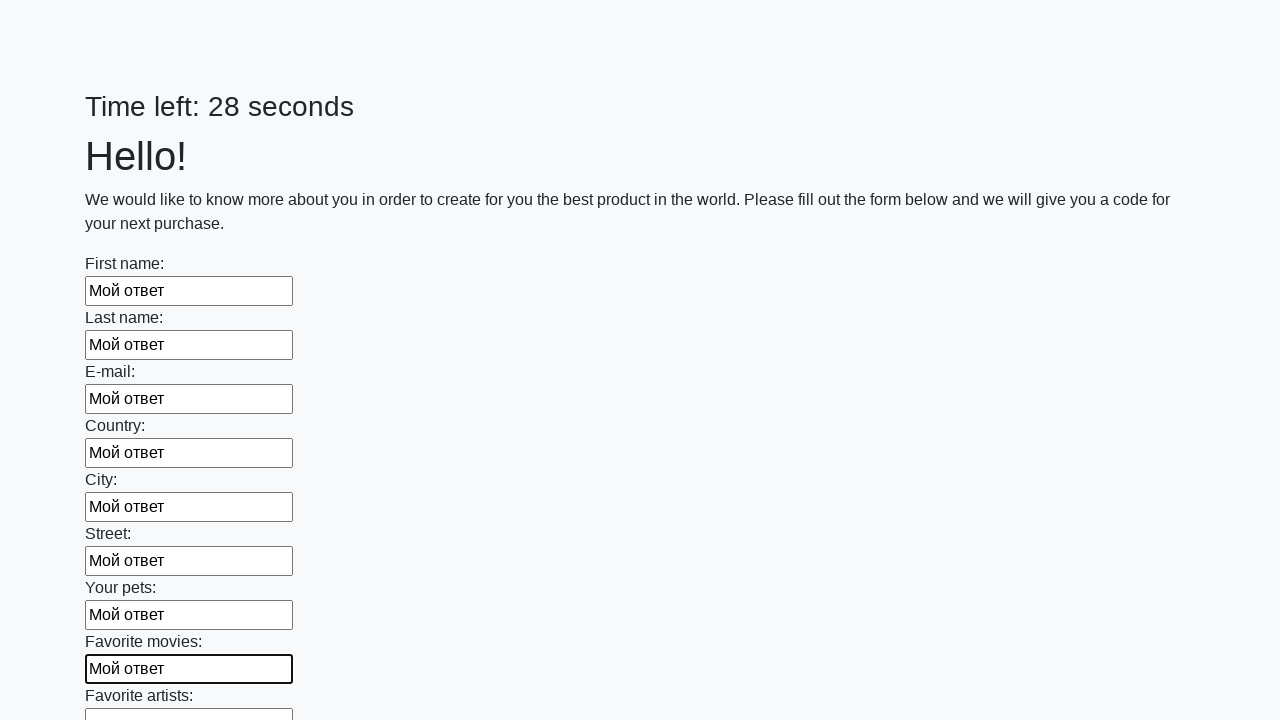

Filled a text input field with test answer on input[type='text'] >> nth=8
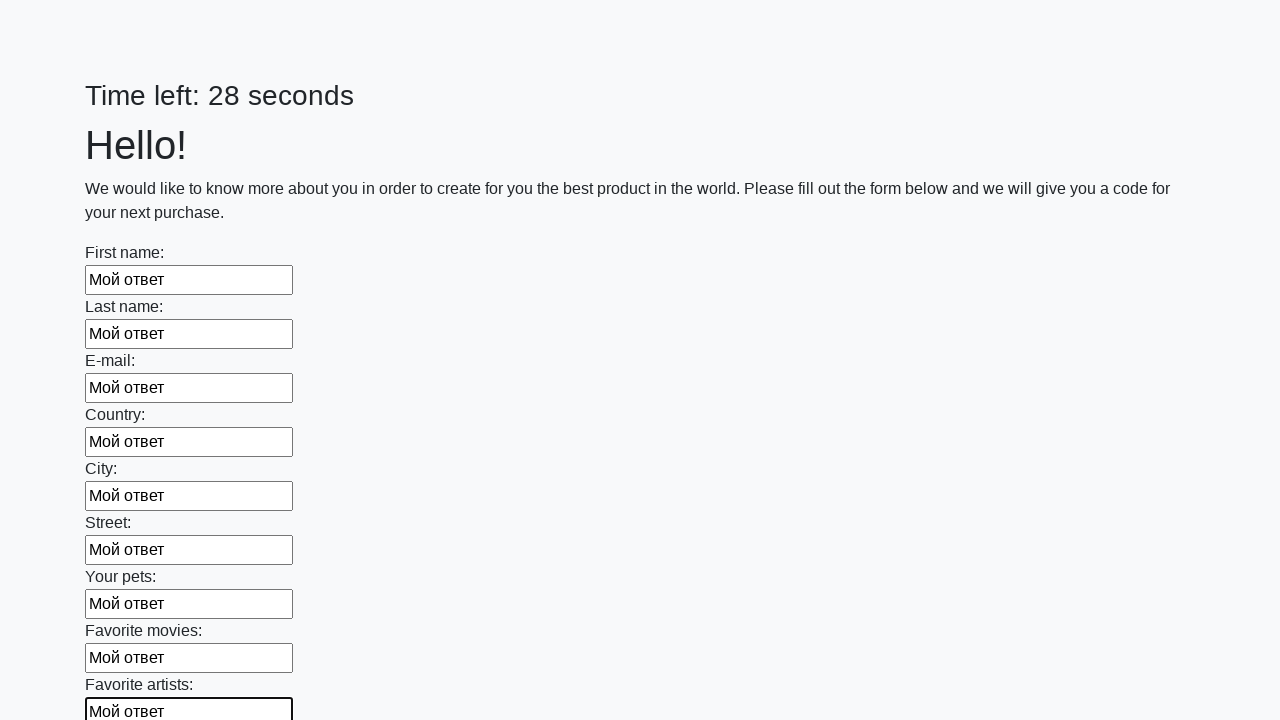

Filled a text input field with test answer on input[type='text'] >> nth=9
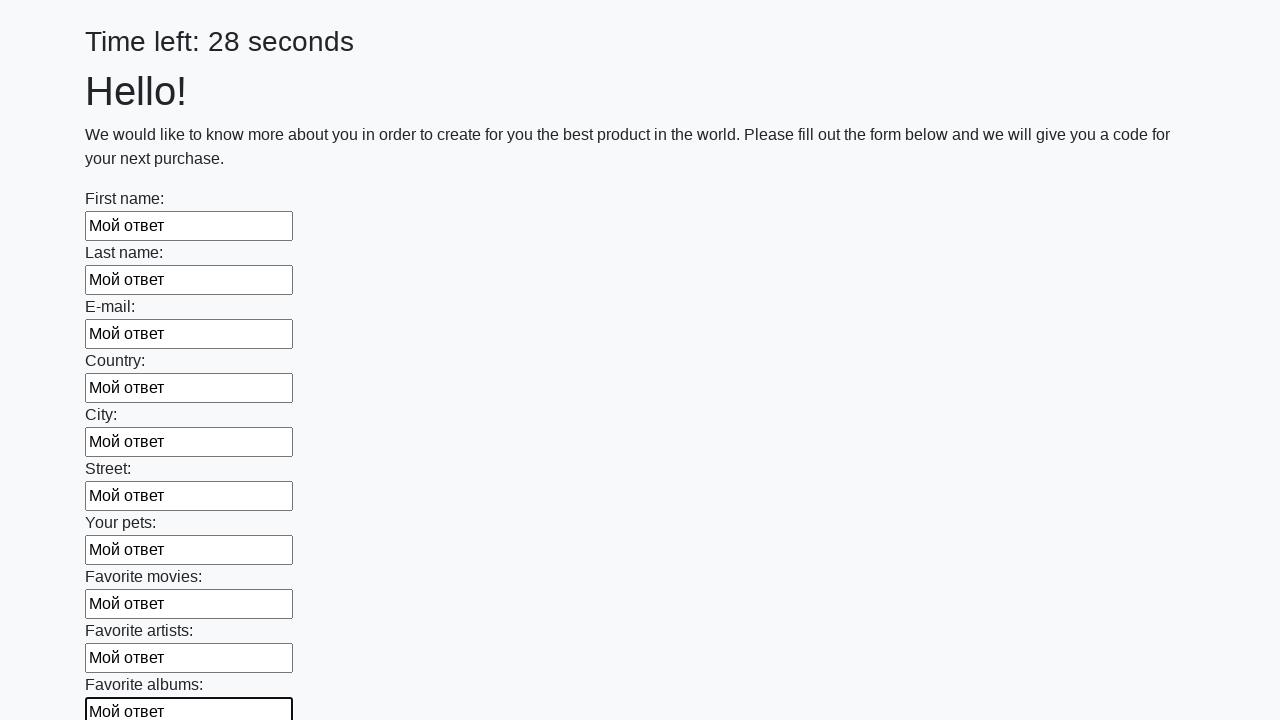

Filled a text input field with test answer on input[type='text'] >> nth=10
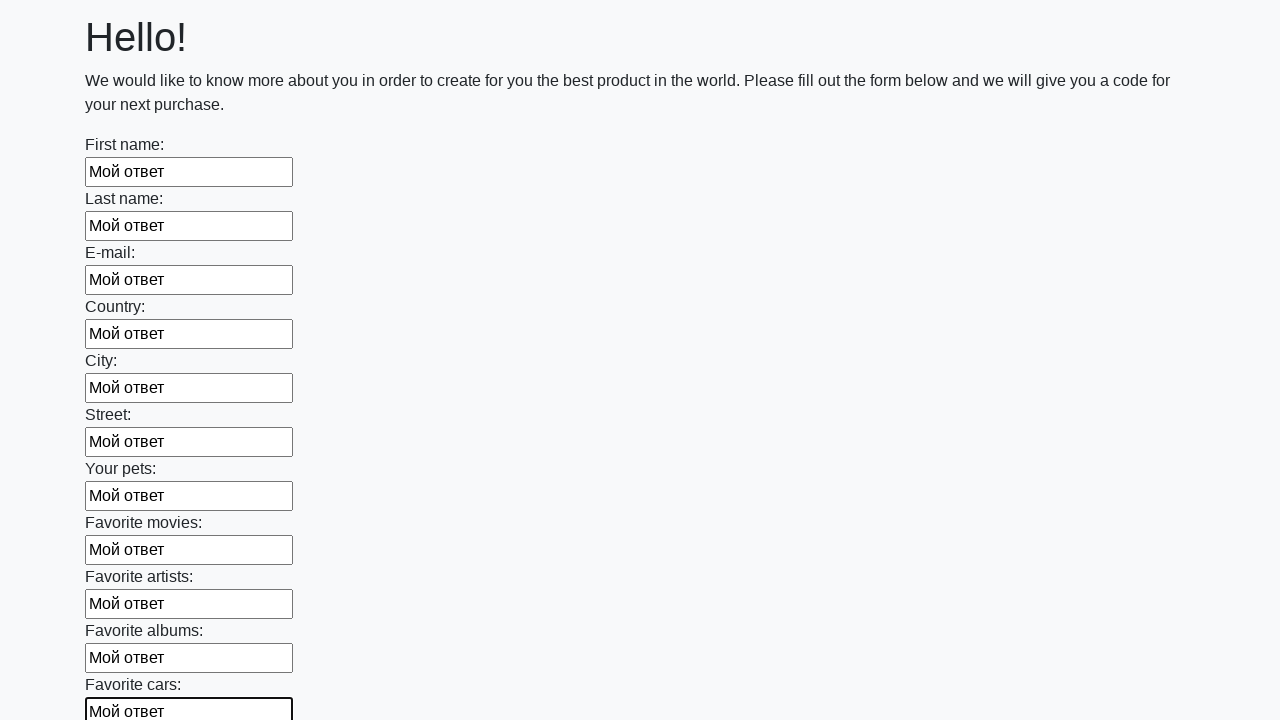

Filled a text input field with test answer on input[type='text'] >> nth=11
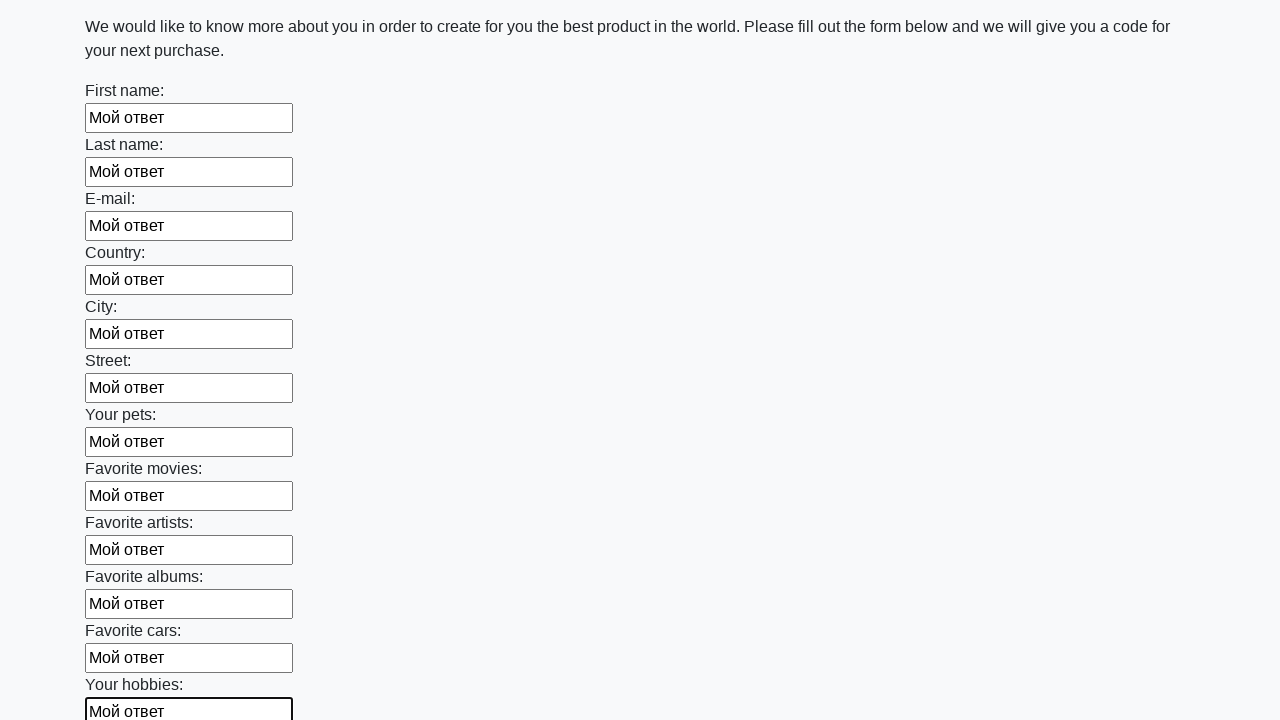

Filled a text input field with test answer on input[type='text'] >> nth=12
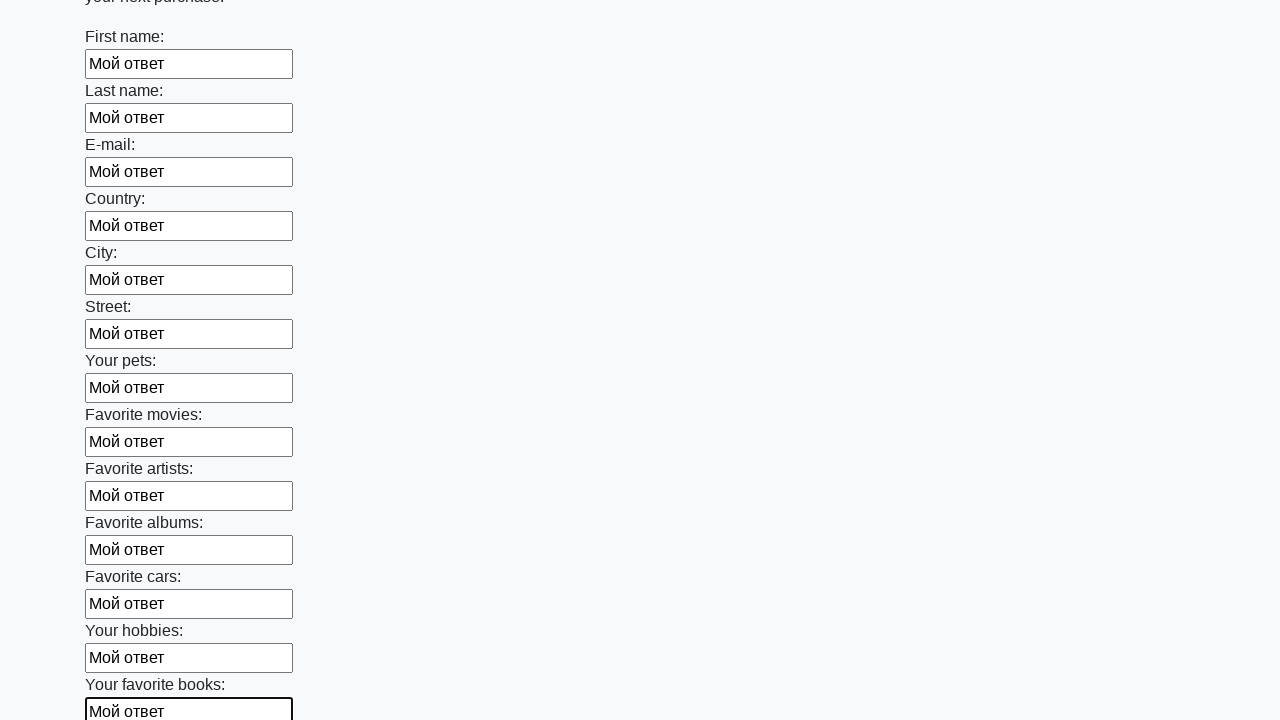

Filled a text input field with test answer on input[type='text'] >> nth=13
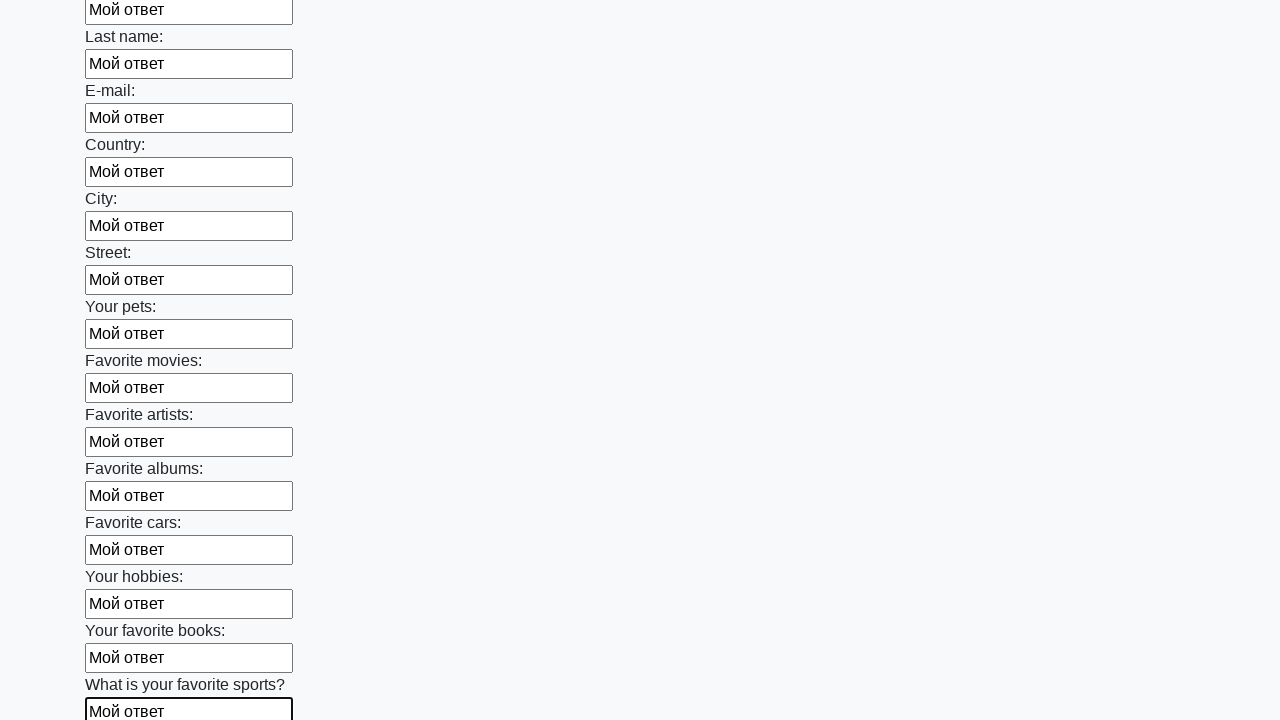

Filled a text input field with test answer on input[type='text'] >> nth=14
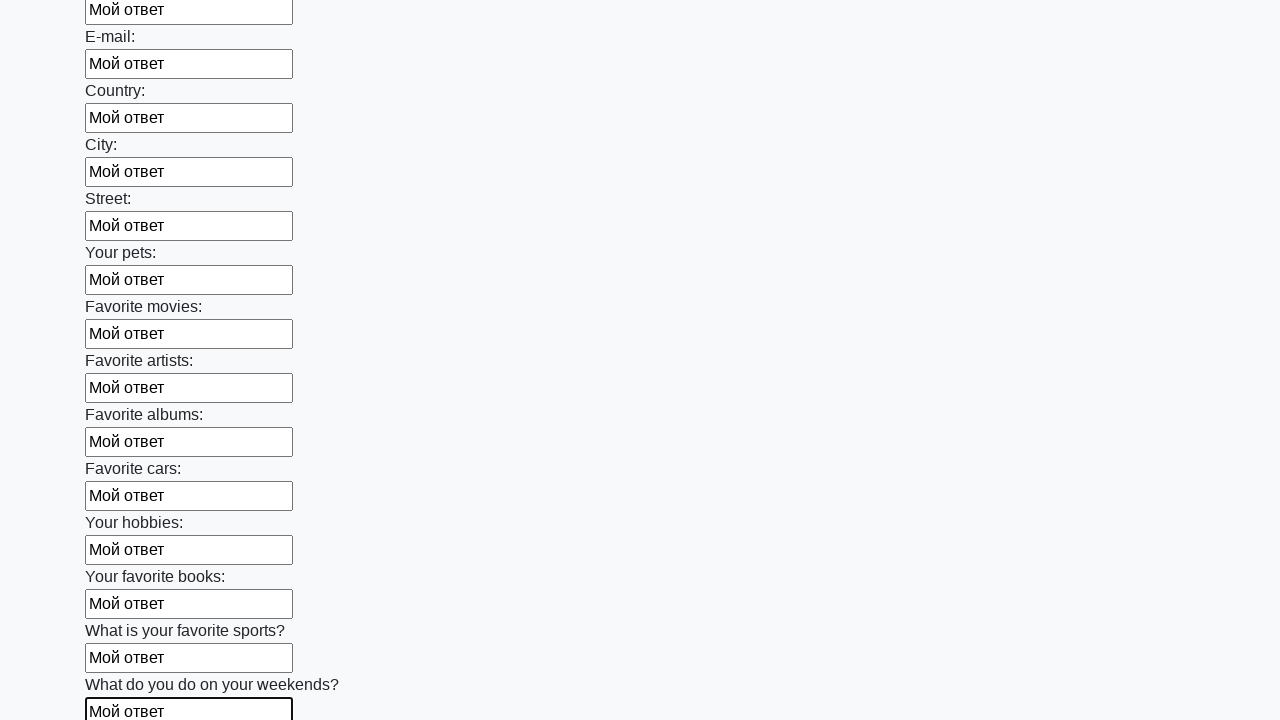

Filled a text input field with test answer on input[type='text'] >> nth=15
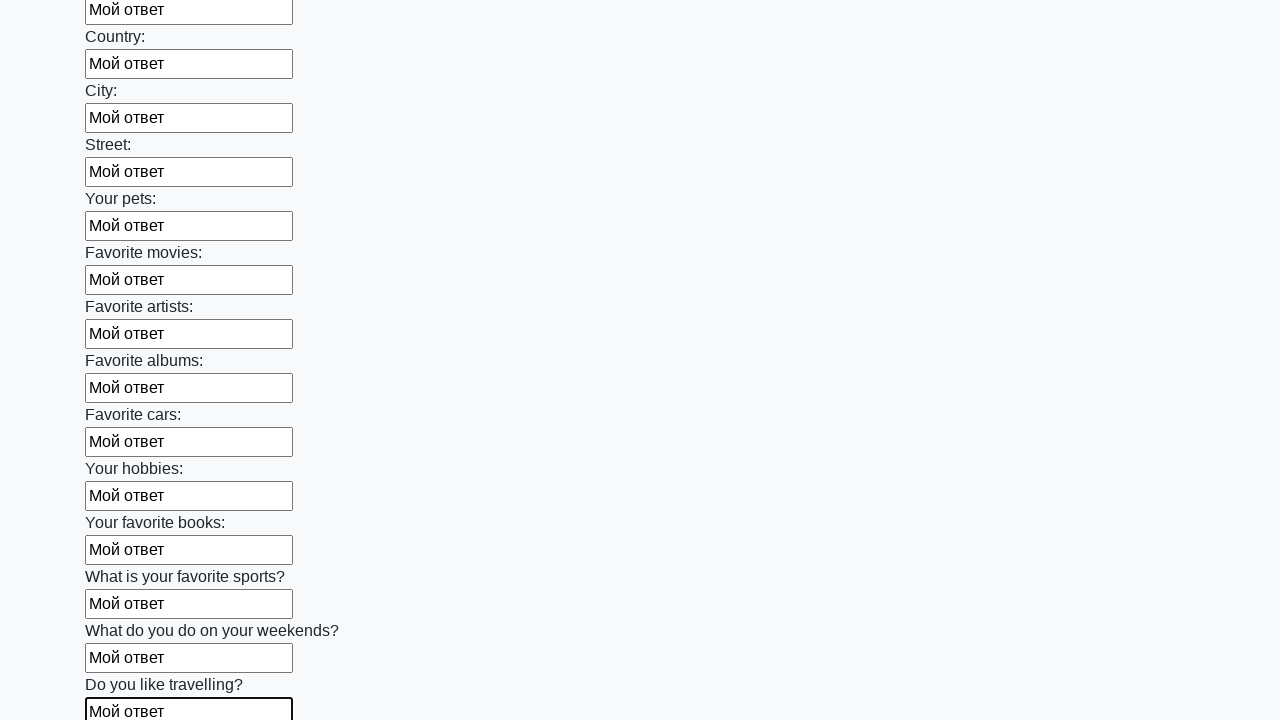

Filled a text input field with test answer on input[type='text'] >> nth=16
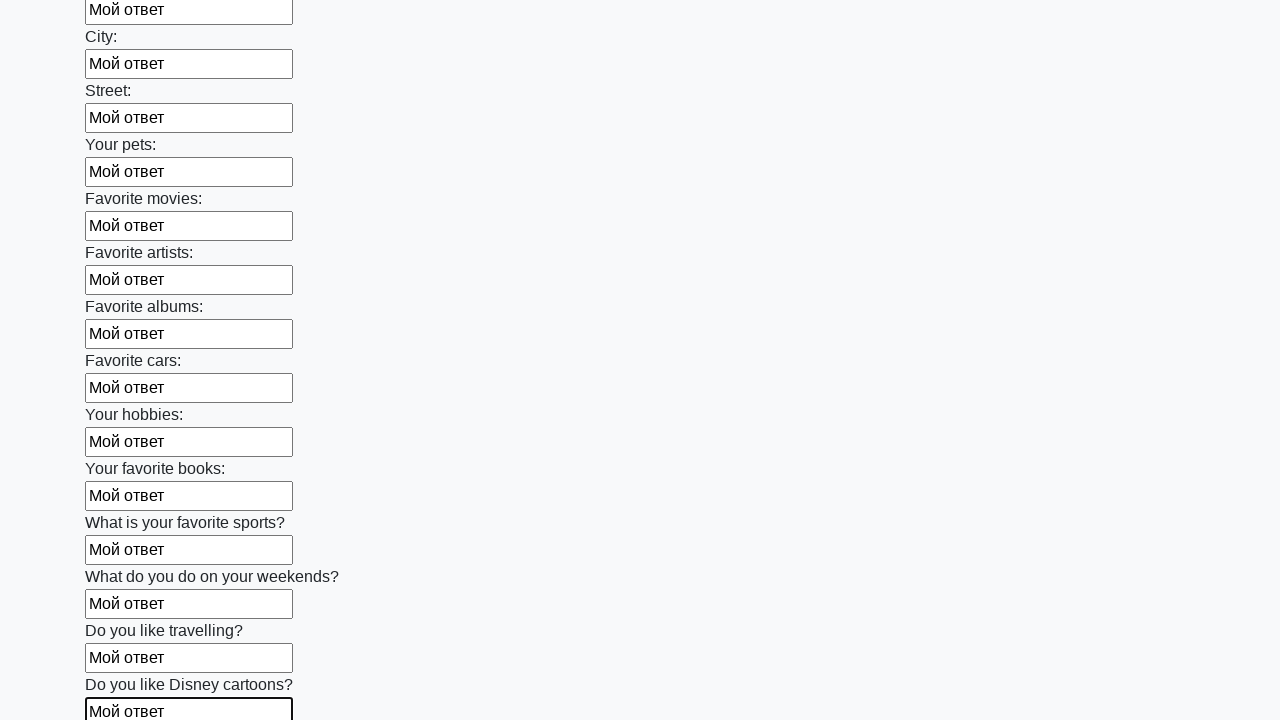

Filled a text input field with test answer on input[type='text'] >> nth=17
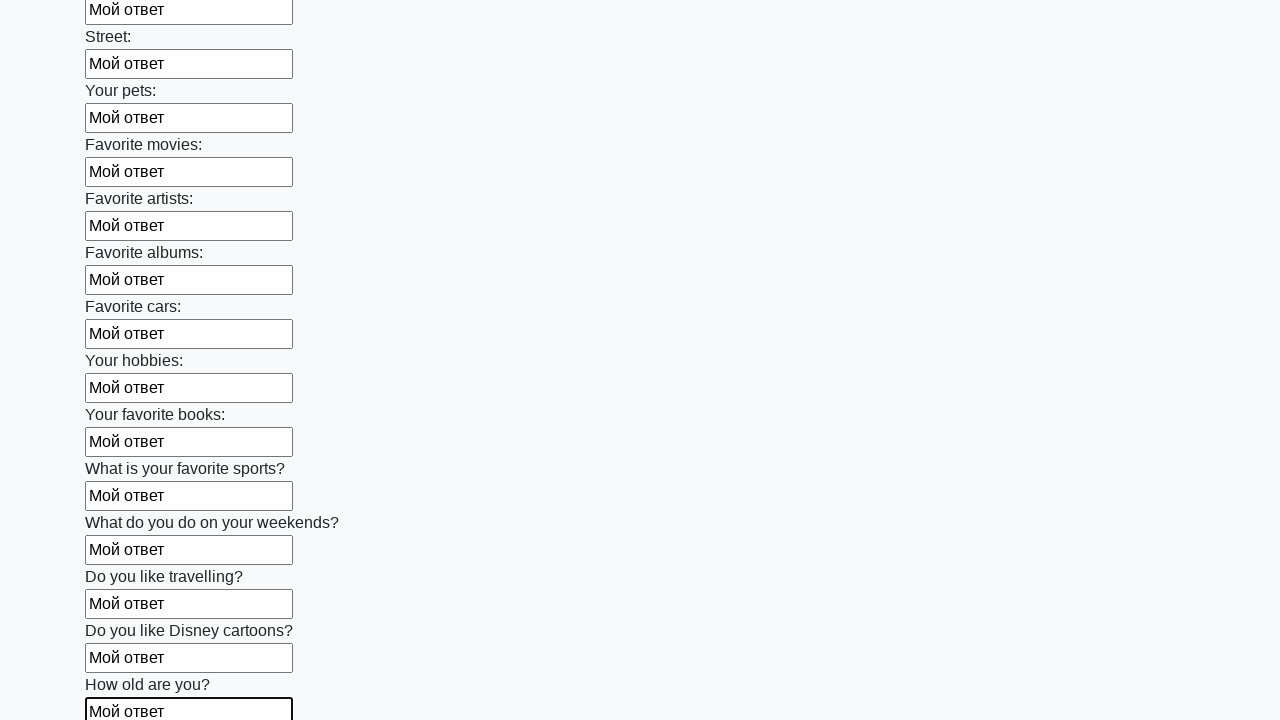

Filled a text input field with test answer on input[type='text'] >> nth=18
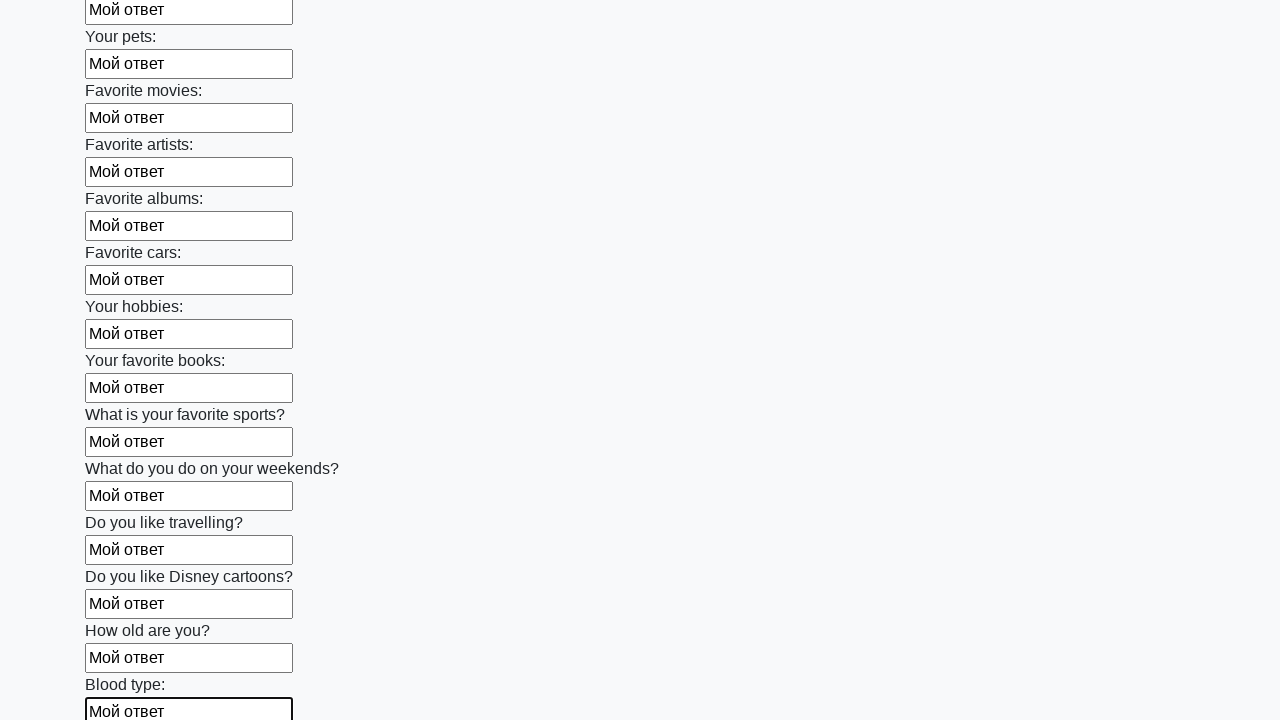

Filled a text input field with test answer on input[type='text'] >> nth=19
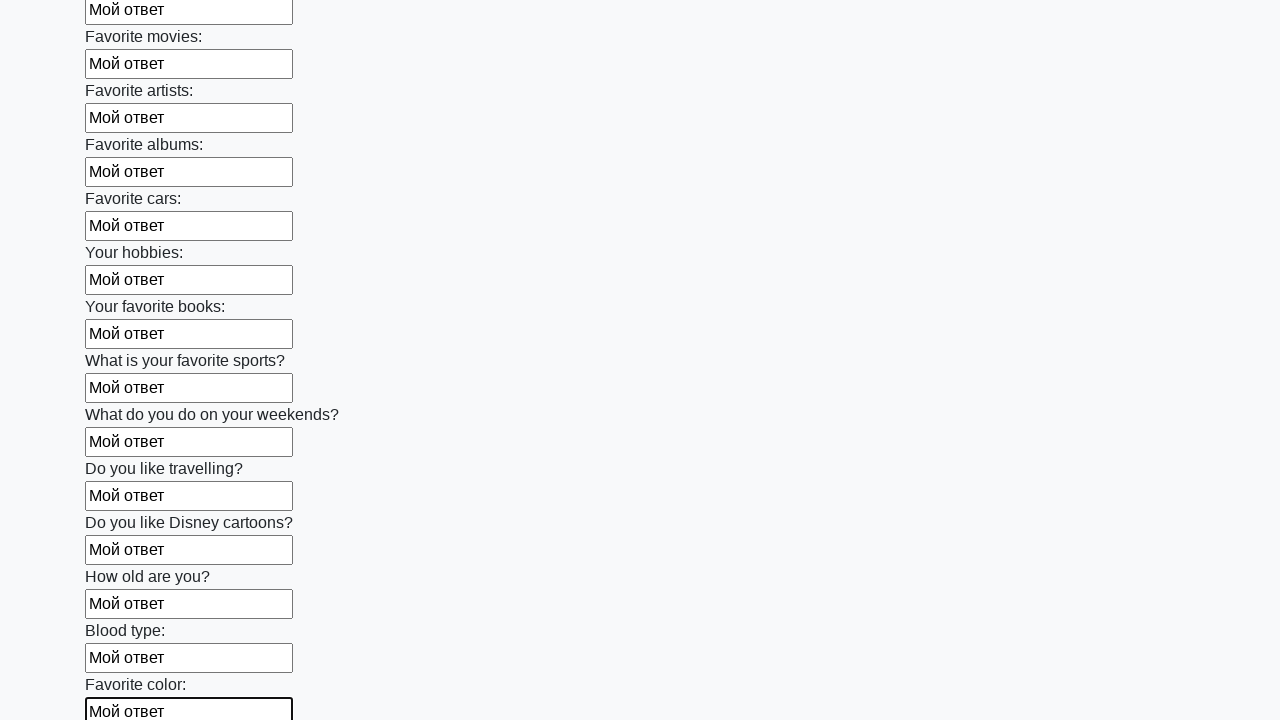

Filled a text input field with test answer on input[type='text'] >> nth=20
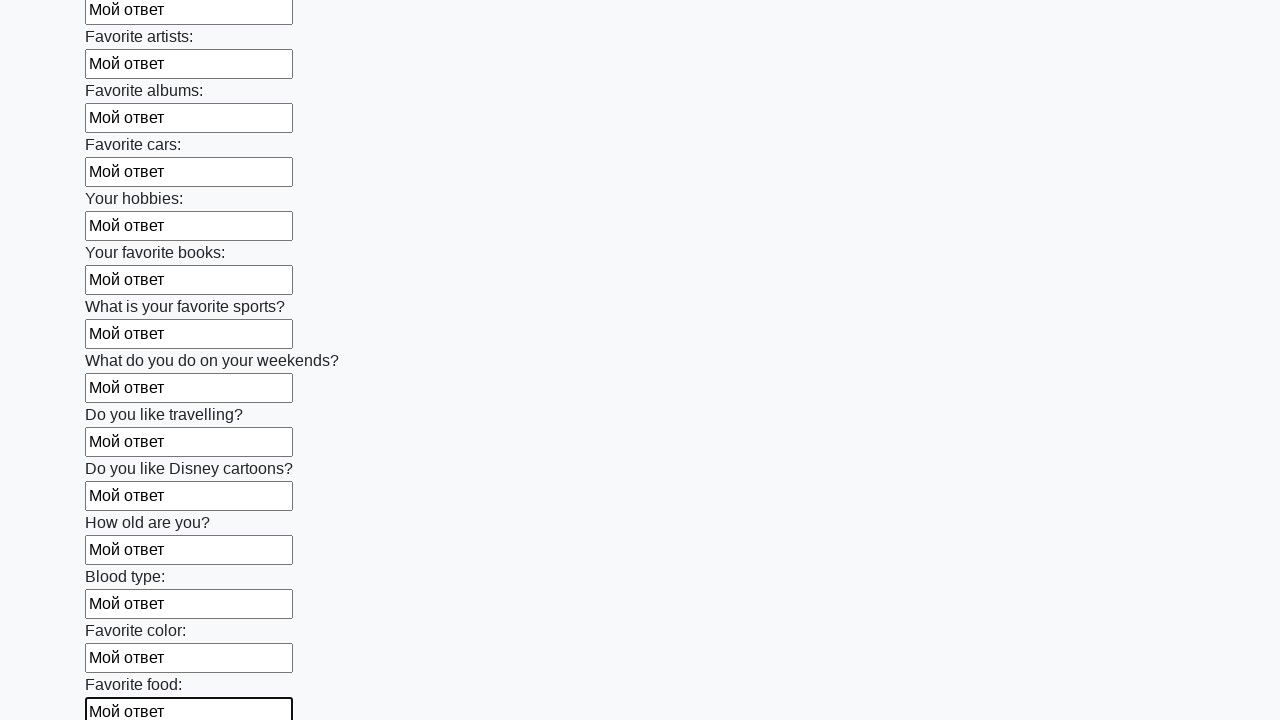

Filled a text input field with test answer on input[type='text'] >> nth=21
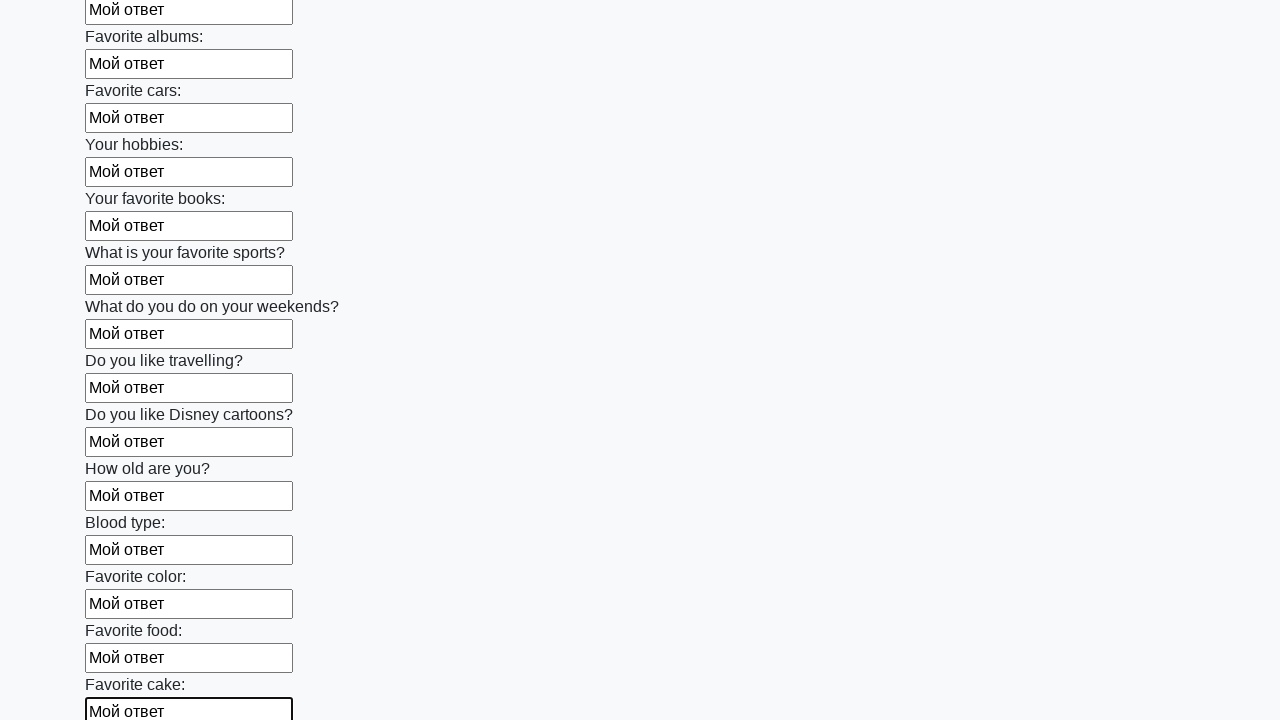

Filled a text input field with test answer on input[type='text'] >> nth=22
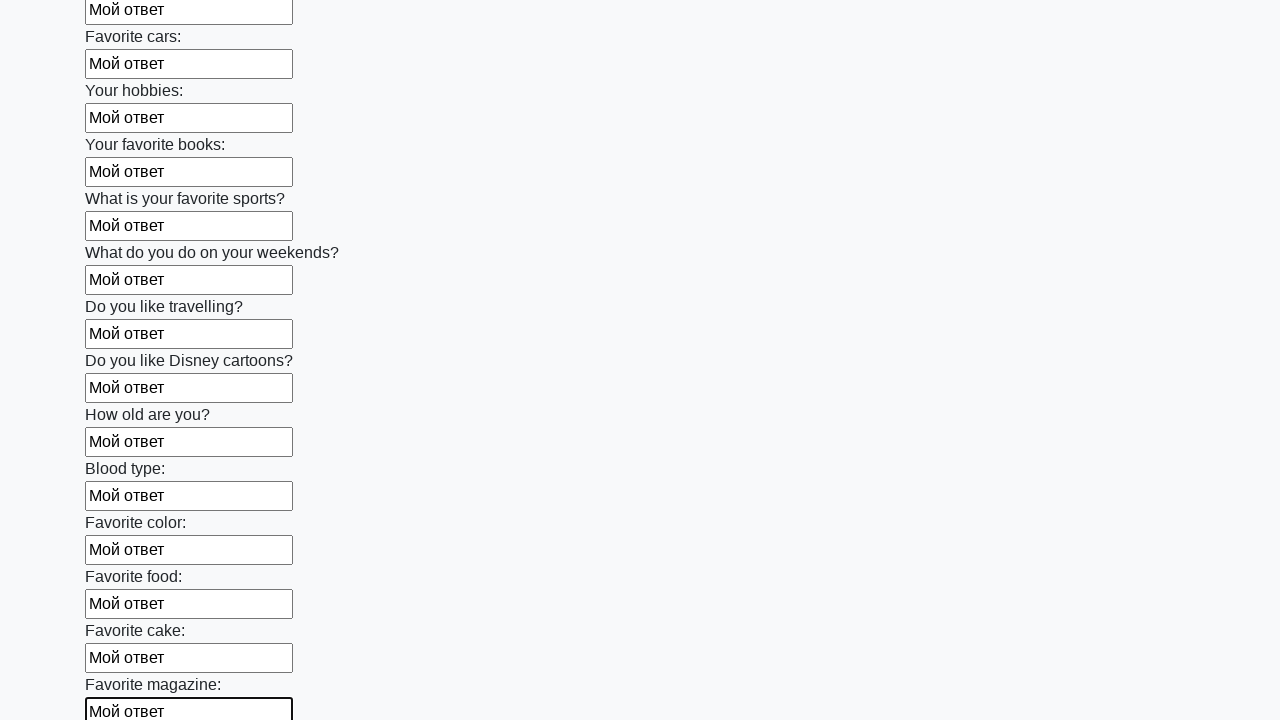

Filled a text input field with test answer on input[type='text'] >> nth=23
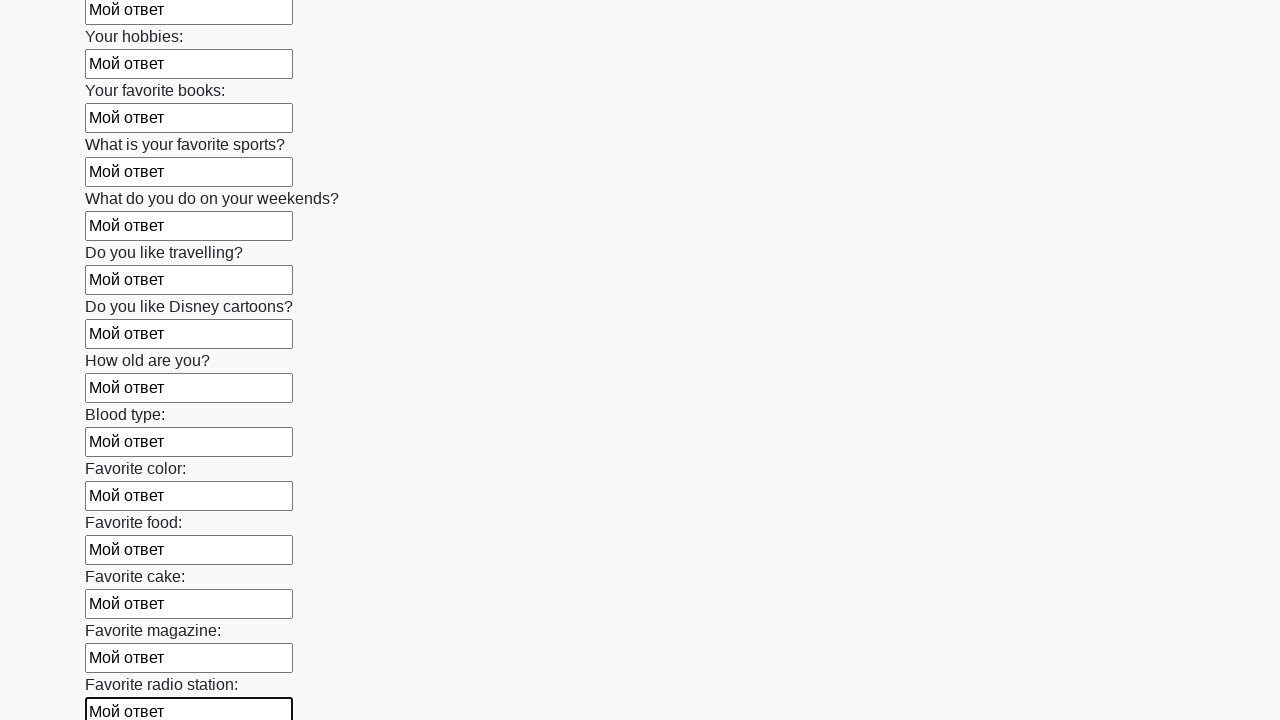

Filled a text input field with test answer on input[type='text'] >> nth=24
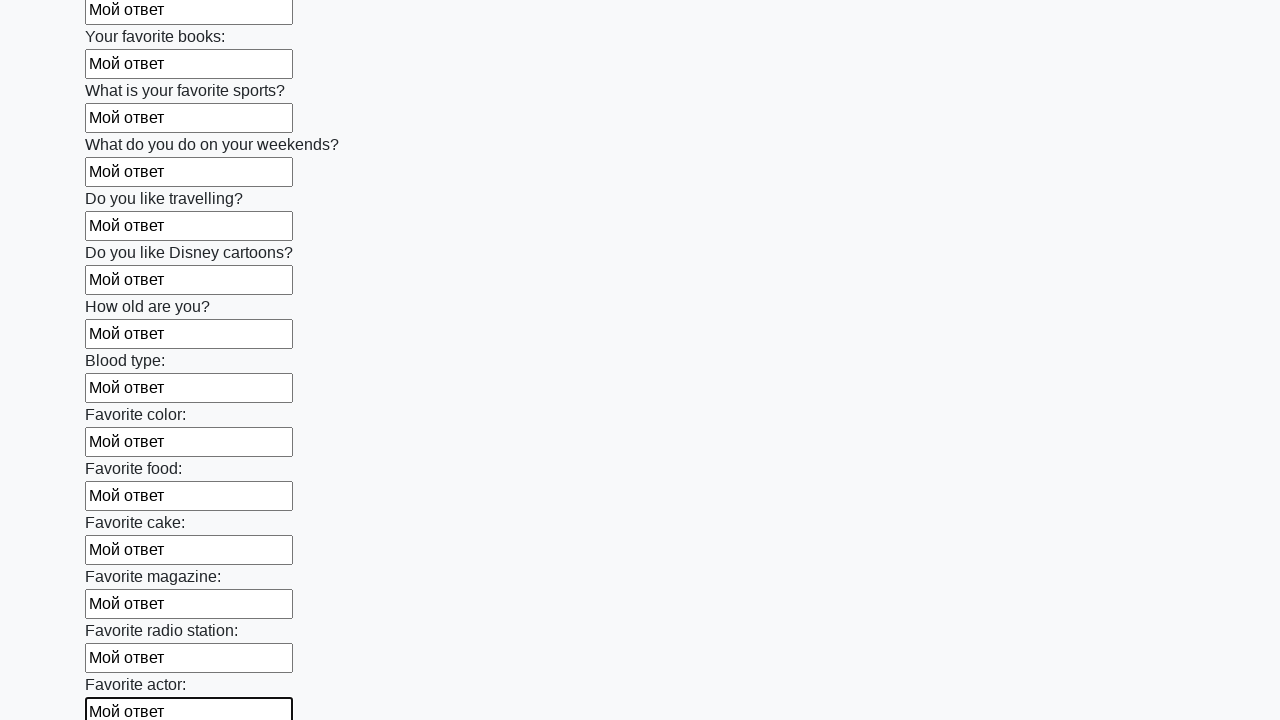

Filled a text input field with test answer on input[type='text'] >> nth=25
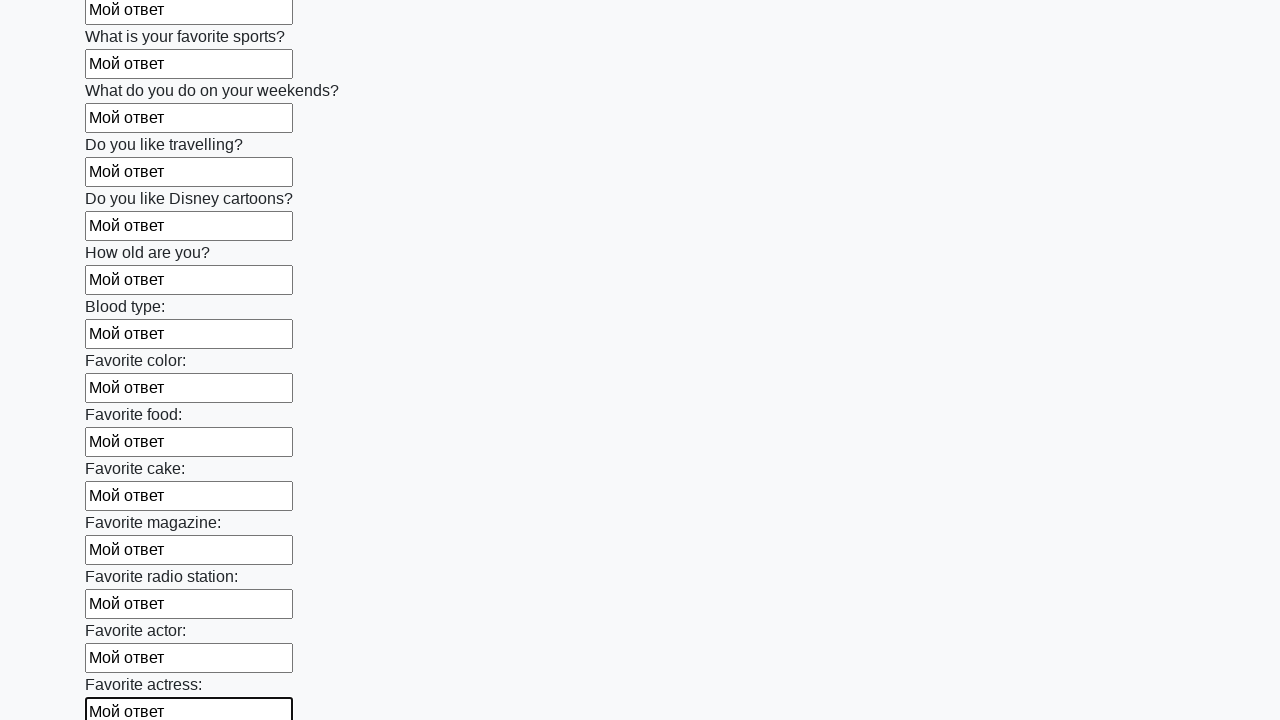

Filled a text input field with test answer on input[type='text'] >> nth=26
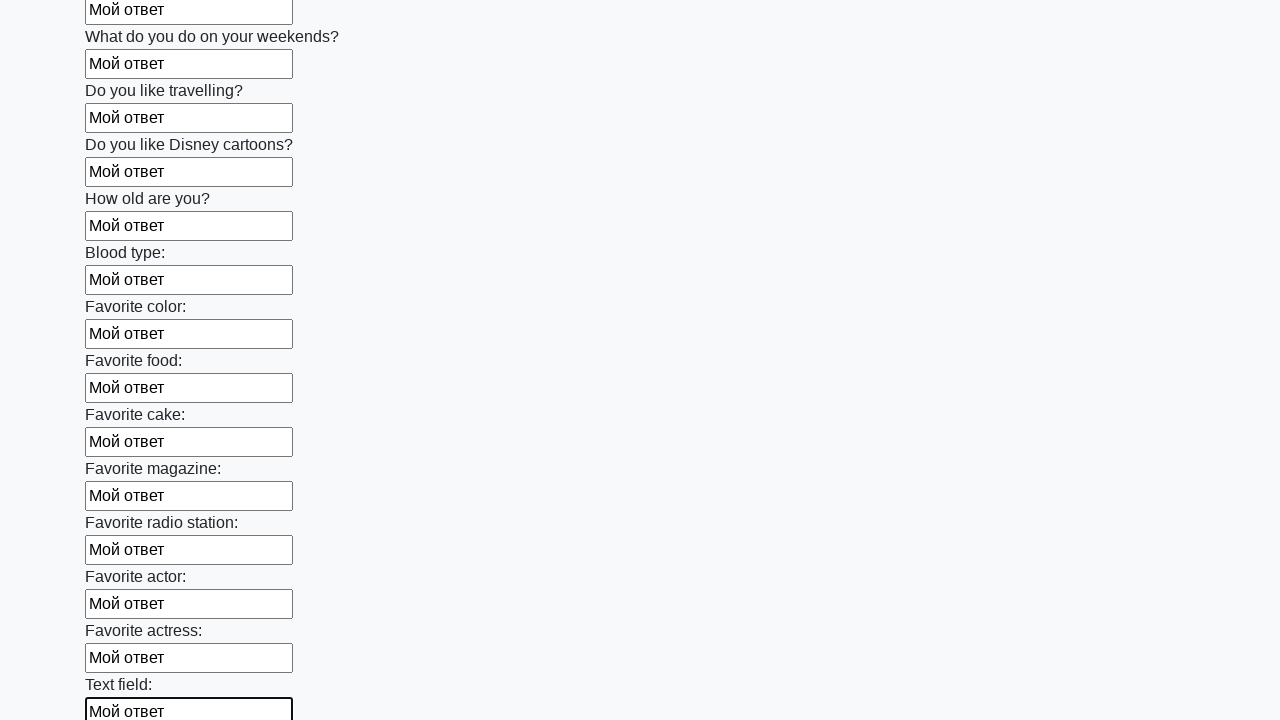

Filled a text input field with test answer on input[type='text'] >> nth=27
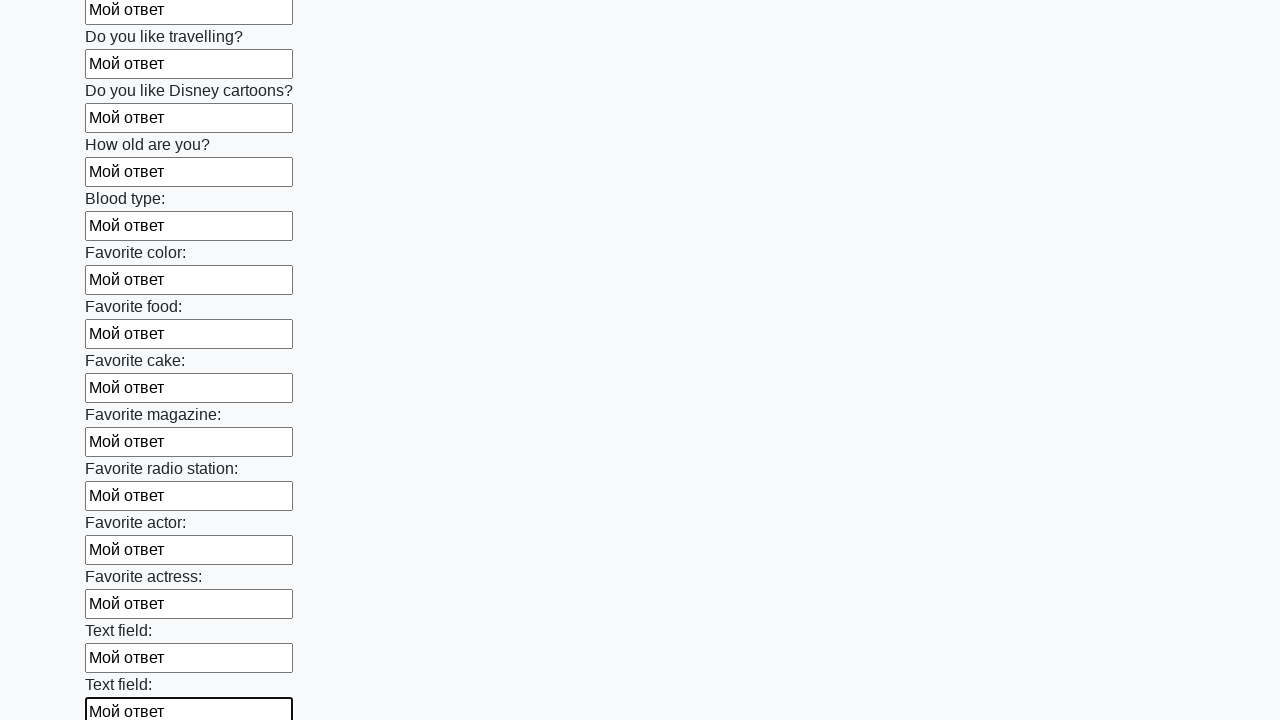

Filled a text input field with test answer on input[type='text'] >> nth=28
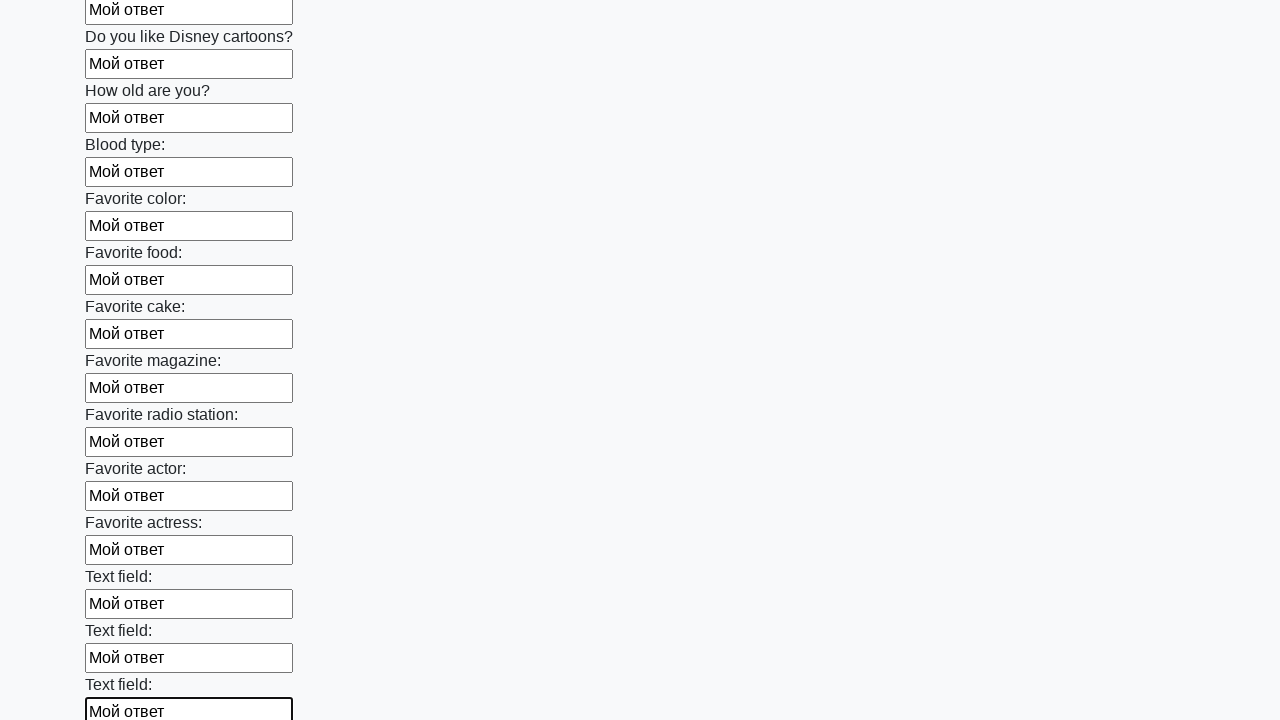

Filled a text input field with test answer on input[type='text'] >> nth=29
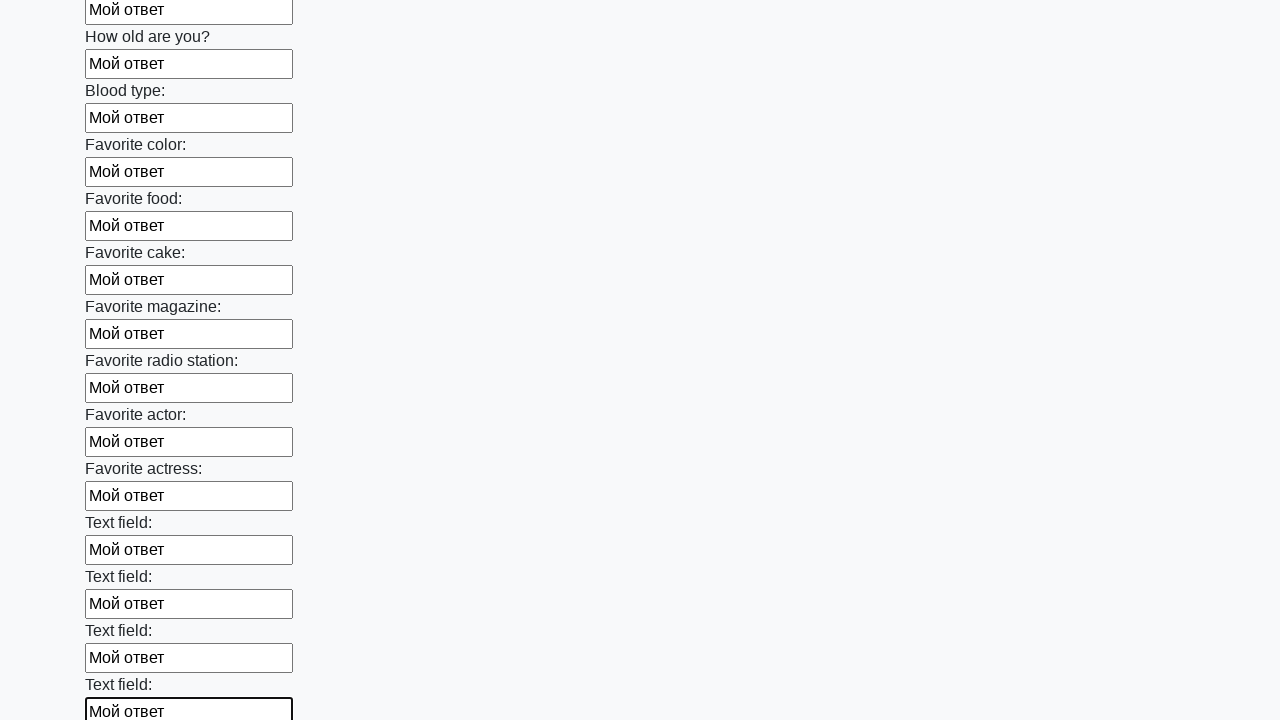

Filled a text input field with test answer on input[type='text'] >> nth=30
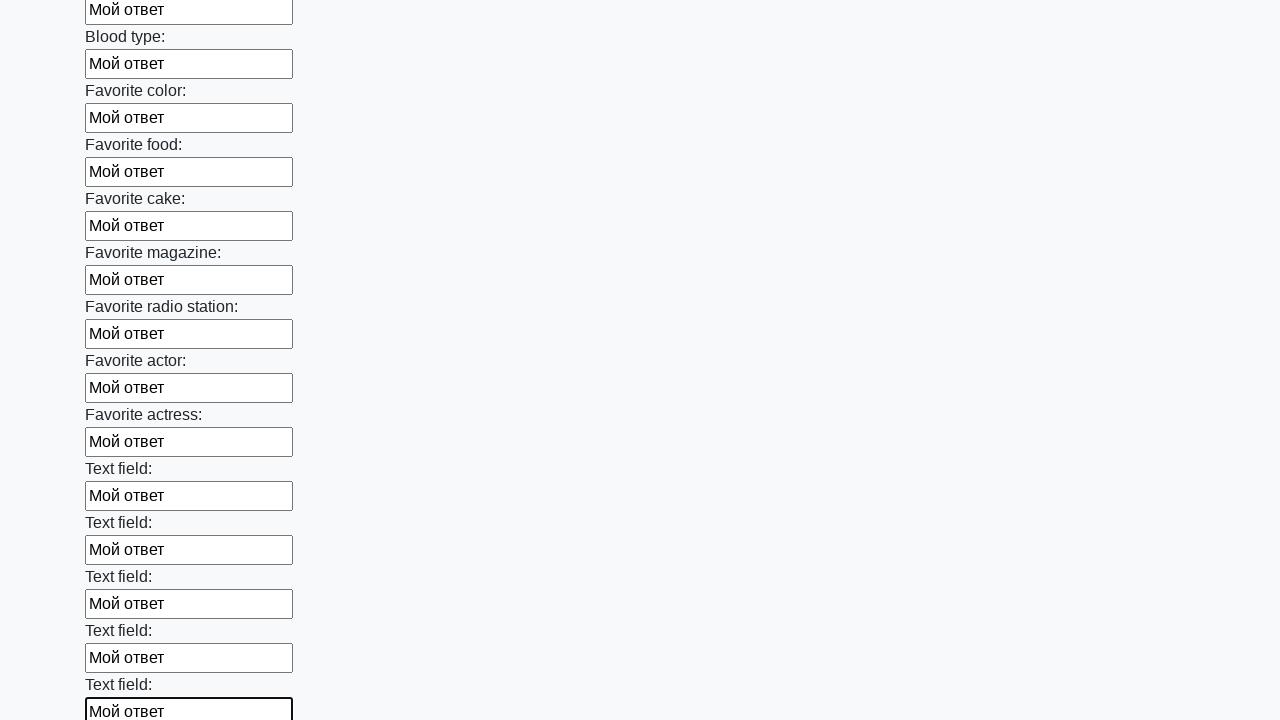

Filled a text input field with test answer on input[type='text'] >> nth=31
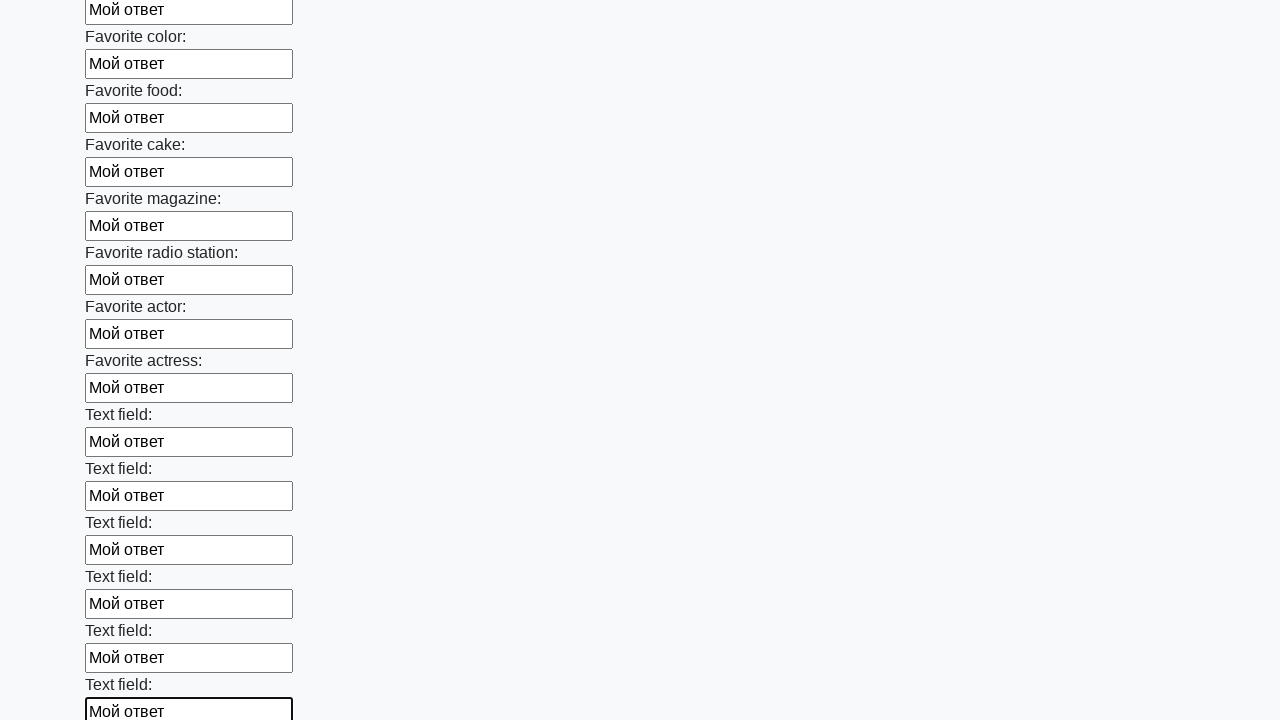

Filled a text input field with test answer on input[type='text'] >> nth=32
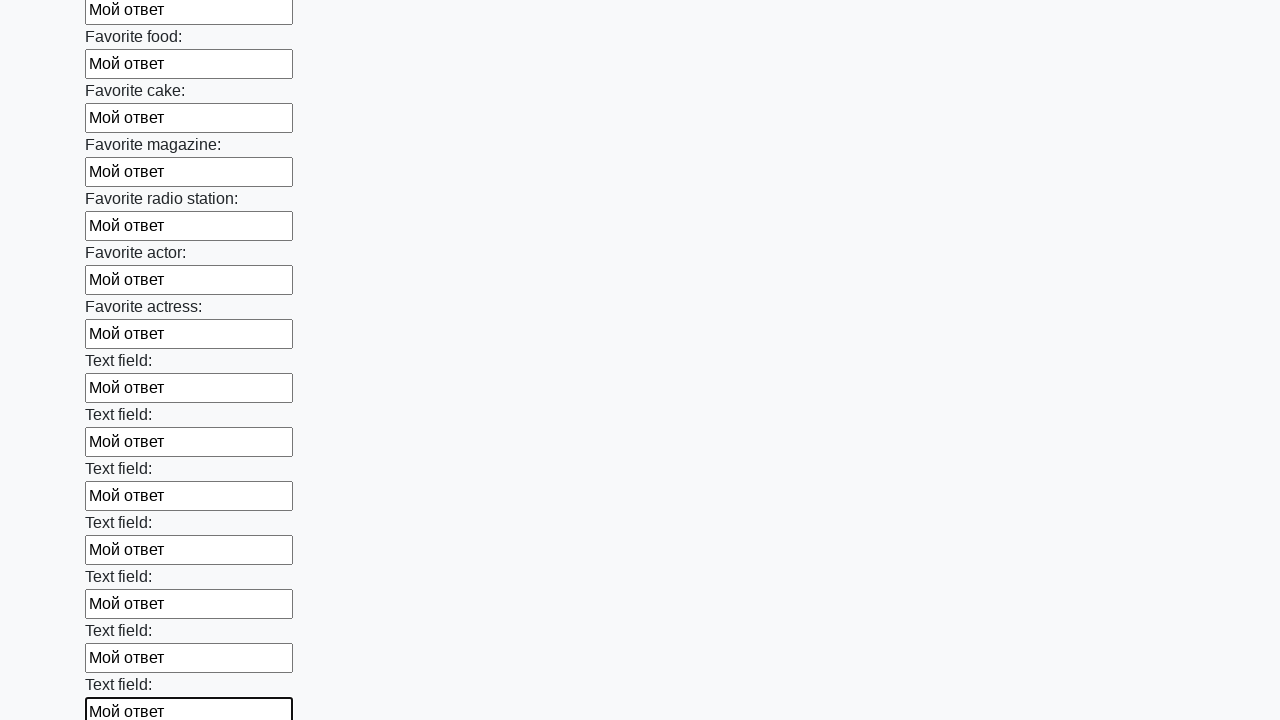

Filled a text input field with test answer on input[type='text'] >> nth=33
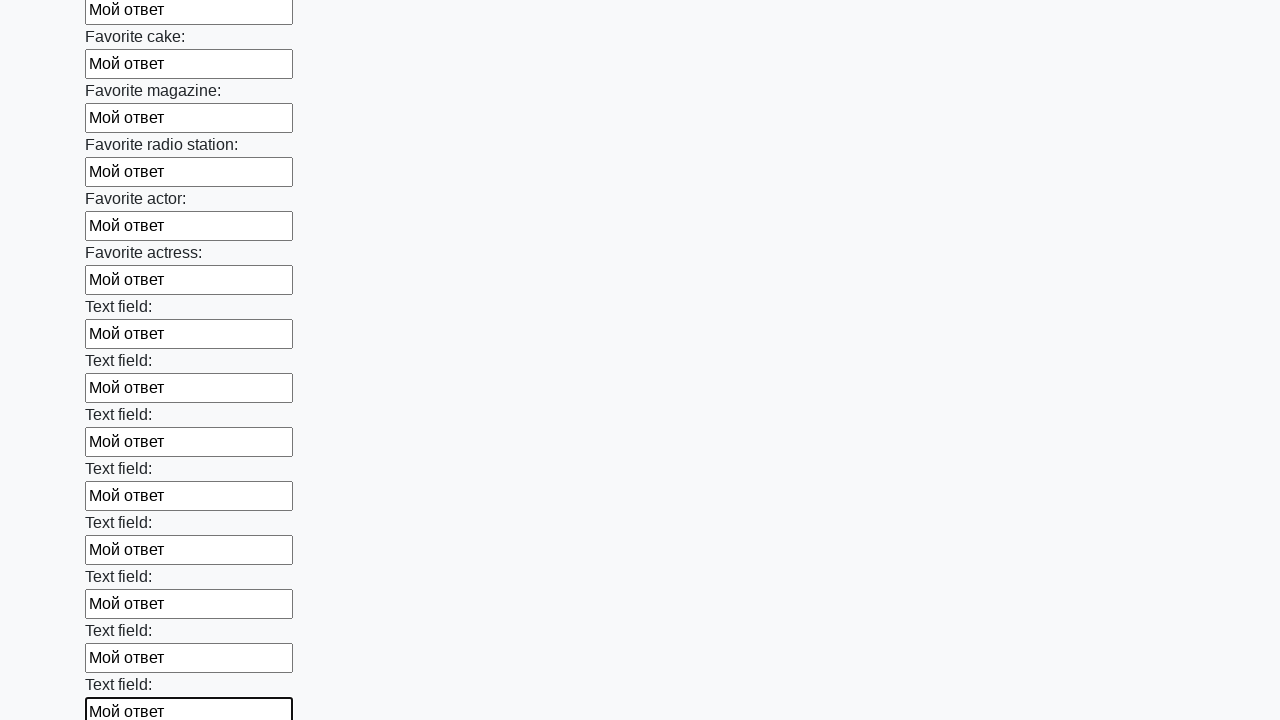

Filled a text input field with test answer on input[type='text'] >> nth=34
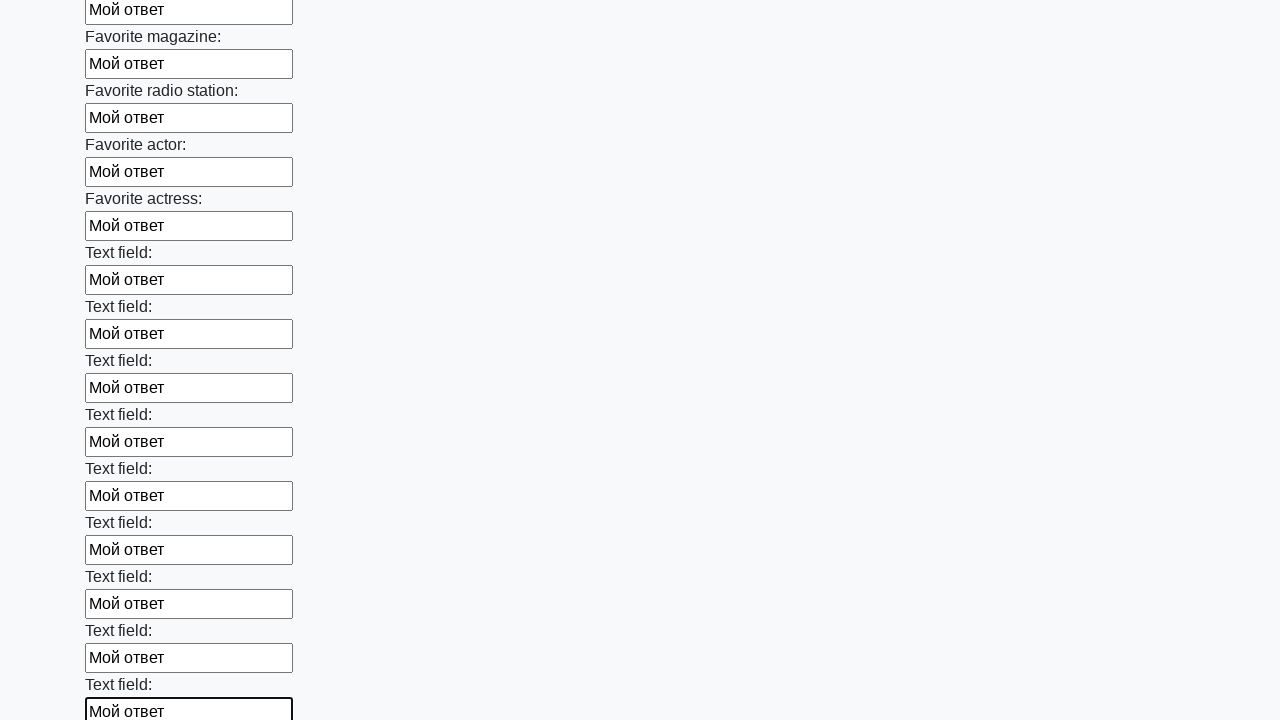

Filled a text input field with test answer on input[type='text'] >> nth=35
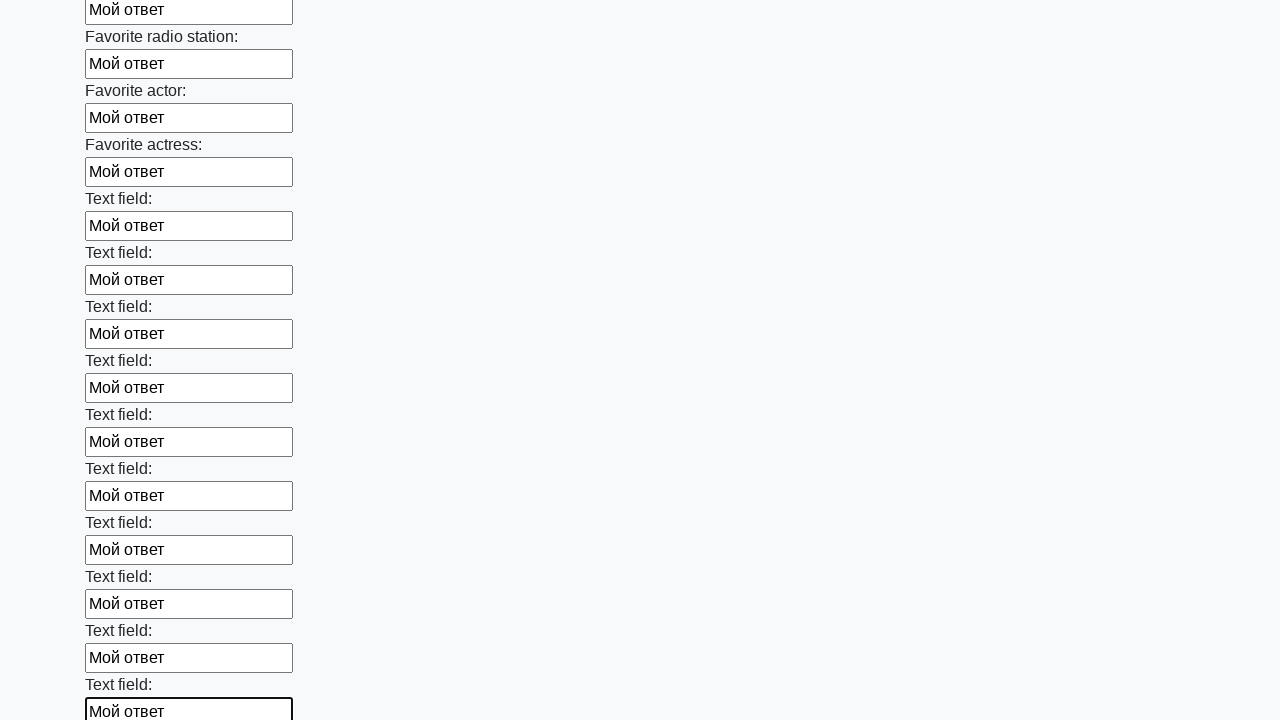

Filled a text input field with test answer on input[type='text'] >> nth=36
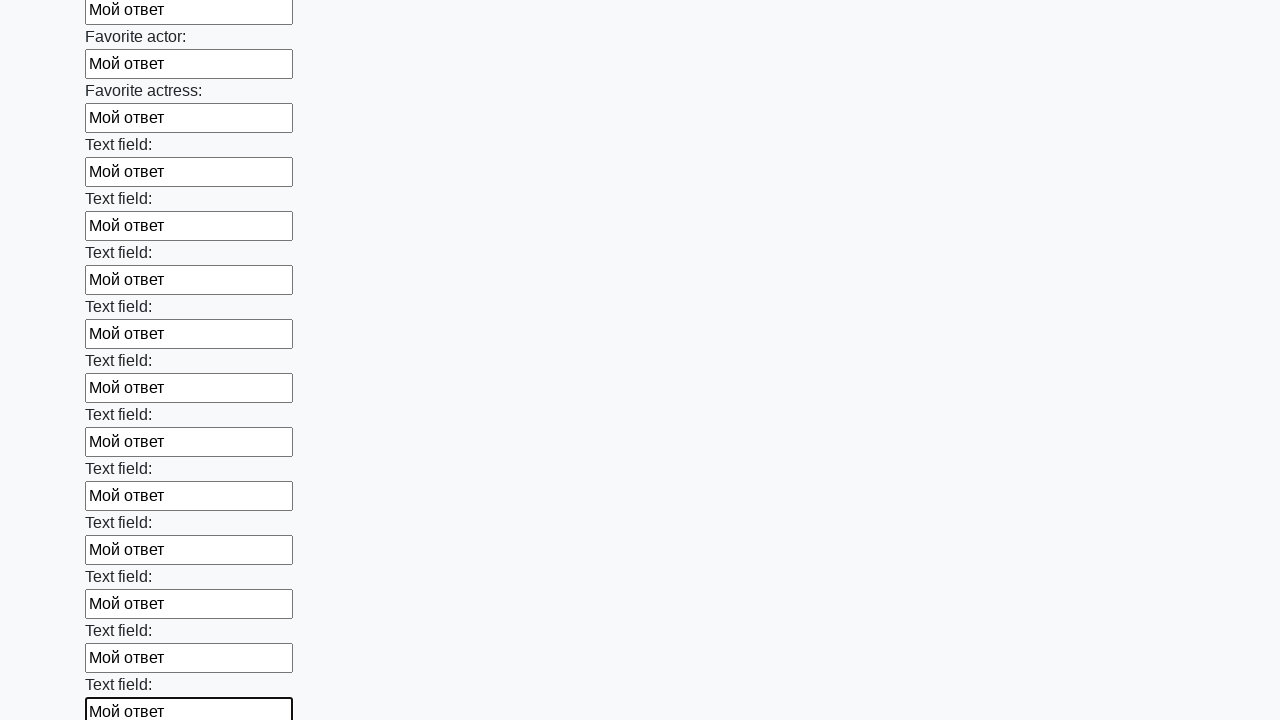

Filled a text input field with test answer on input[type='text'] >> nth=37
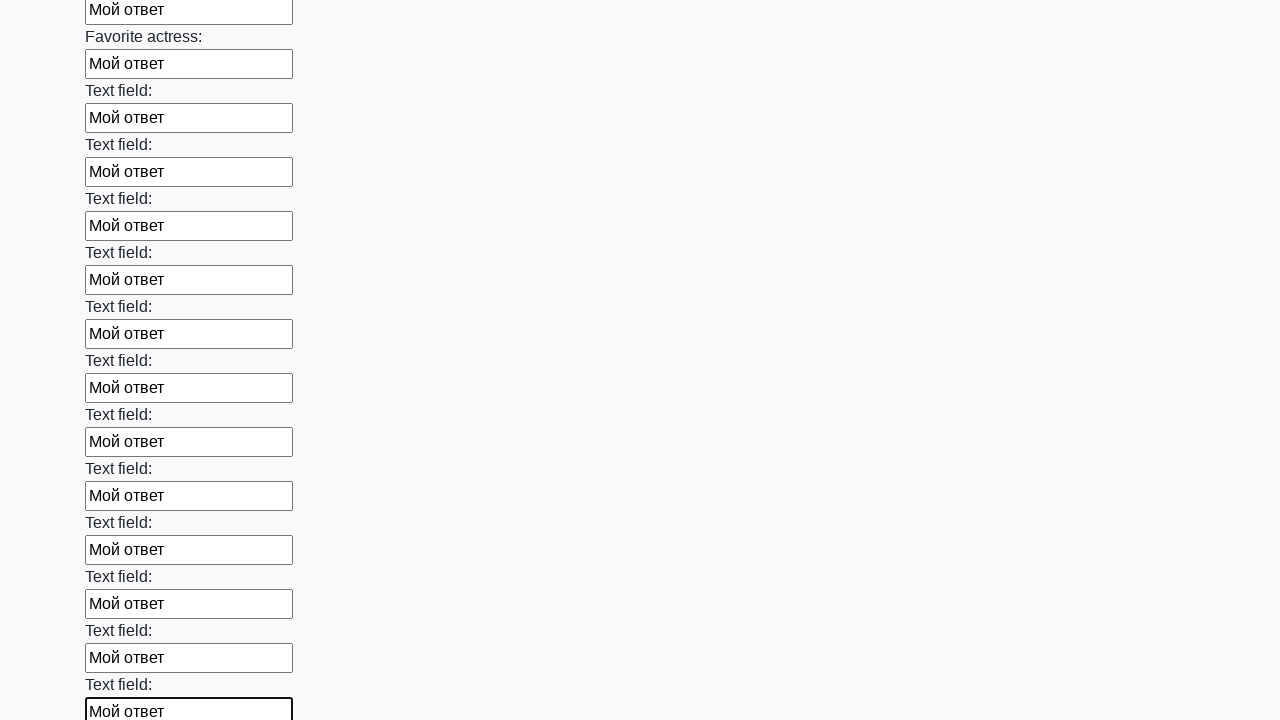

Filled a text input field with test answer on input[type='text'] >> nth=38
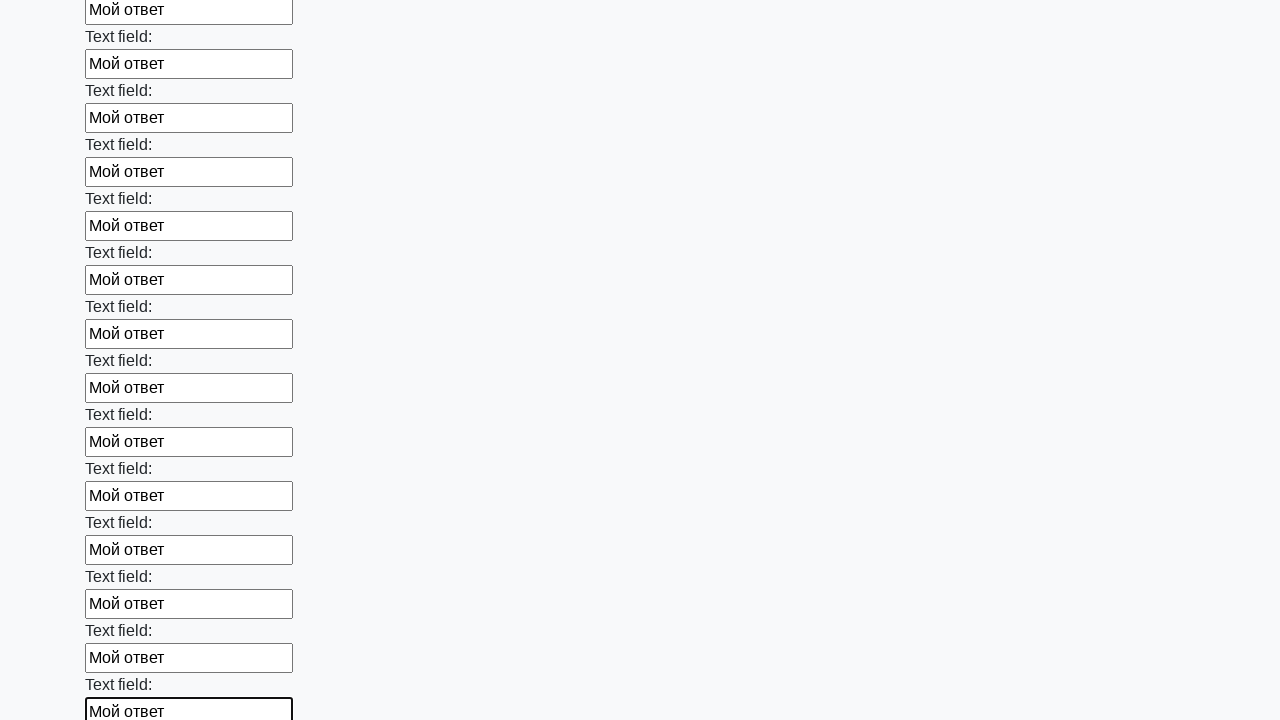

Filled a text input field with test answer on input[type='text'] >> nth=39
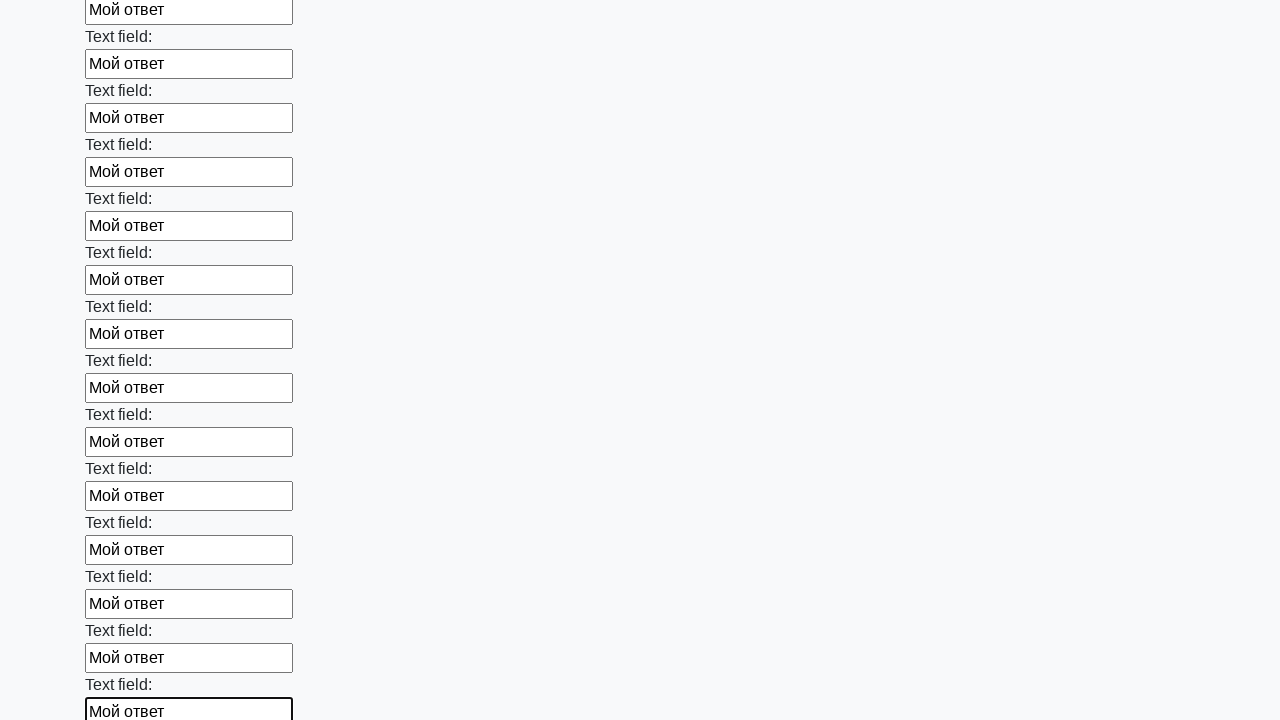

Filled a text input field with test answer on input[type='text'] >> nth=40
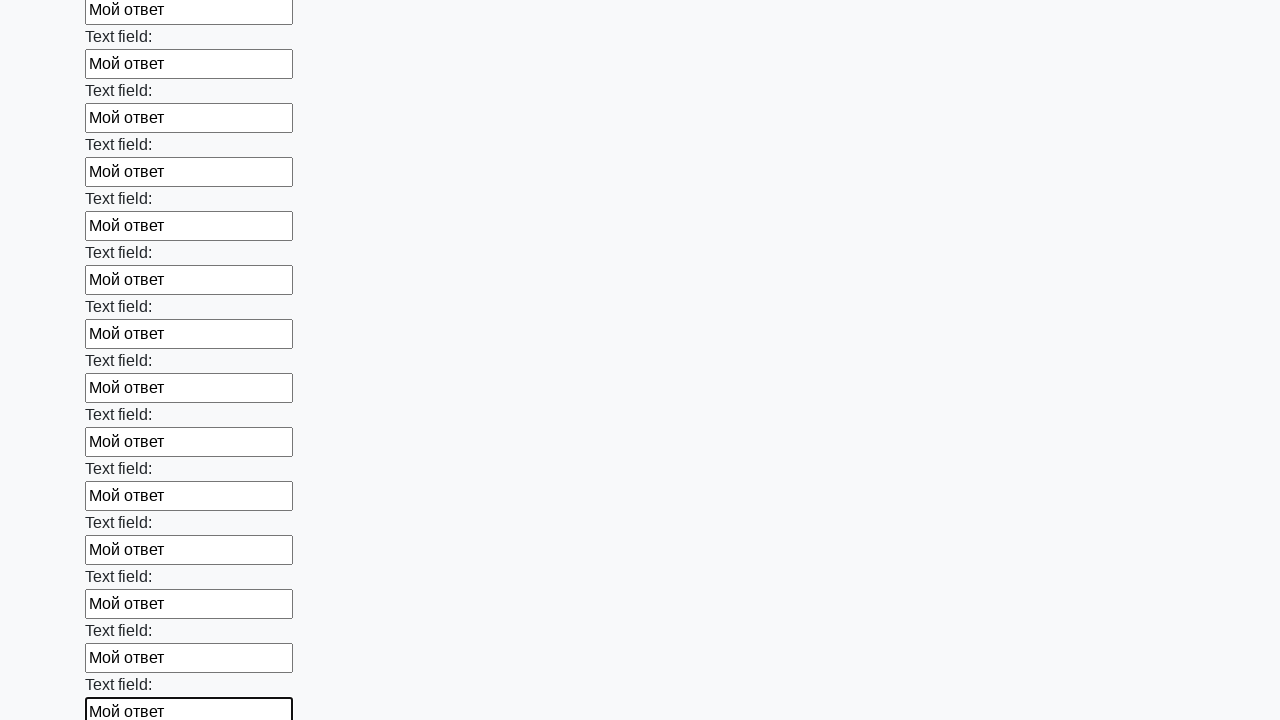

Filled a text input field with test answer on input[type='text'] >> nth=41
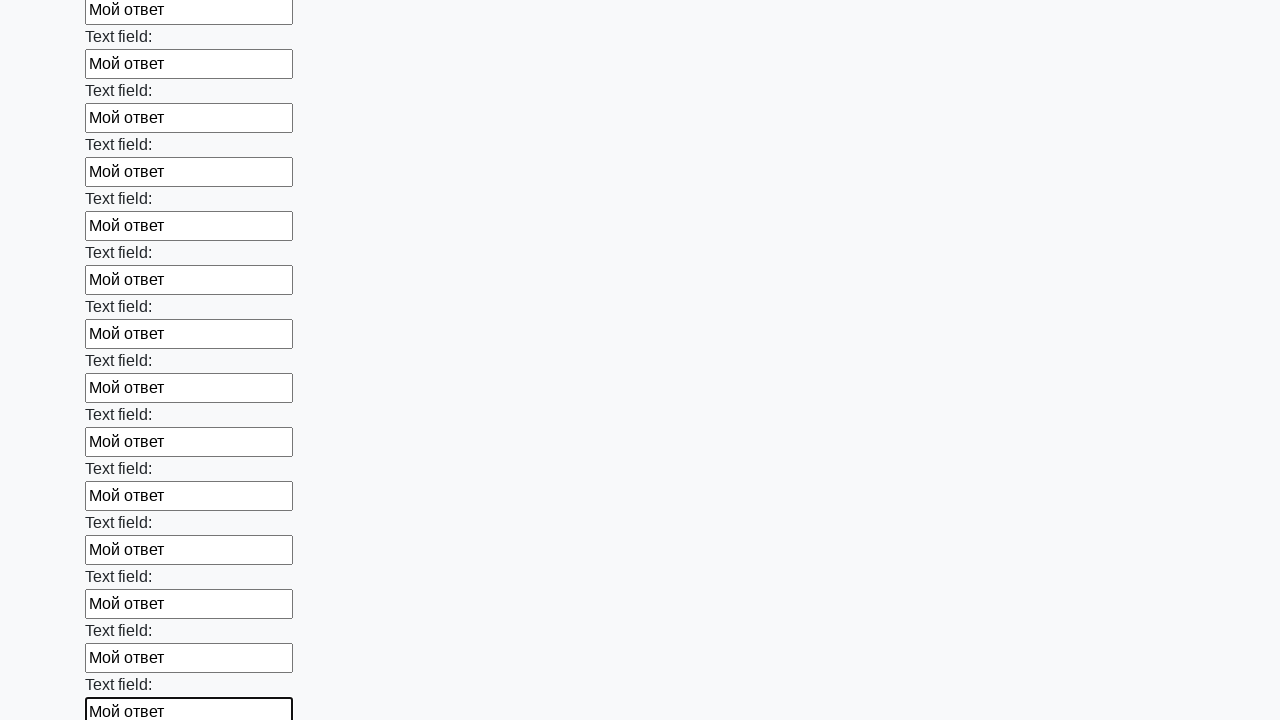

Filled a text input field with test answer on input[type='text'] >> nth=42
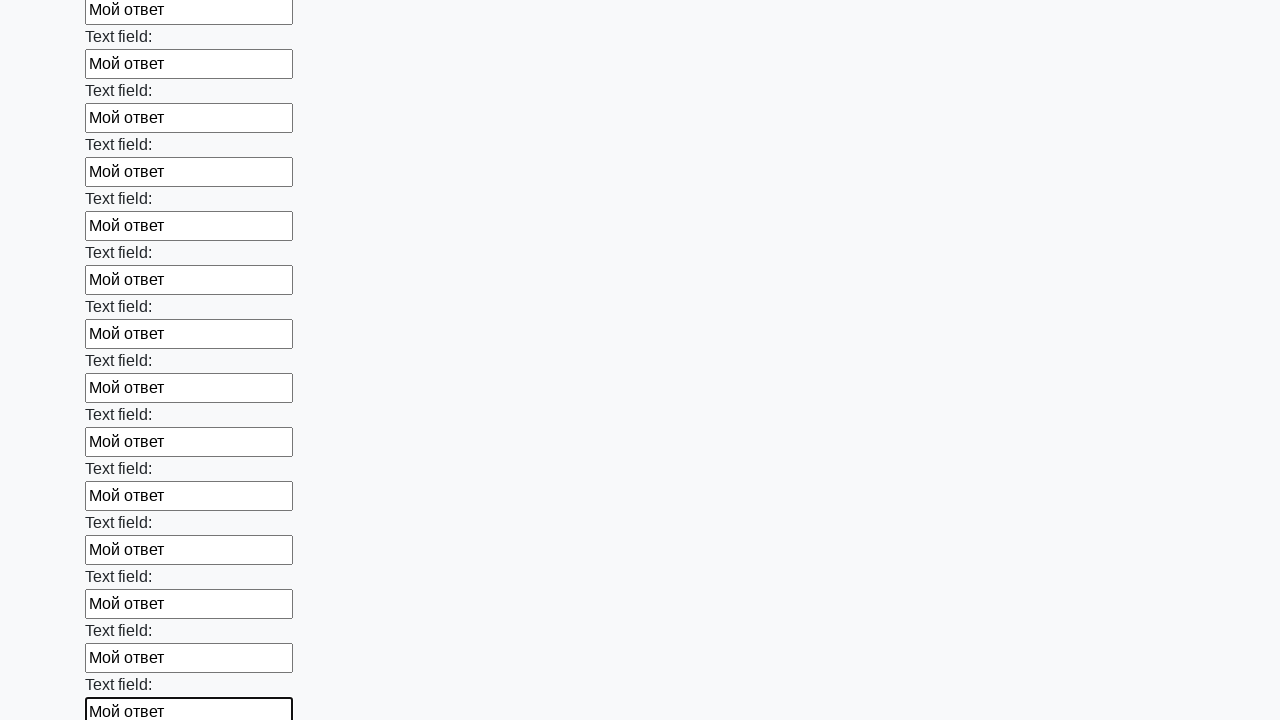

Filled a text input field with test answer on input[type='text'] >> nth=43
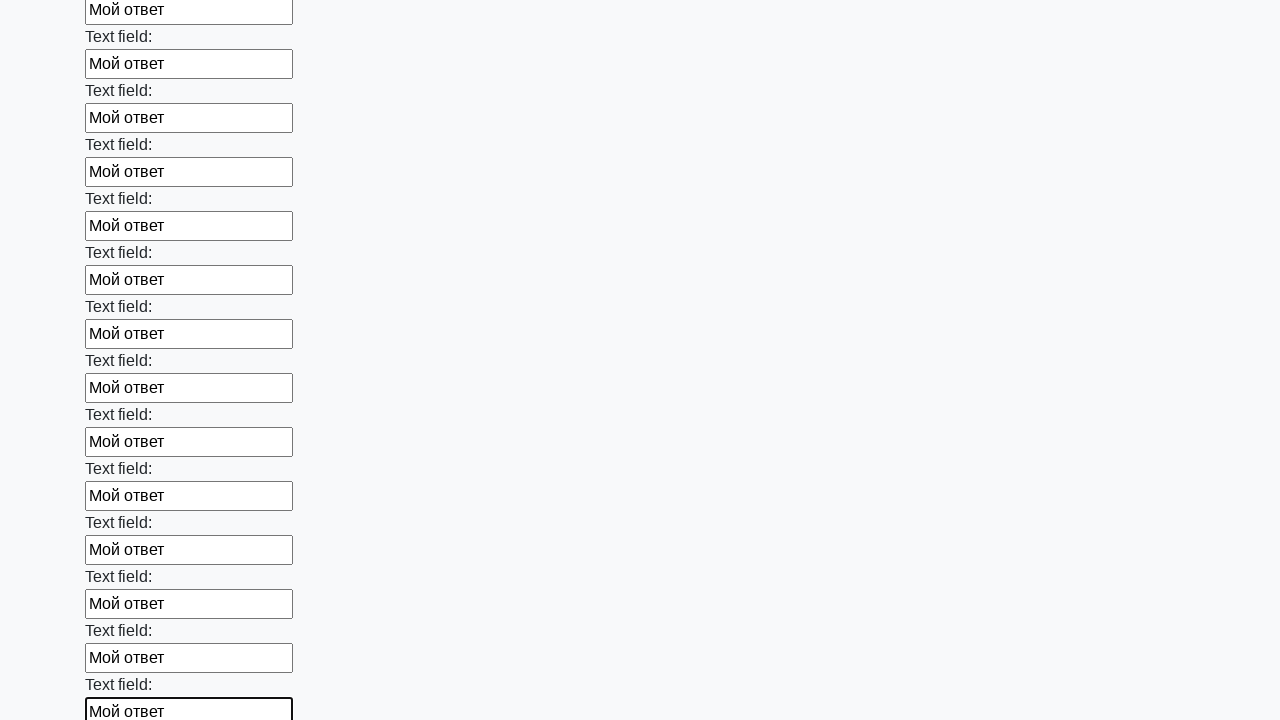

Filled a text input field with test answer on input[type='text'] >> nth=44
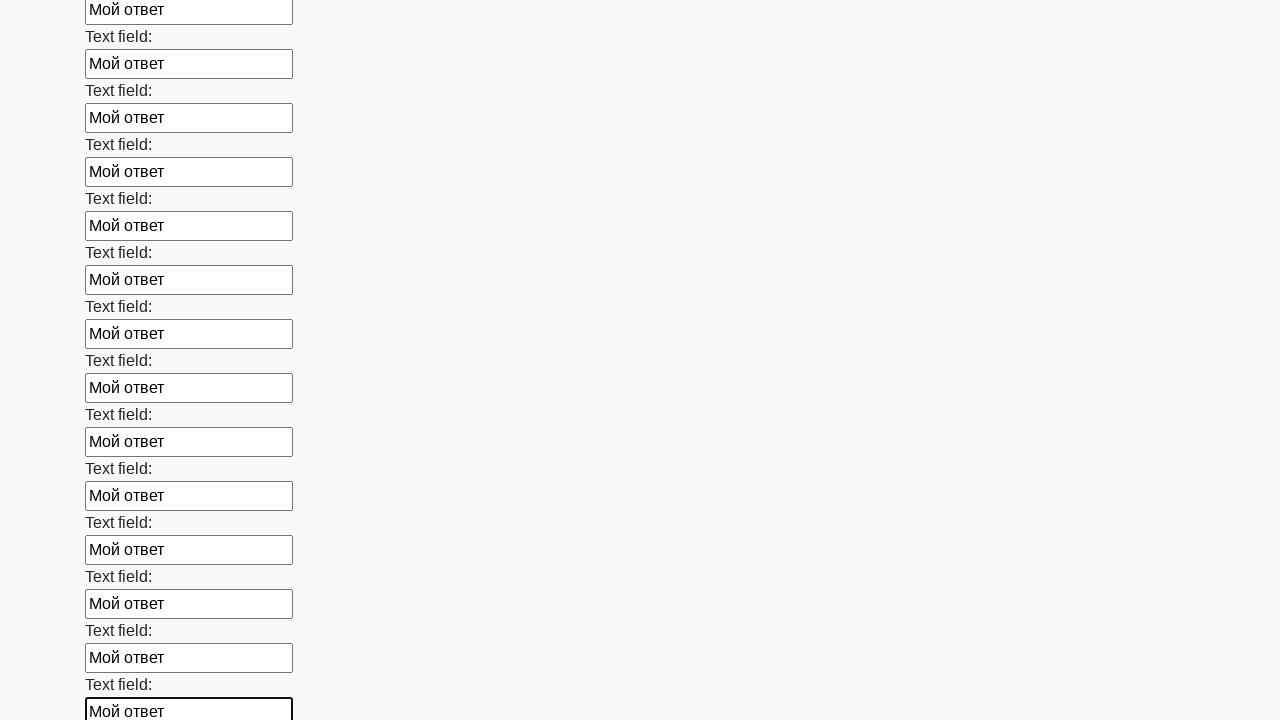

Filled a text input field with test answer on input[type='text'] >> nth=45
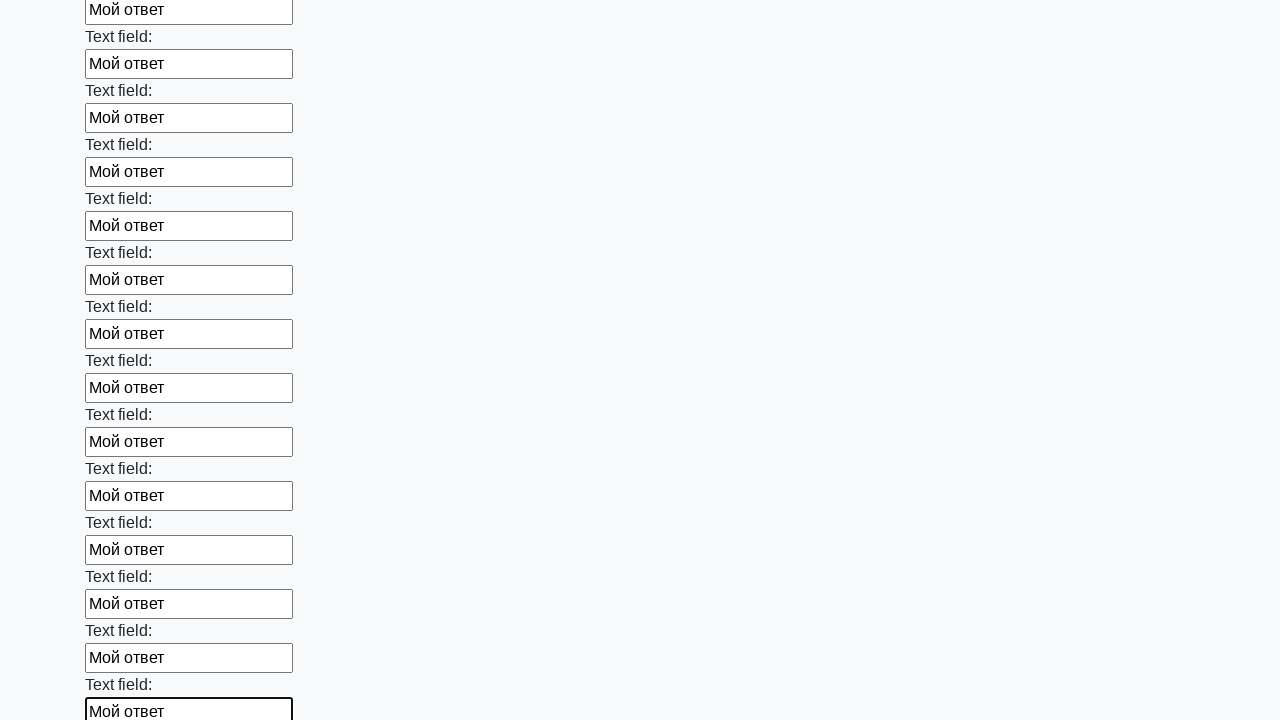

Filled a text input field with test answer on input[type='text'] >> nth=46
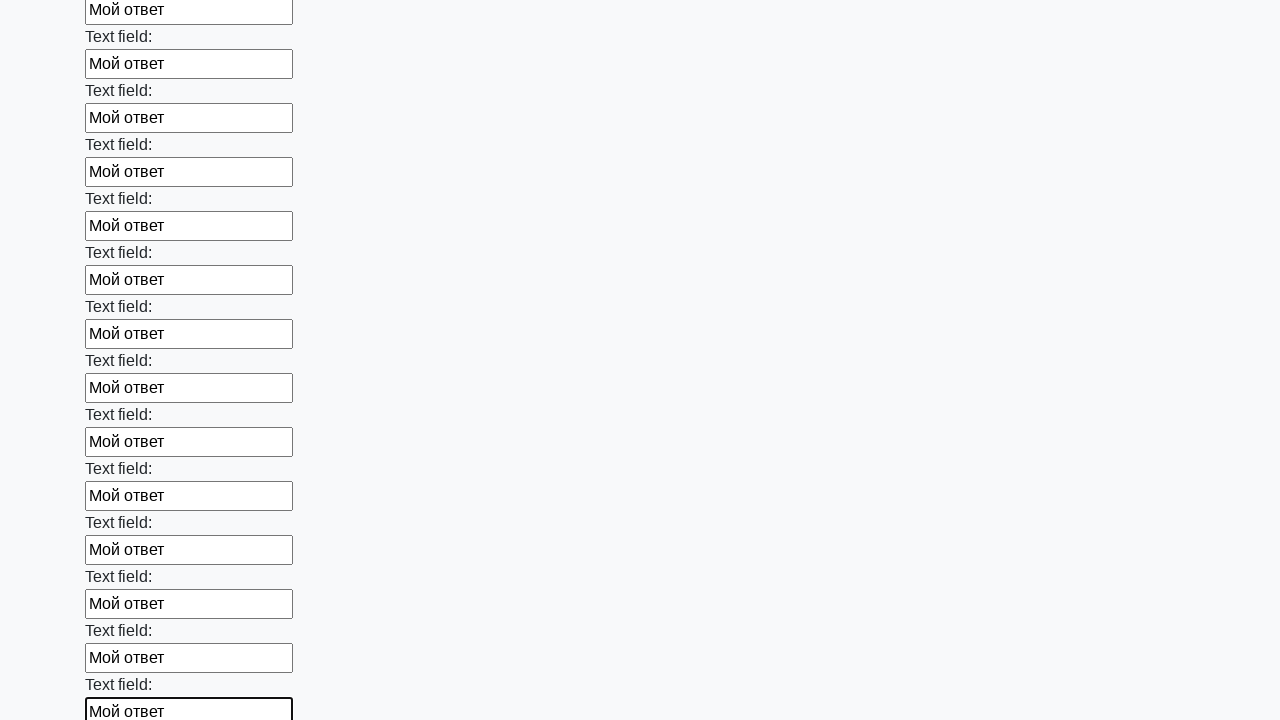

Filled a text input field with test answer on input[type='text'] >> nth=47
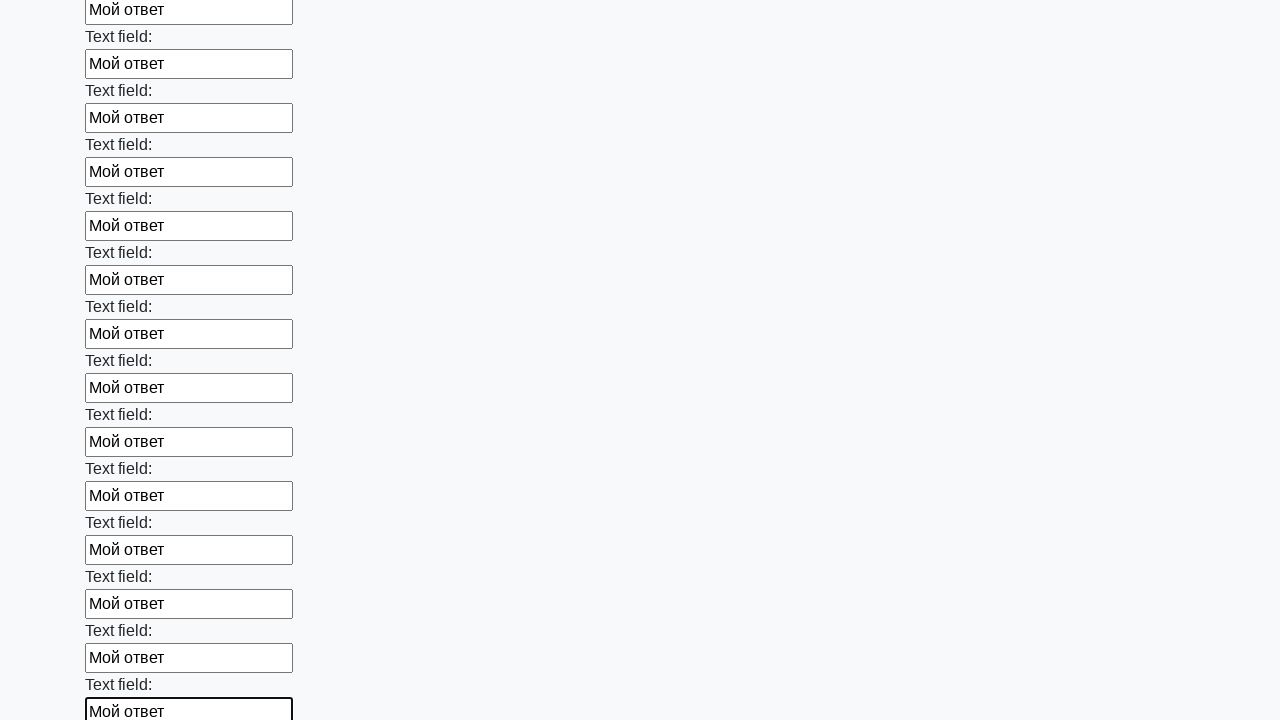

Filled a text input field with test answer on input[type='text'] >> nth=48
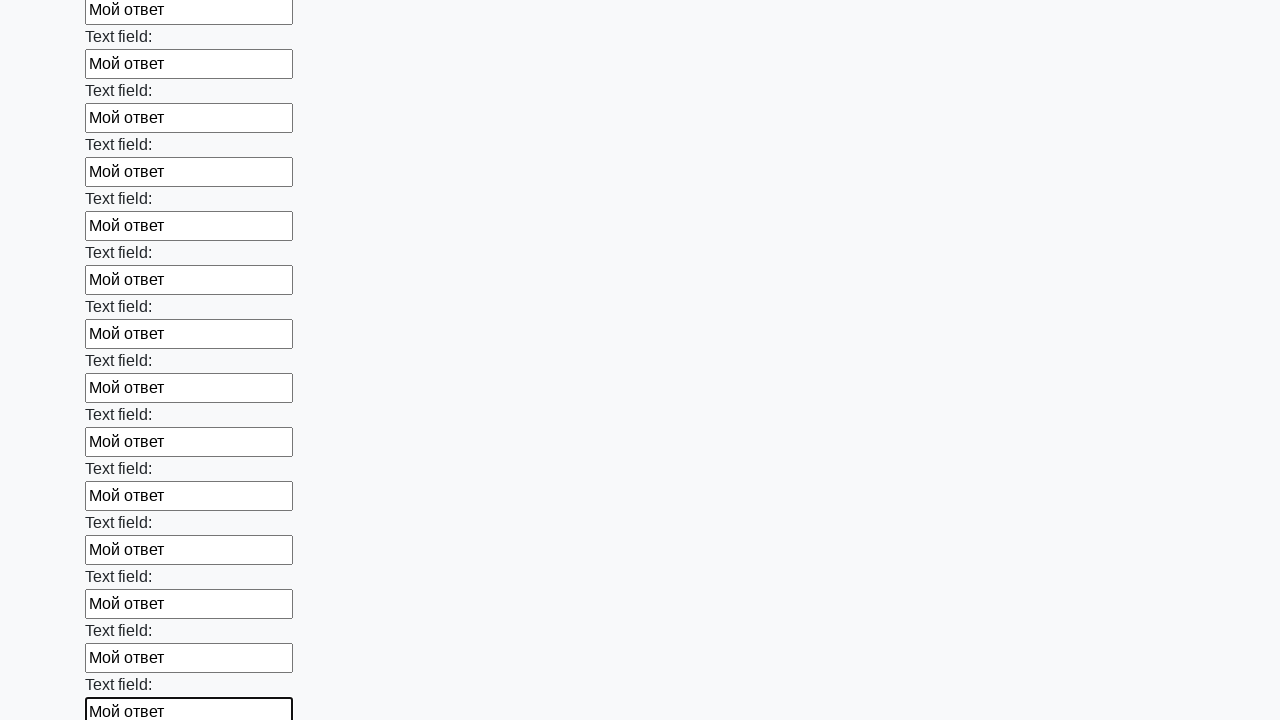

Filled a text input field with test answer on input[type='text'] >> nth=49
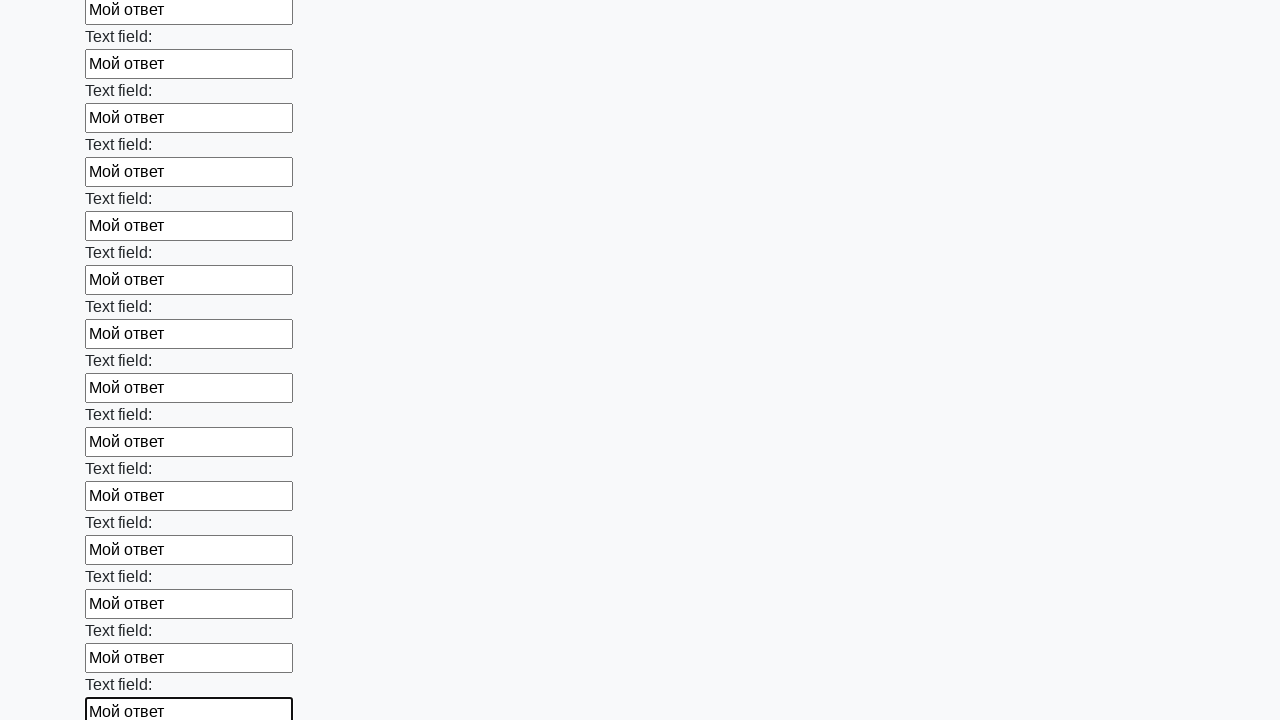

Filled a text input field with test answer on input[type='text'] >> nth=50
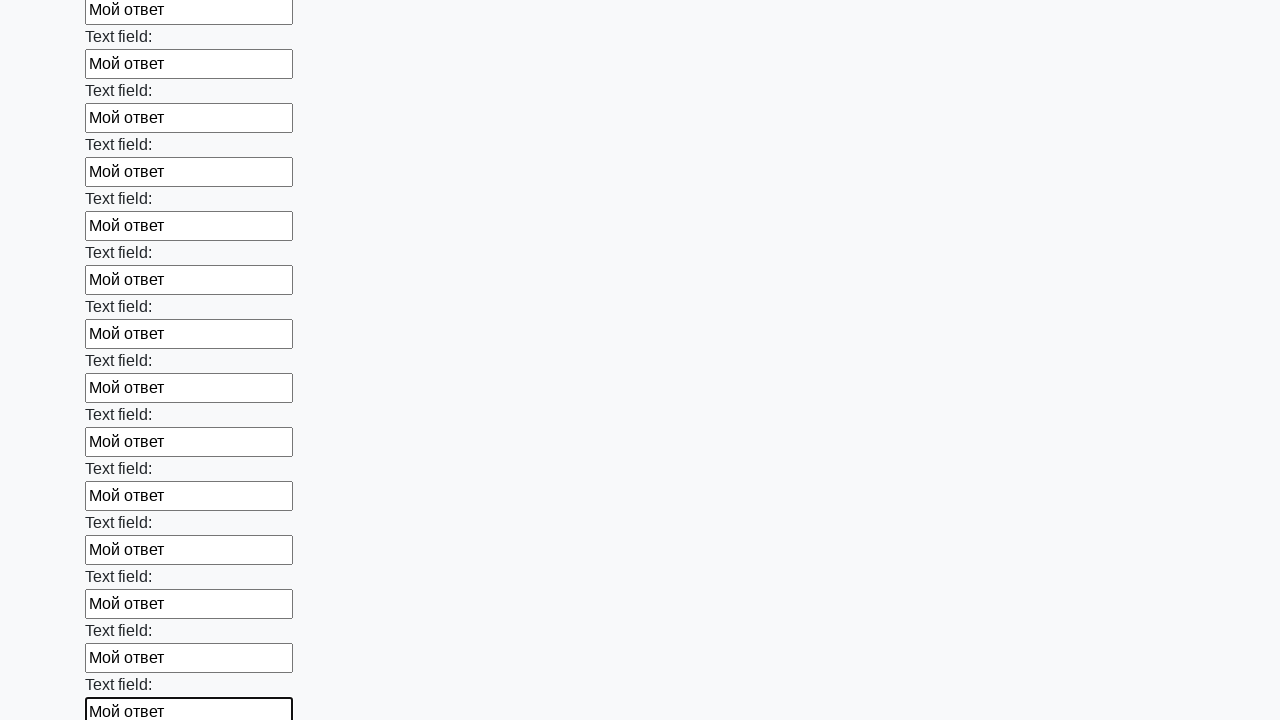

Filled a text input field with test answer on input[type='text'] >> nth=51
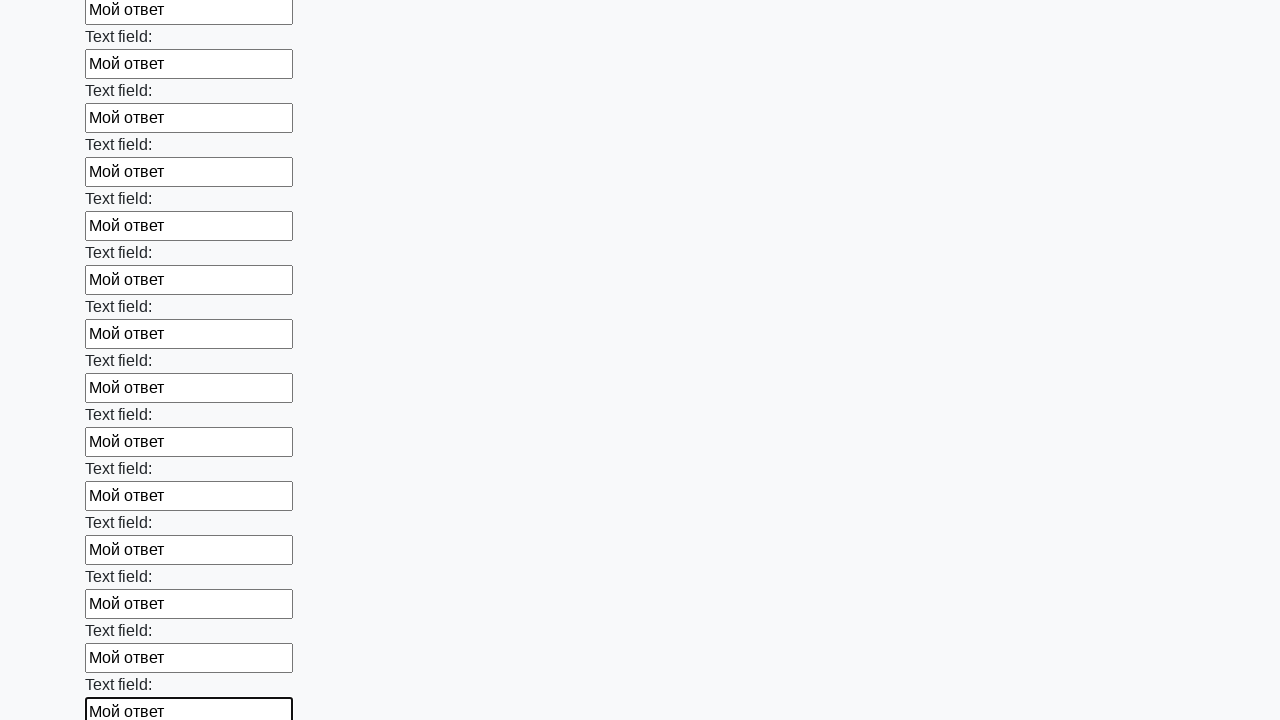

Filled a text input field with test answer on input[type='text'] >> nth=52
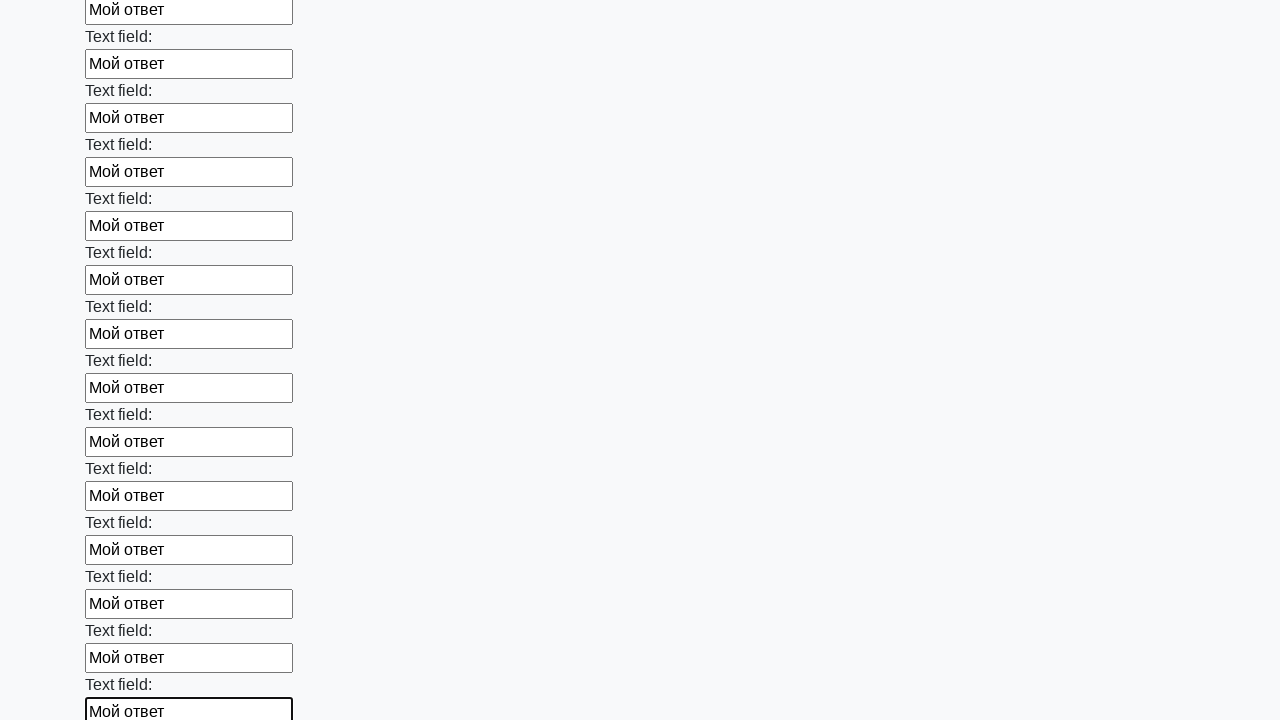

Filled a text input field with test answer on input[type='text'] >> nth=53
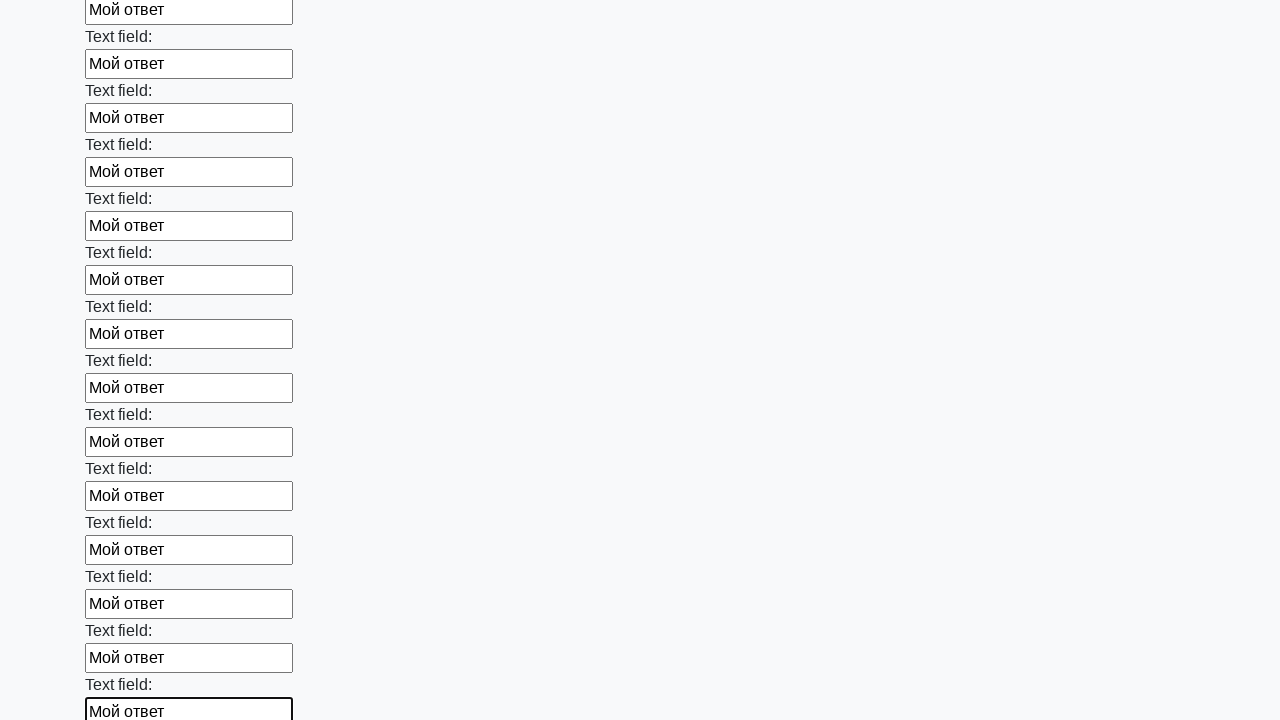

Filled a text input field with test answer on input[type='text'] >> nth=54
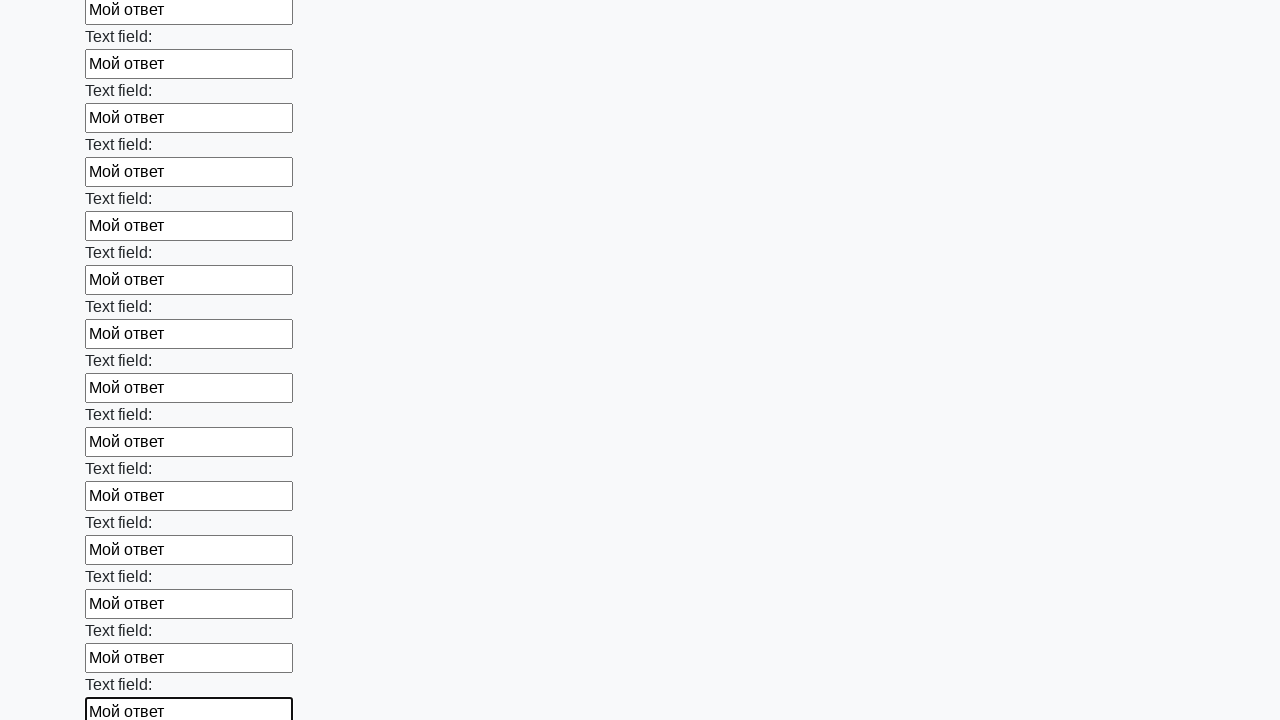

Filled a text input field with test answer on input[type='text'] >> nth=55
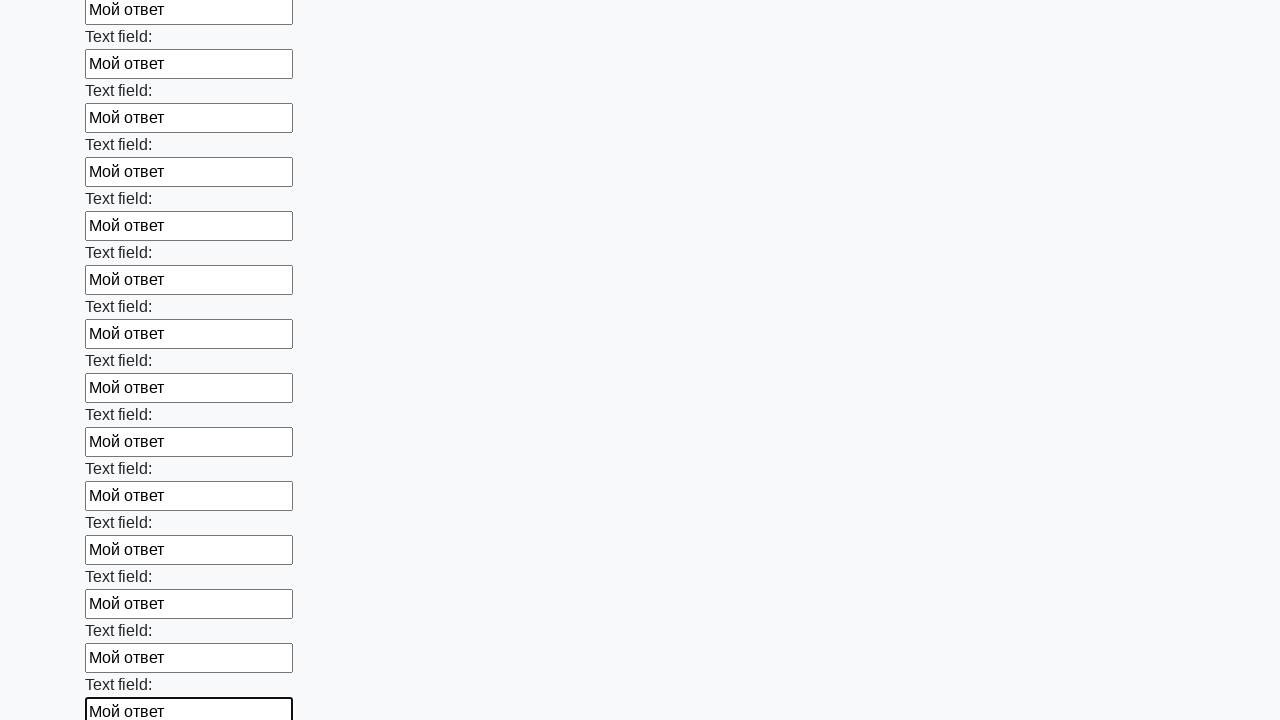

Filled a text input field with test answer on input[type='text'] >> nth=56
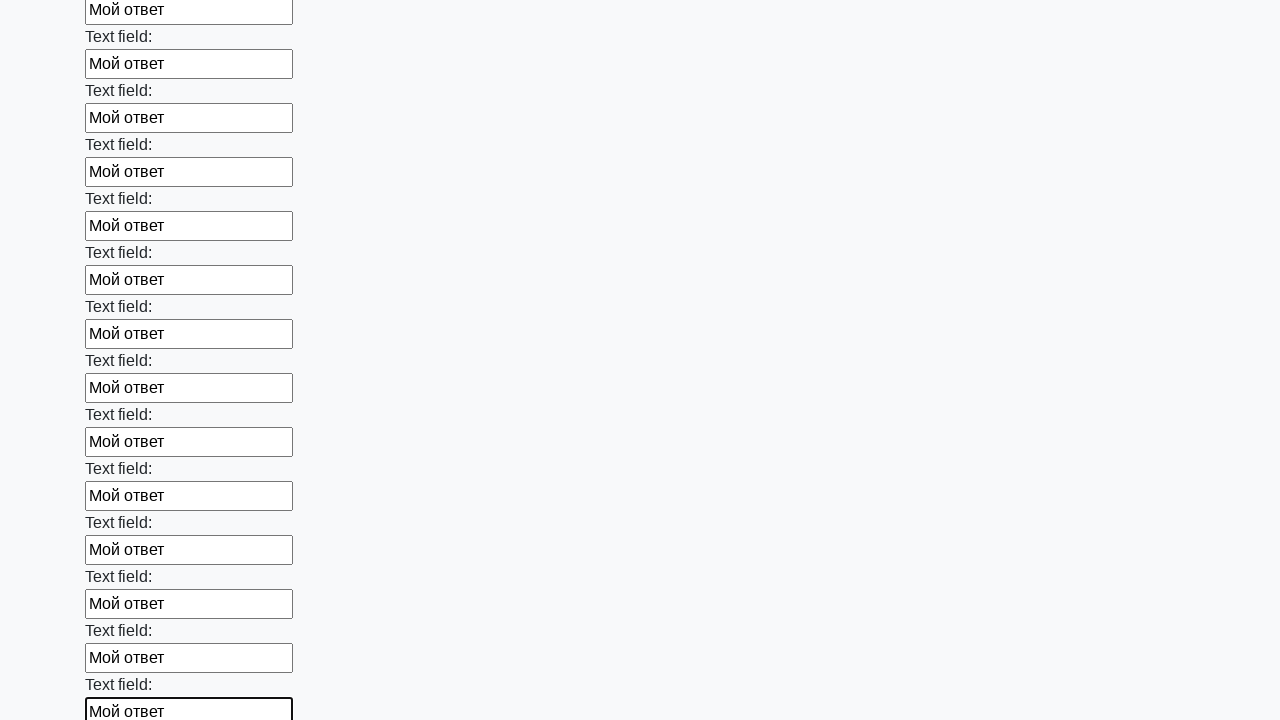

Filled a text input field with test answer on input[type='text'] >> nth=57
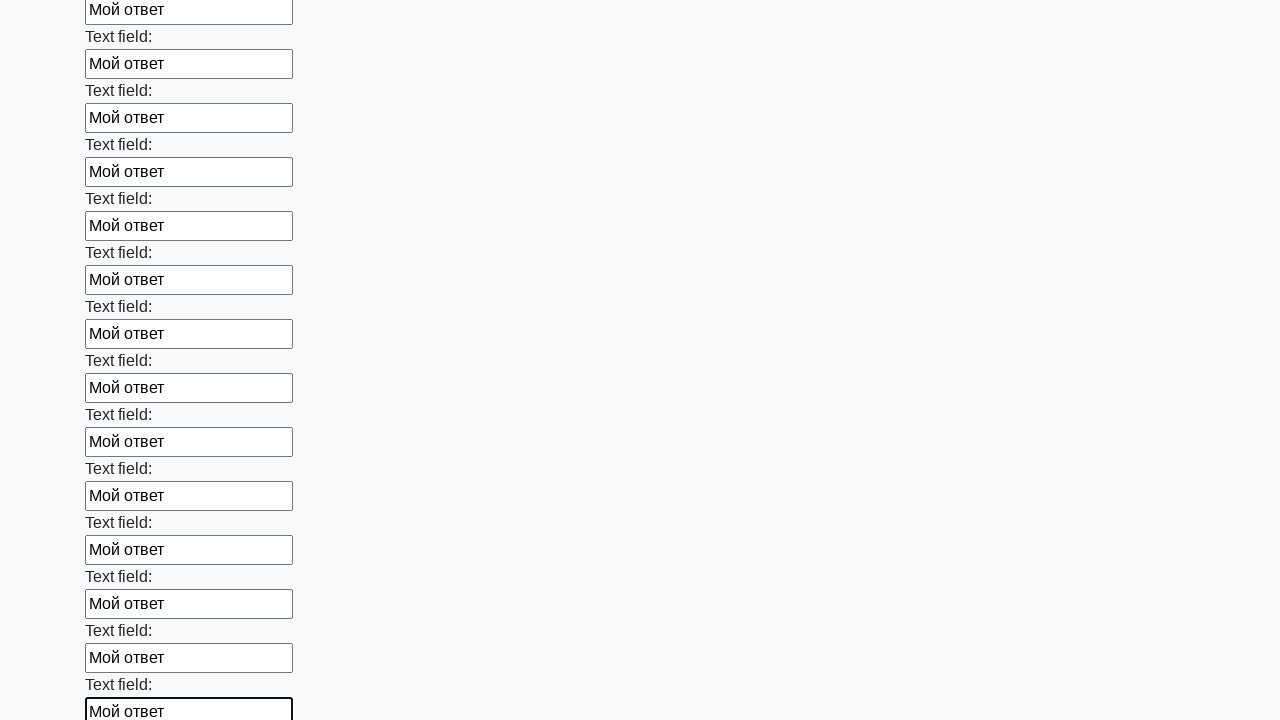

Filled a text input field with test answer on input[type='text'] >> nth=58
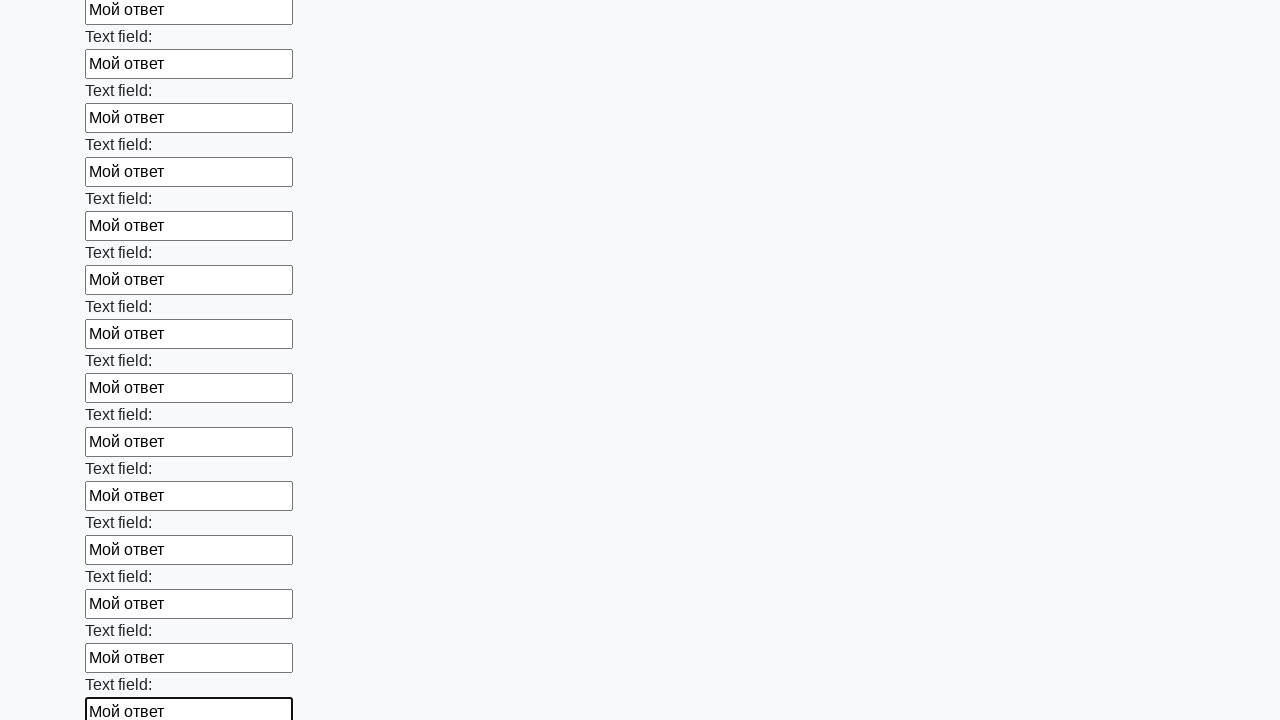

Filled a text input field with test answer on input[type='text'] >> nth=59
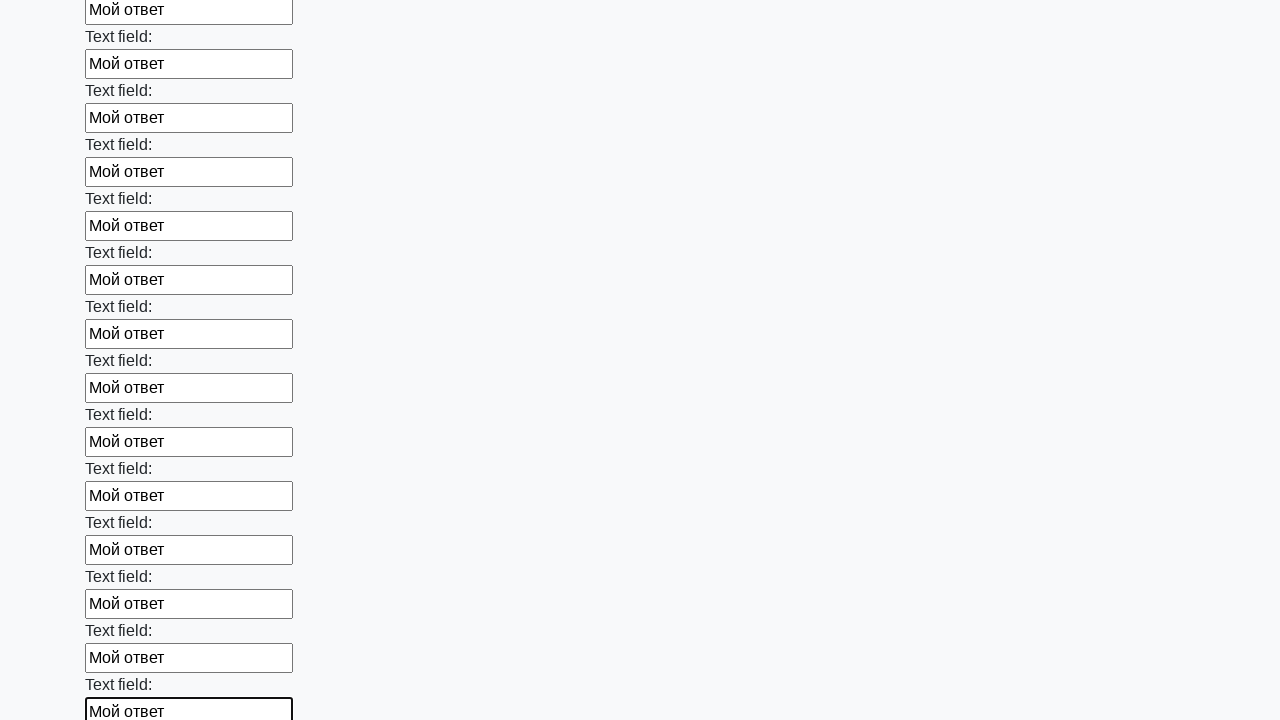

Filled a text input field with test answer on input[type='text'] >> nth=60
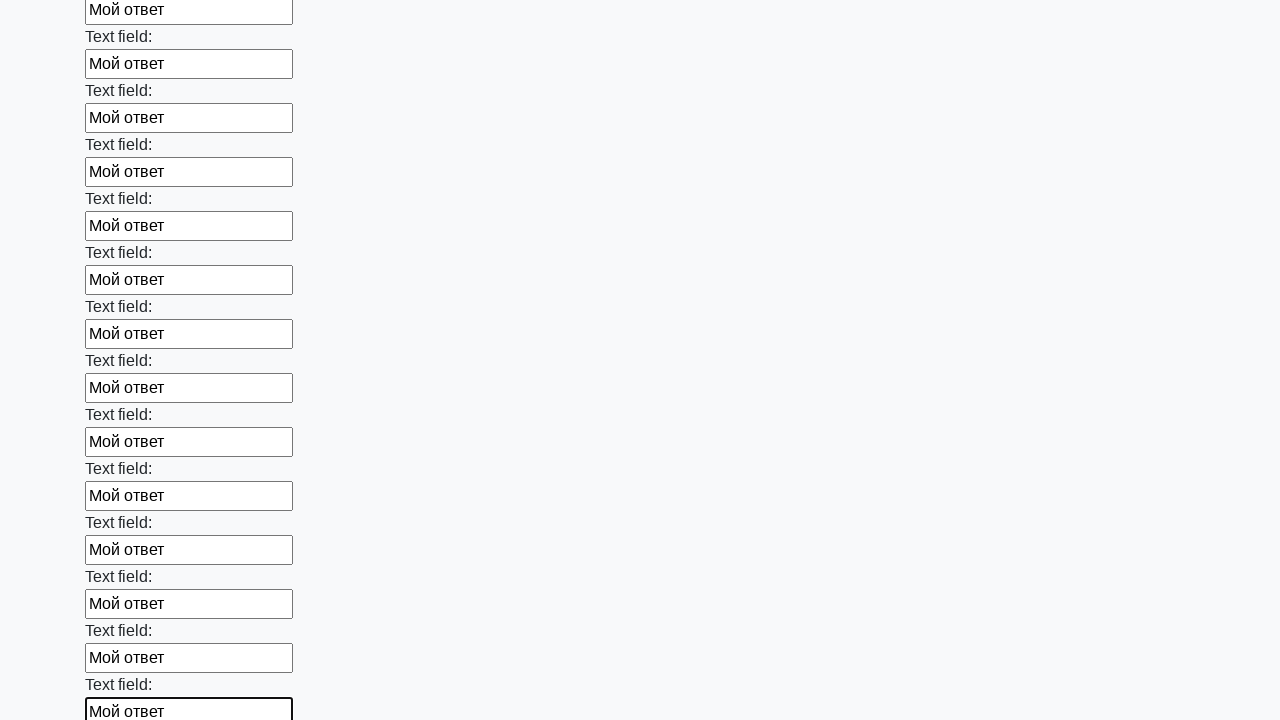

Filled a text input field with test answer on input[type='text'] >> nth=61
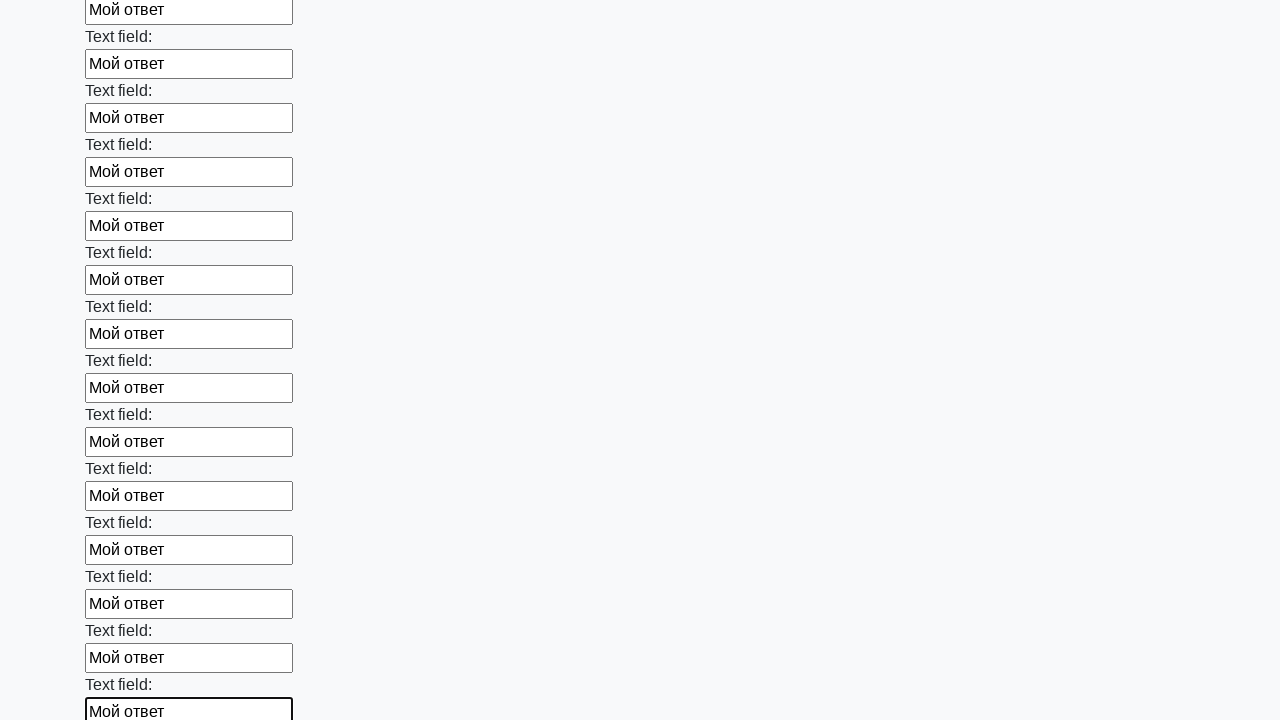

Filled a text input field with test answer on input[type='text'] >> nth=62
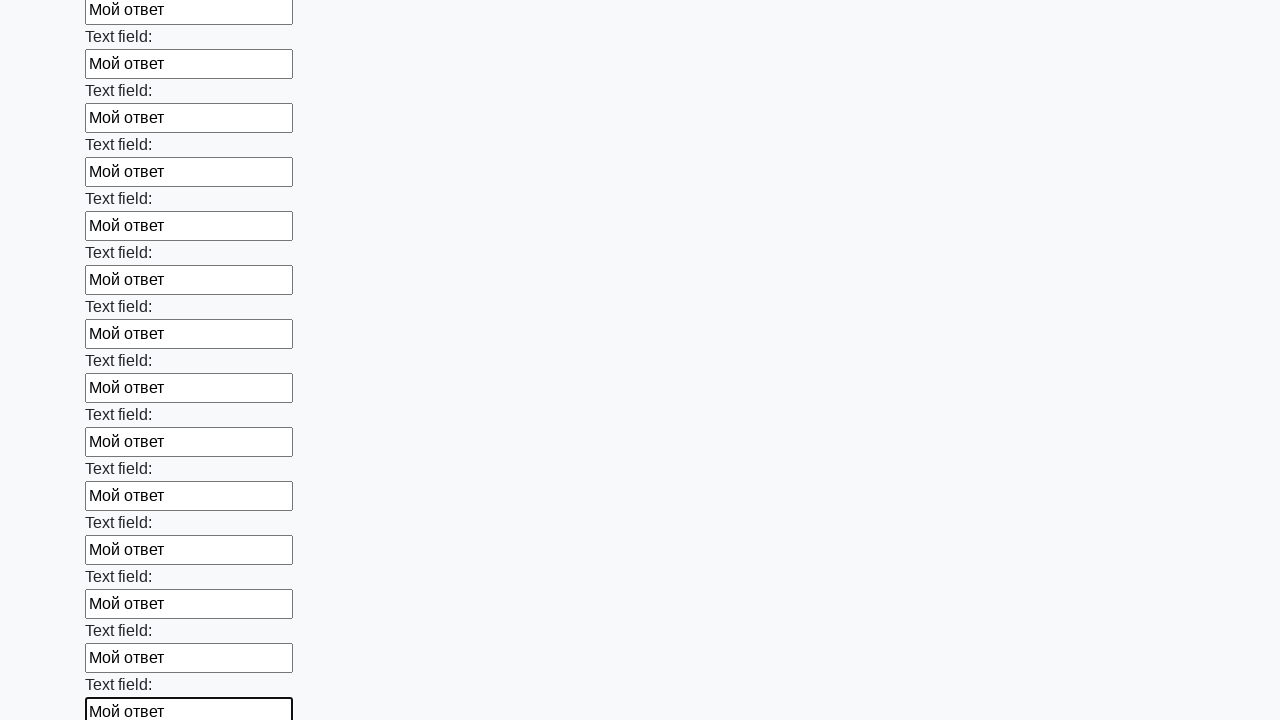

Filled a text input field with test answer on input[type='text'] >> nth=63
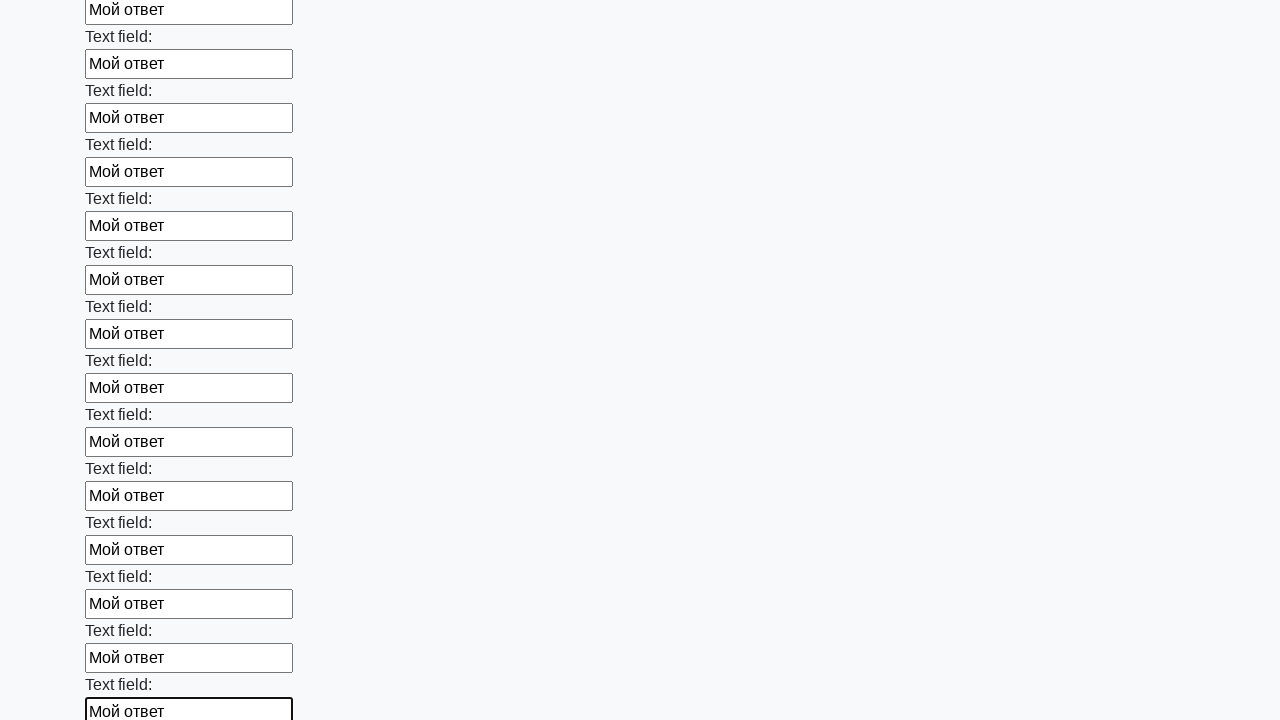

Filled a text input field with test answer on input[type='text'] >> nth=64
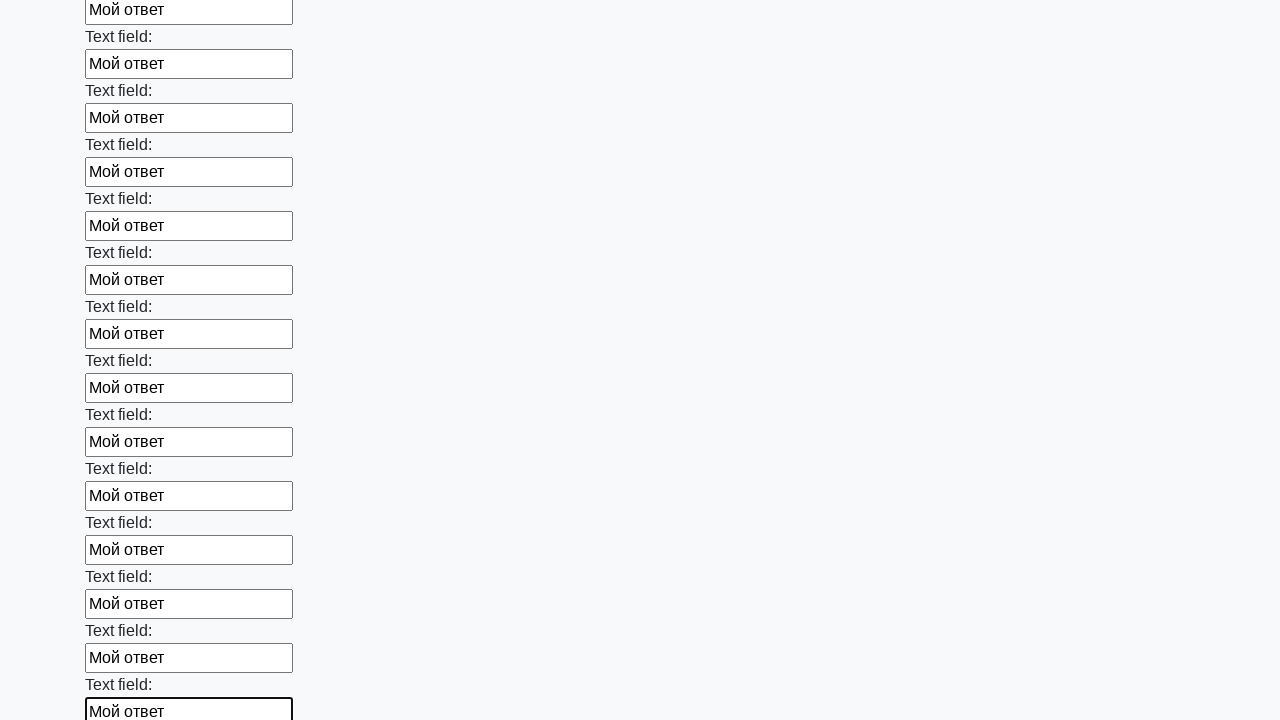

Filled a text input field with test answer on input[type='text'] >> nth=65
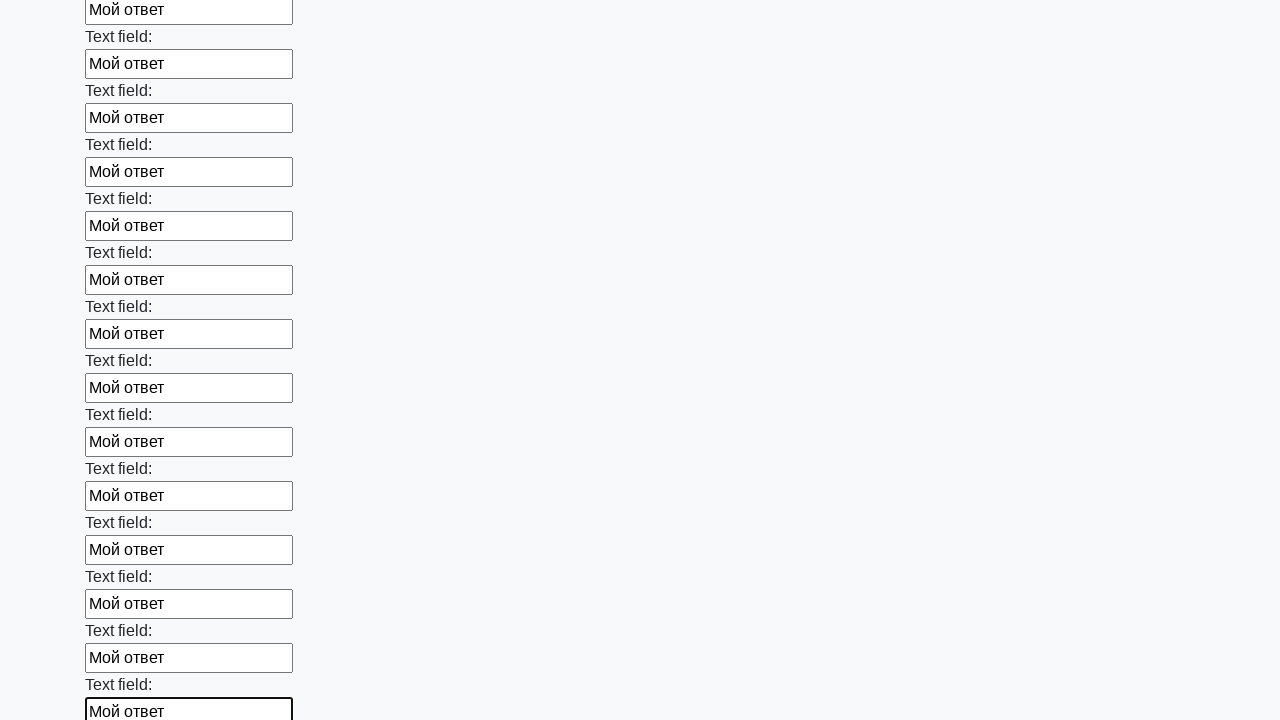

Filled a text input field with test answer on input[type='text'] >> nth=66
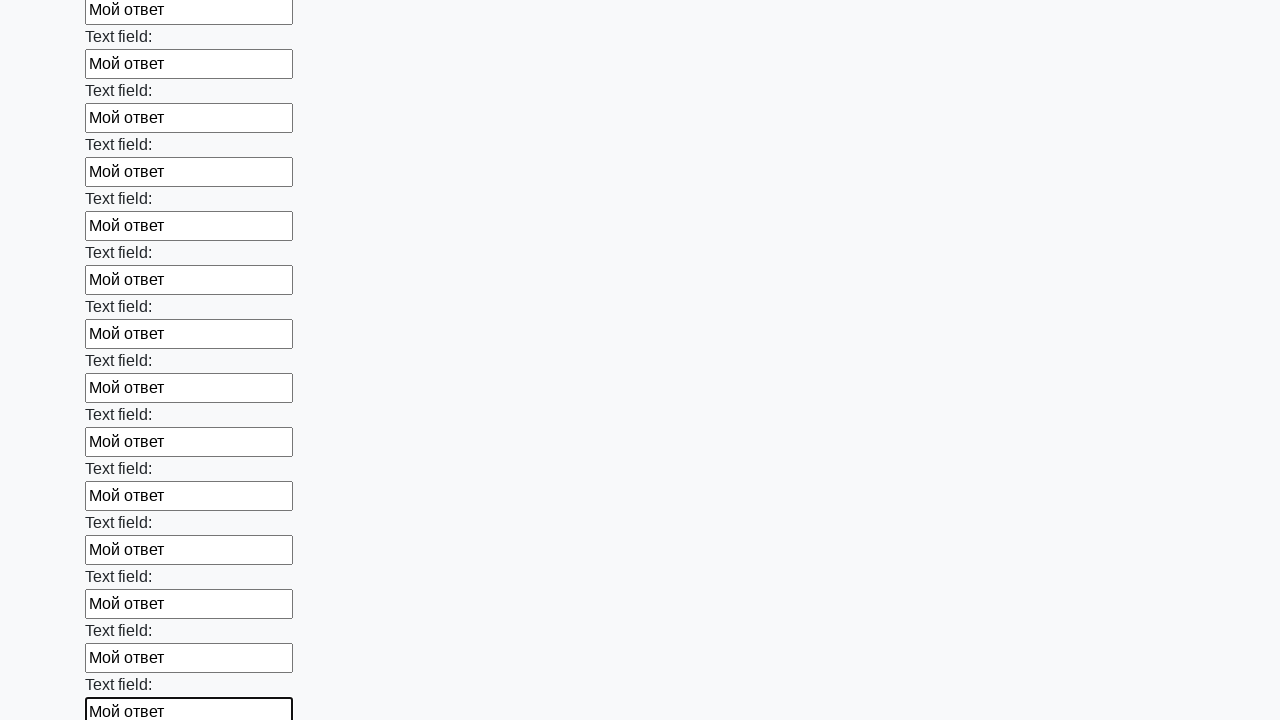

Filled a text input field with test answer on input[type='text'] >> nth=67
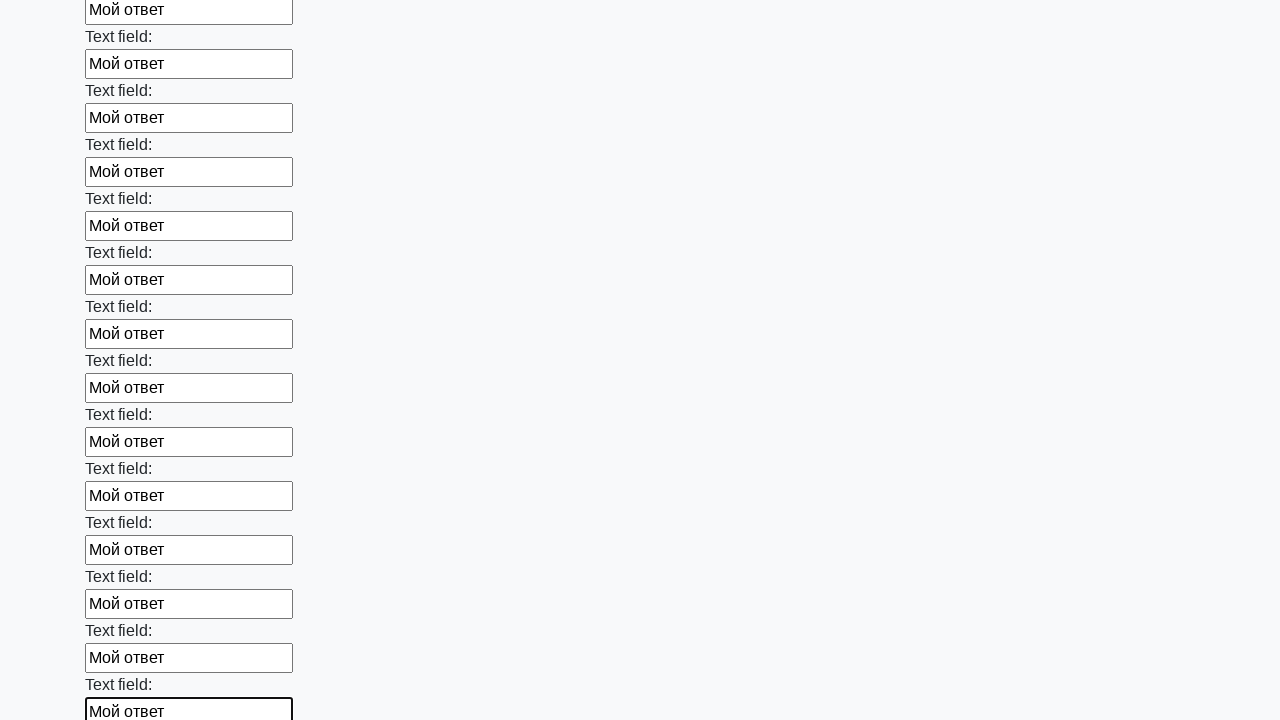

Filled a text input field with test answer on input[type='text'] >> nth=68
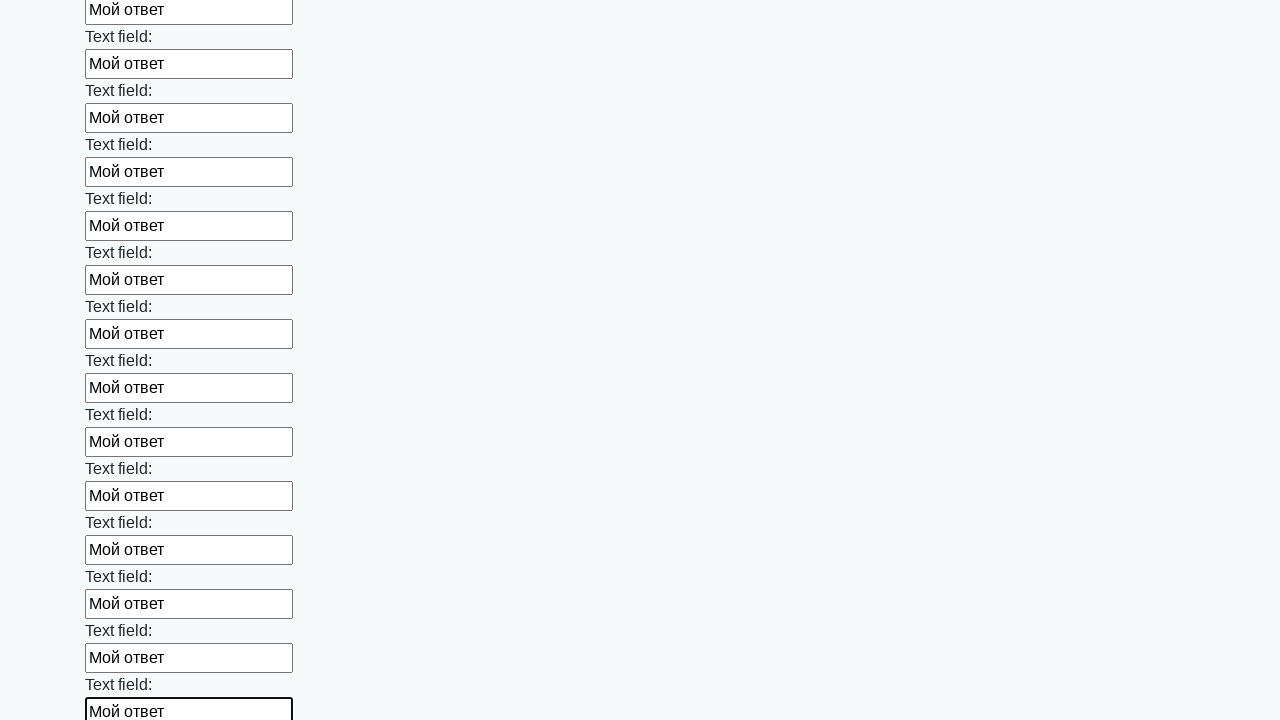

Filled a text input field with test answer on input[type='text'] >> nth=69
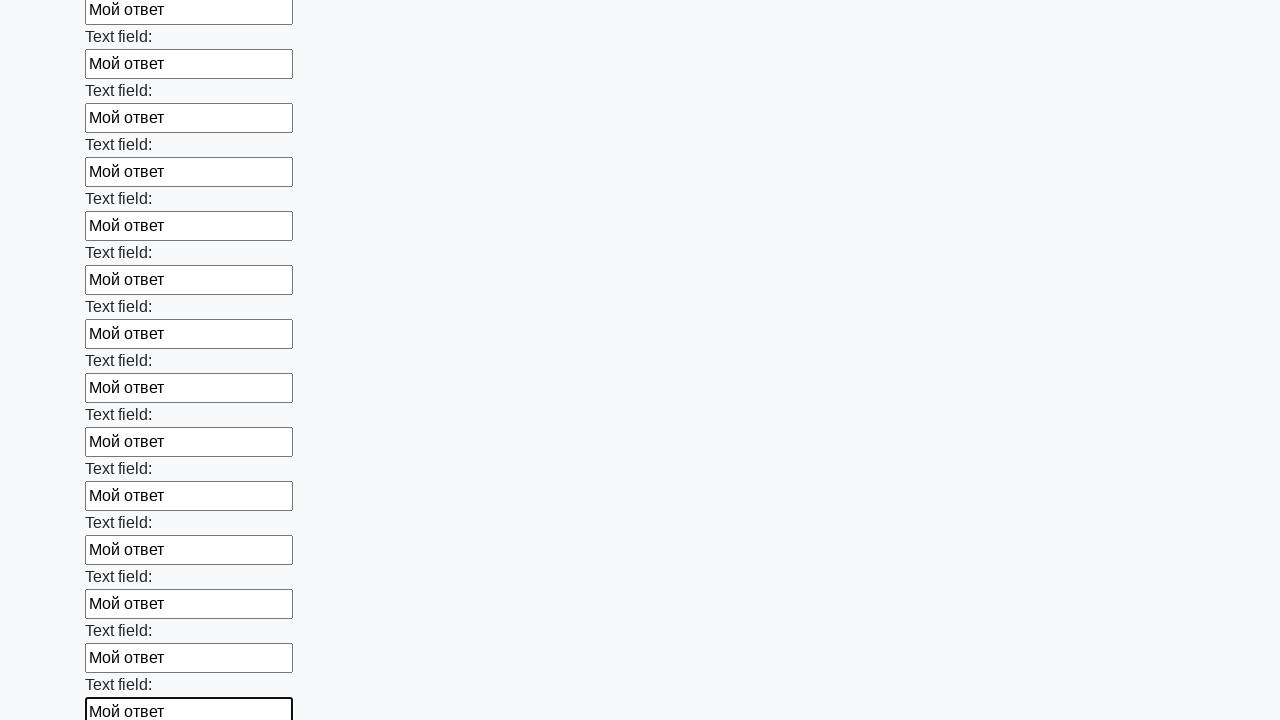

Filled a text input field with test answer on input[type='text'] >> nth=70
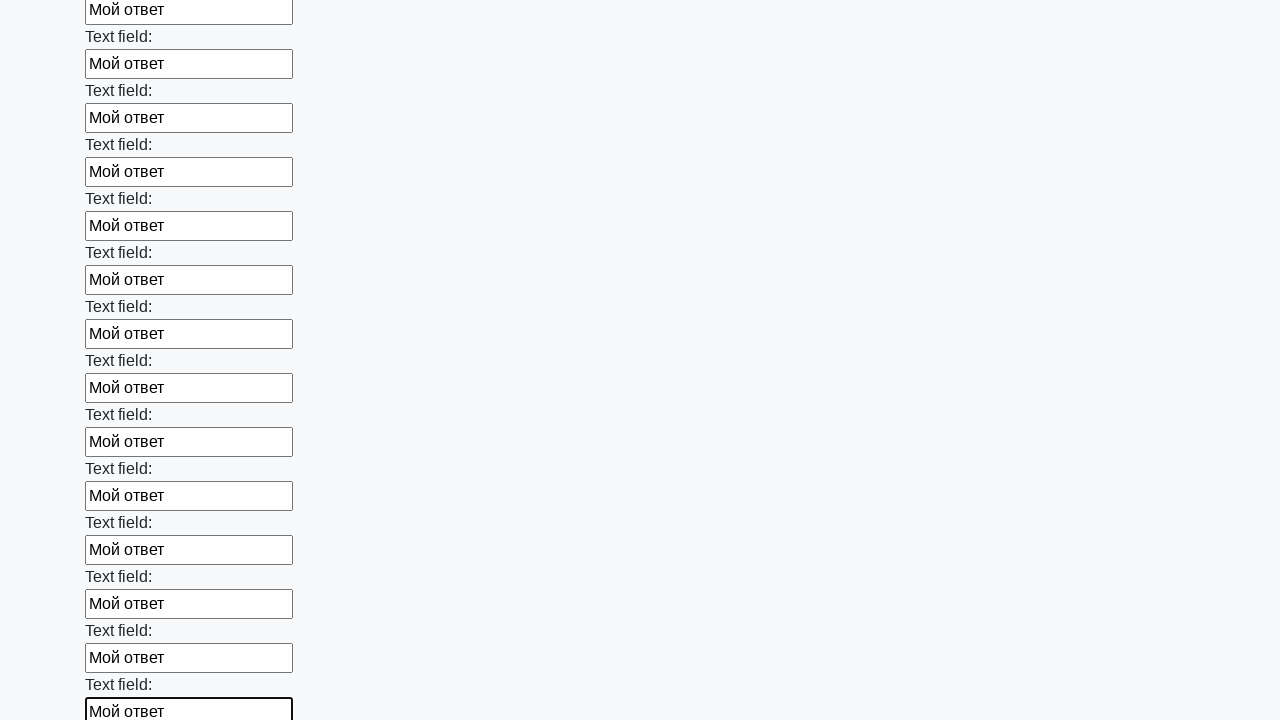

Filled a text input field with test answer on input[type='text'] >> nth=71
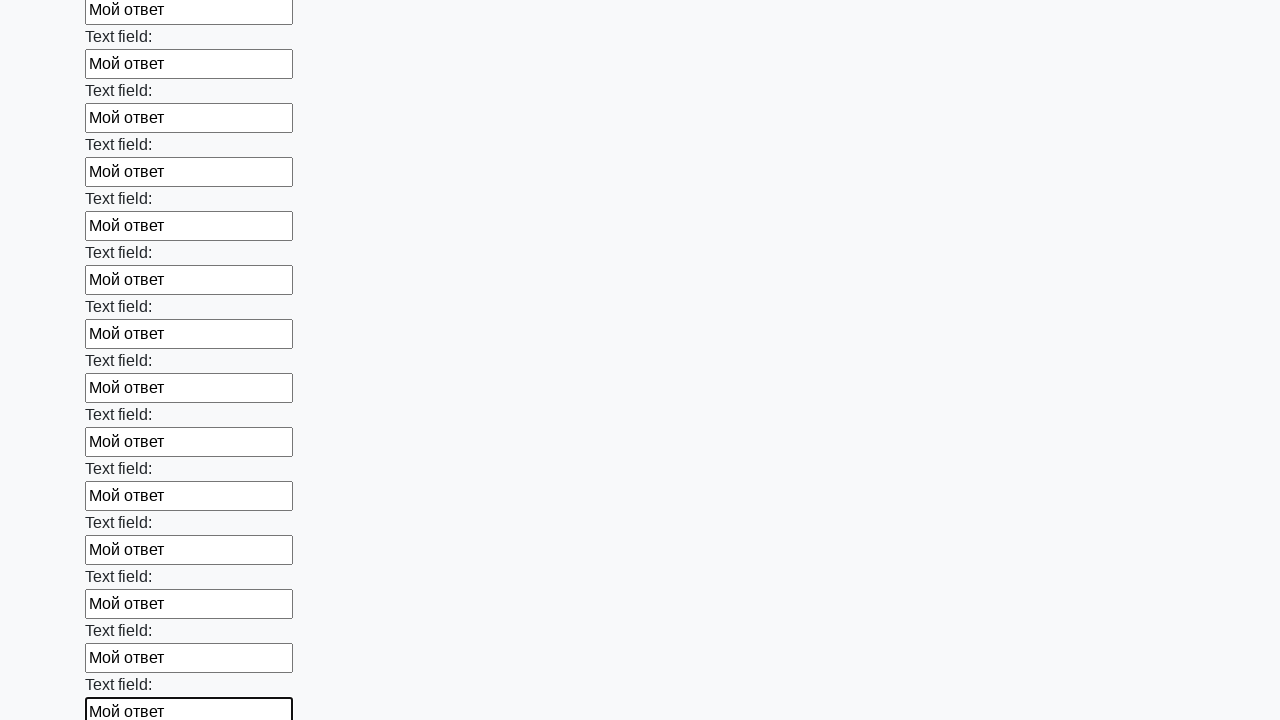

Filled a text input field with test answer on input[type='text'] >> nth=72
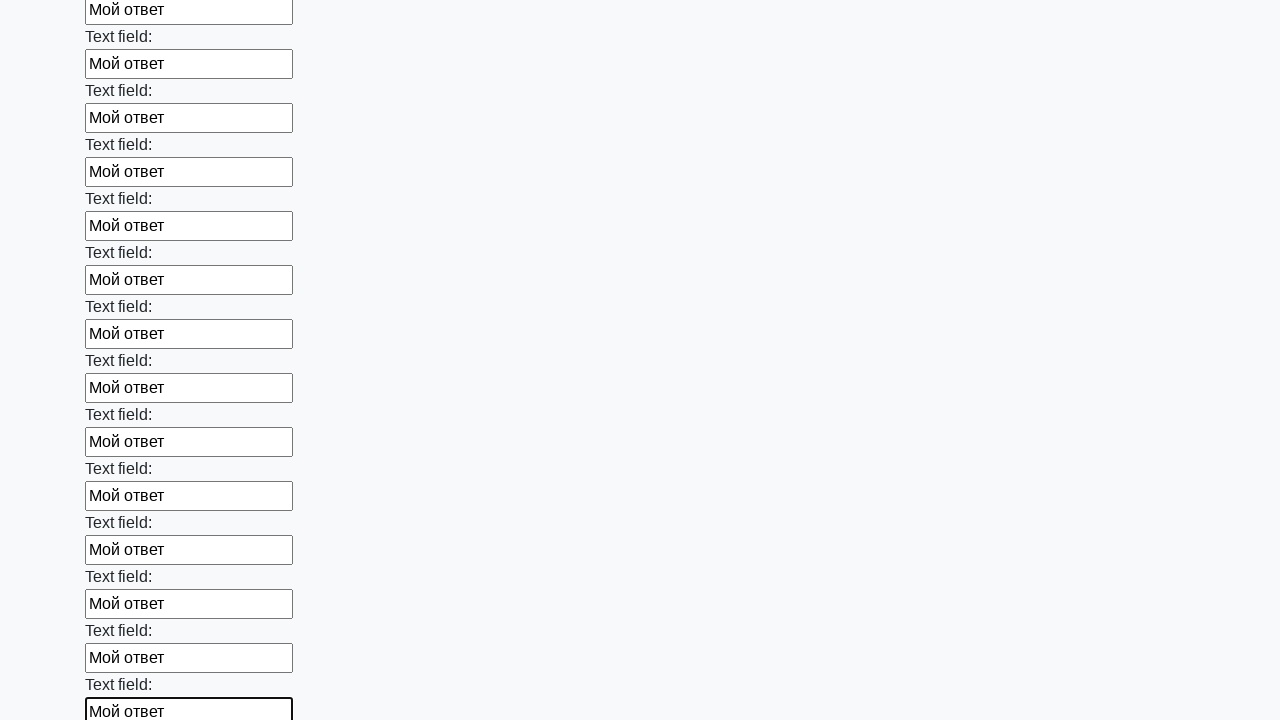

Filled a text input field with test answer on input[type='text'] >> nth=73
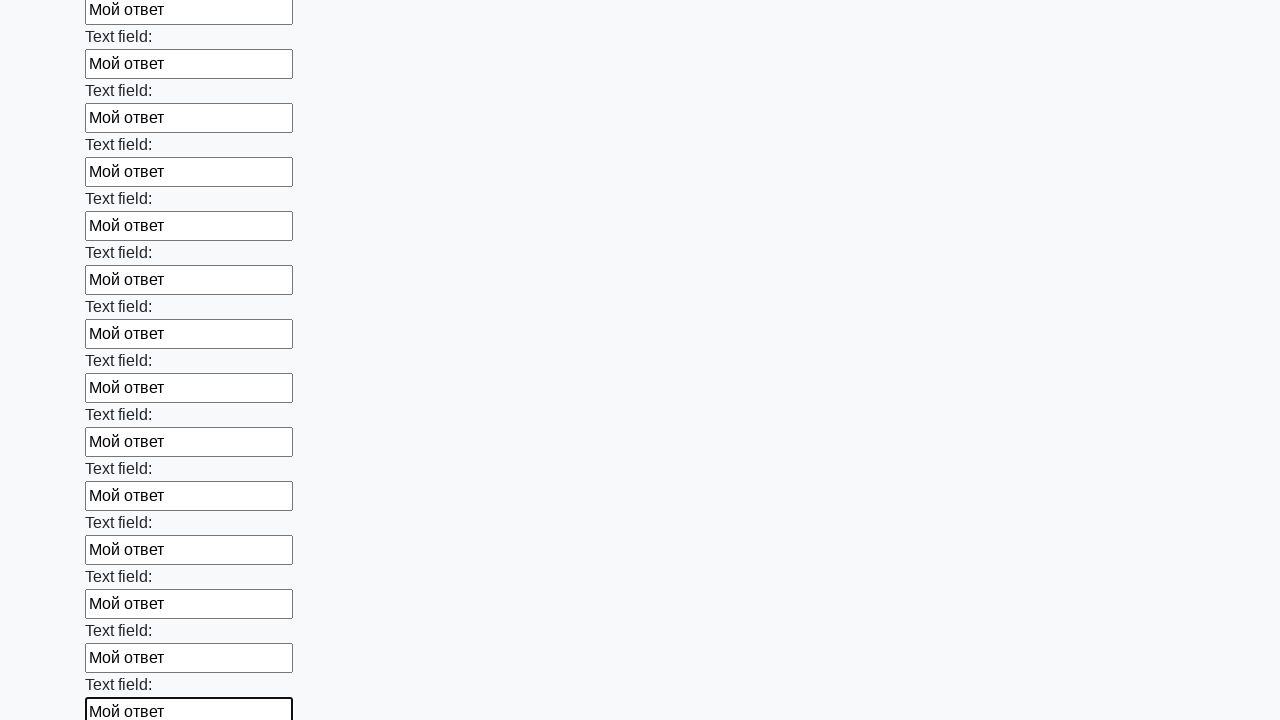

Filled a text input field with test answer on input[type='text'] >> nth=74
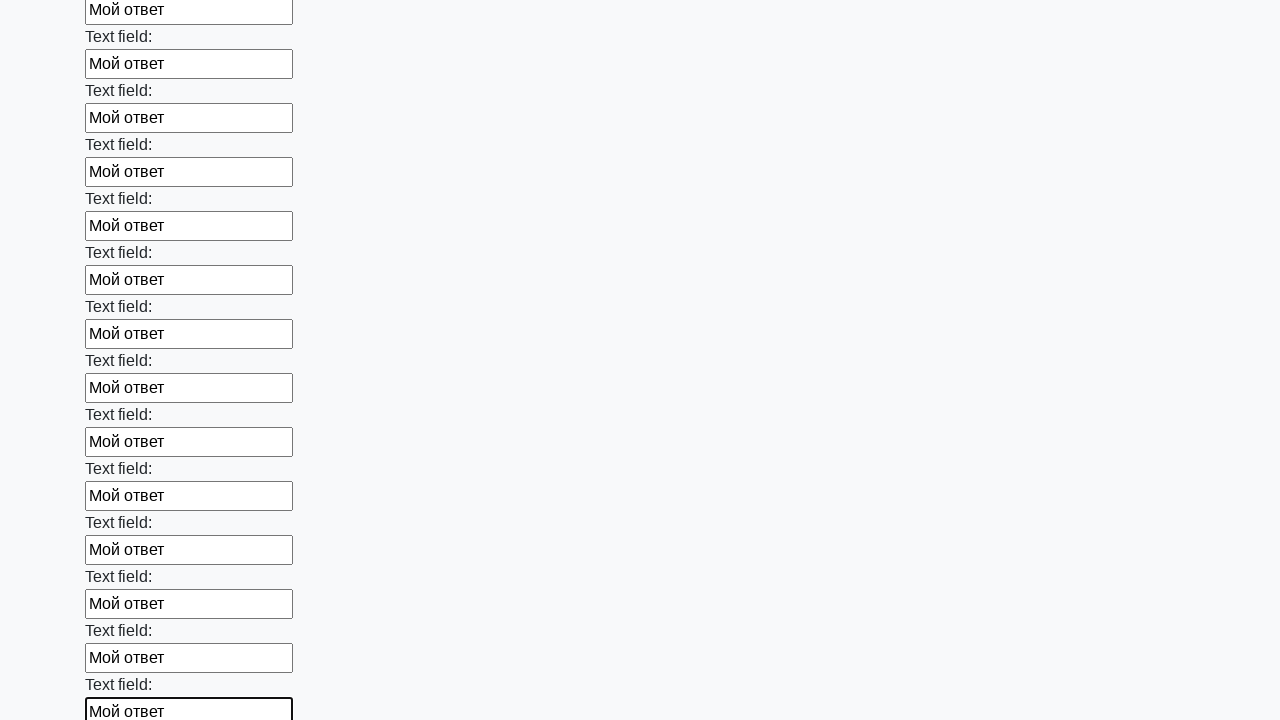

Filled a text input field with test answer on input[type='text'] >> nth=75
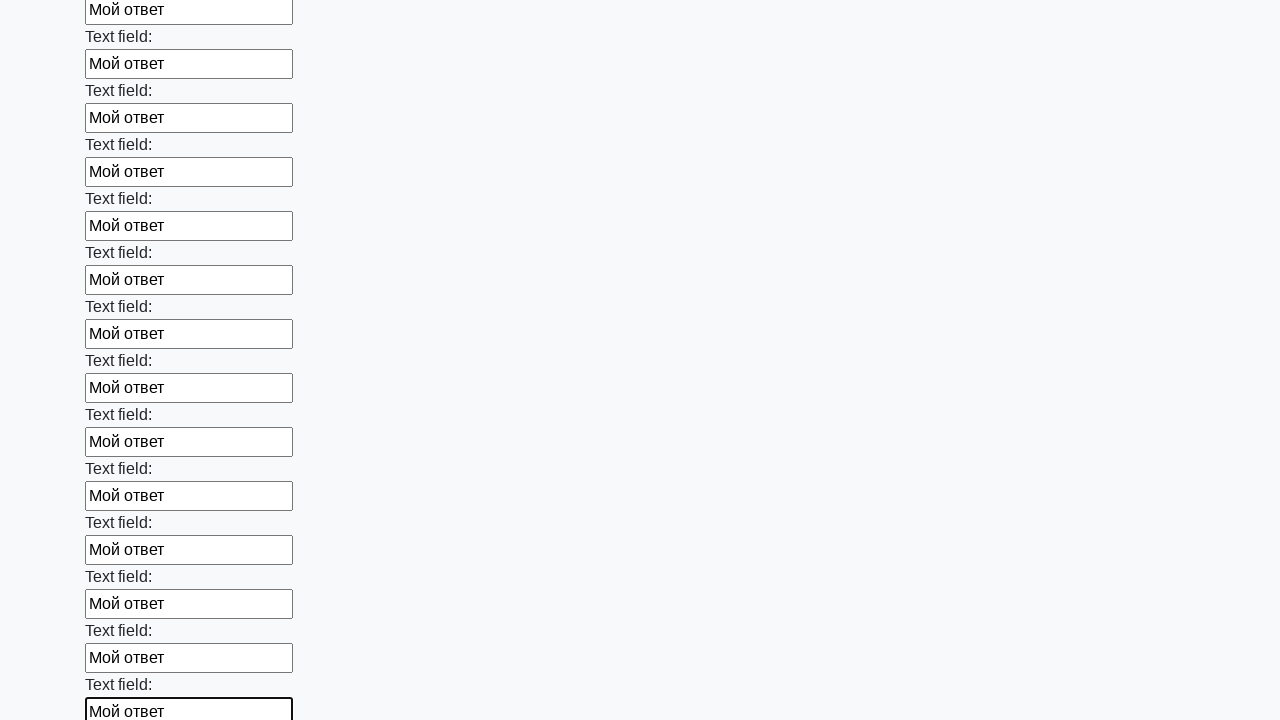

Filled a text input field with test answer on input[type='text'] >> nth=76
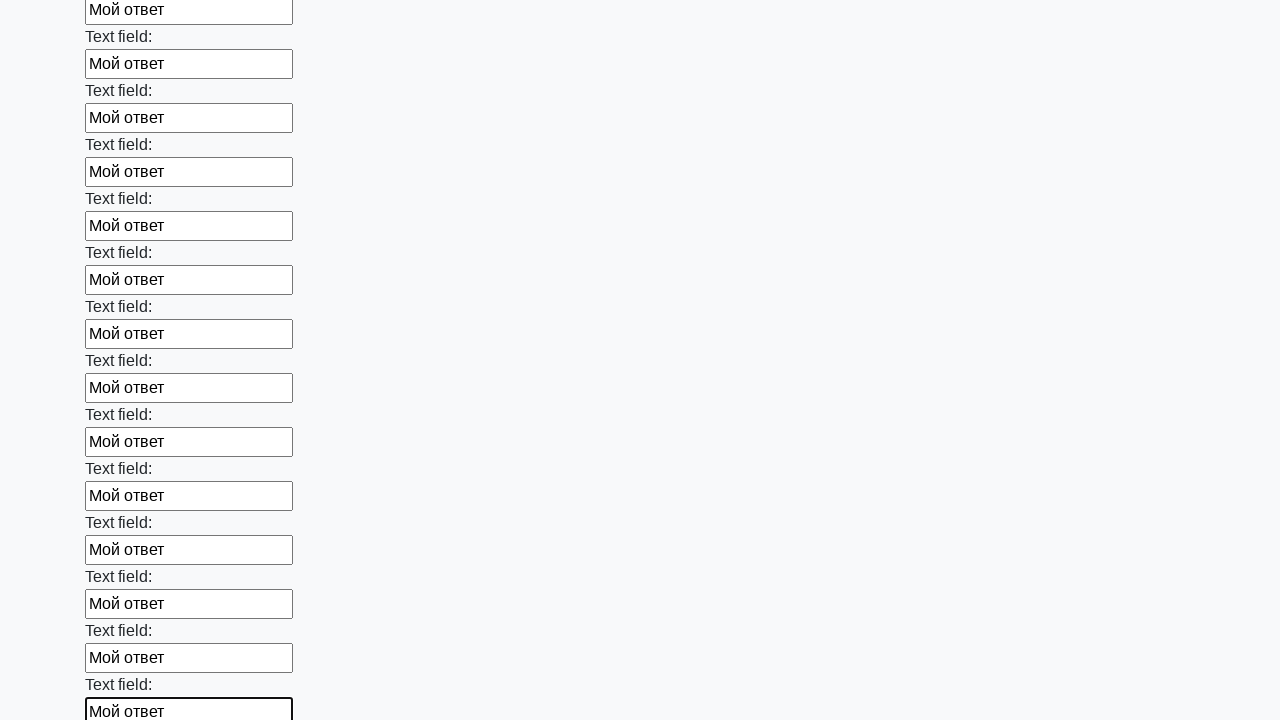

Filled a text input field with test answer on input[type='text'] >> nth=77
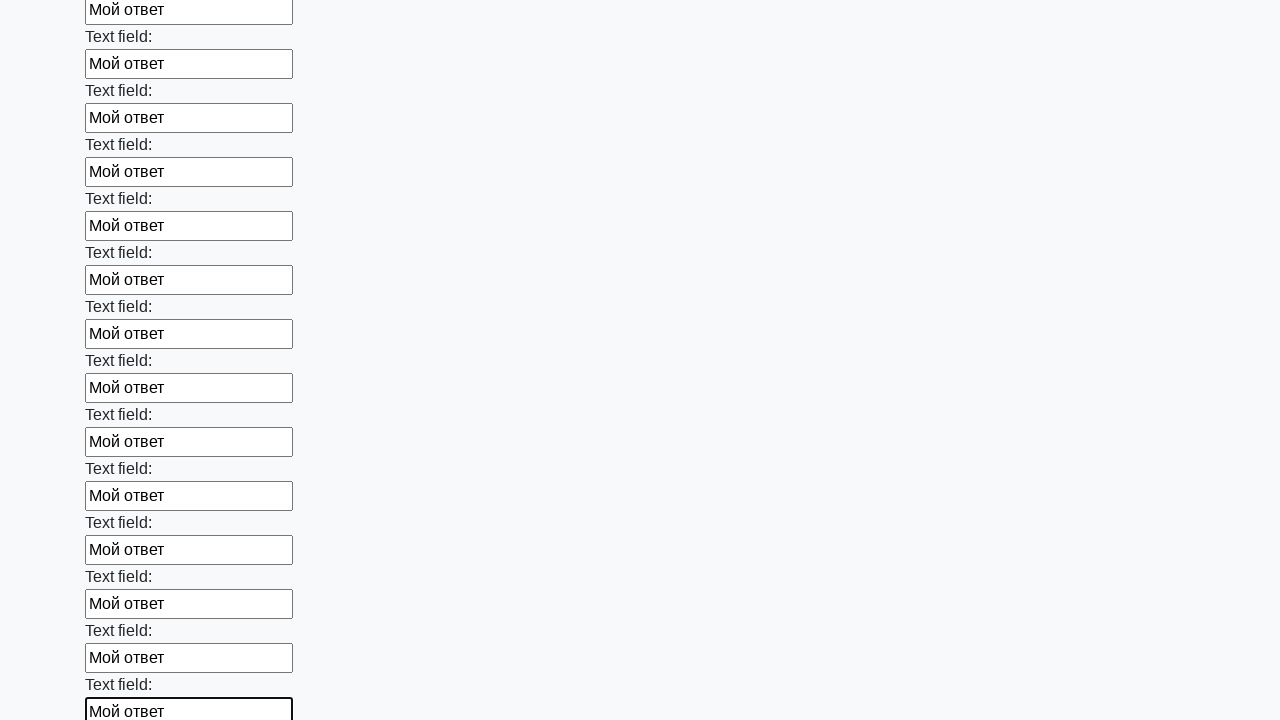

Filled a text input field with test answer on input[type='text'] >> nth=78
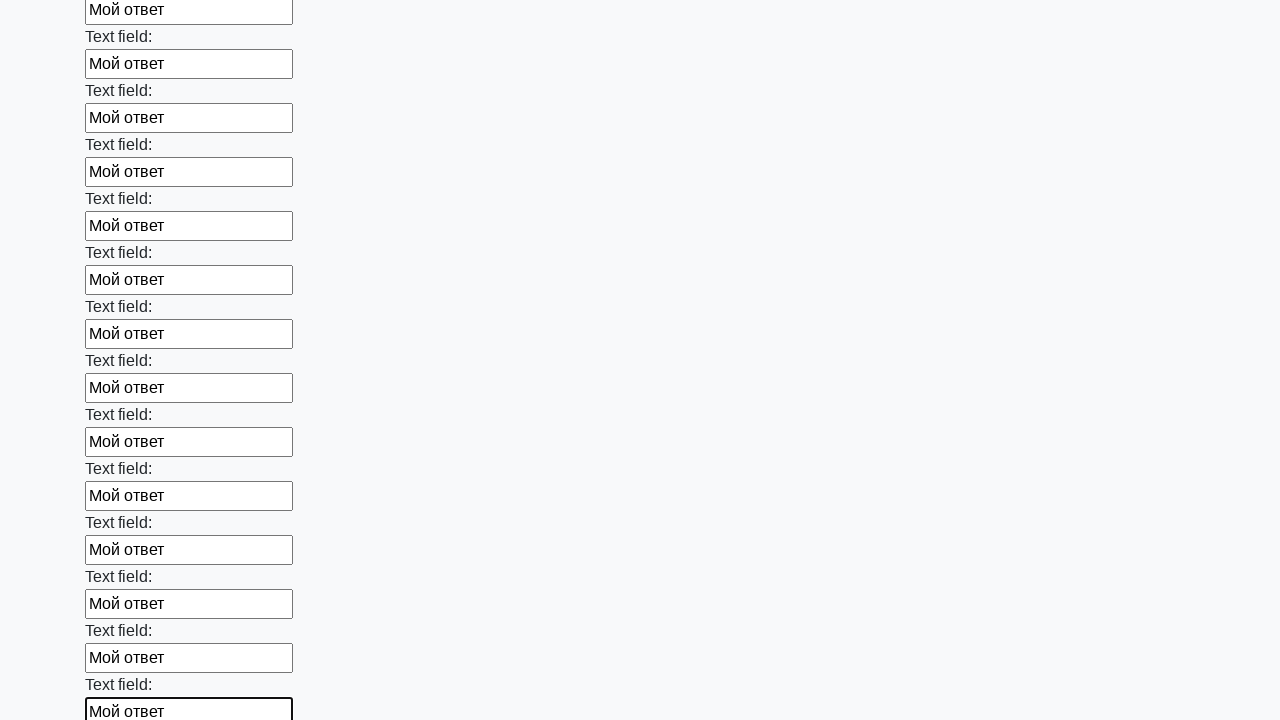

Filled a text input field with test answer on input[type='text'] >> nth=79
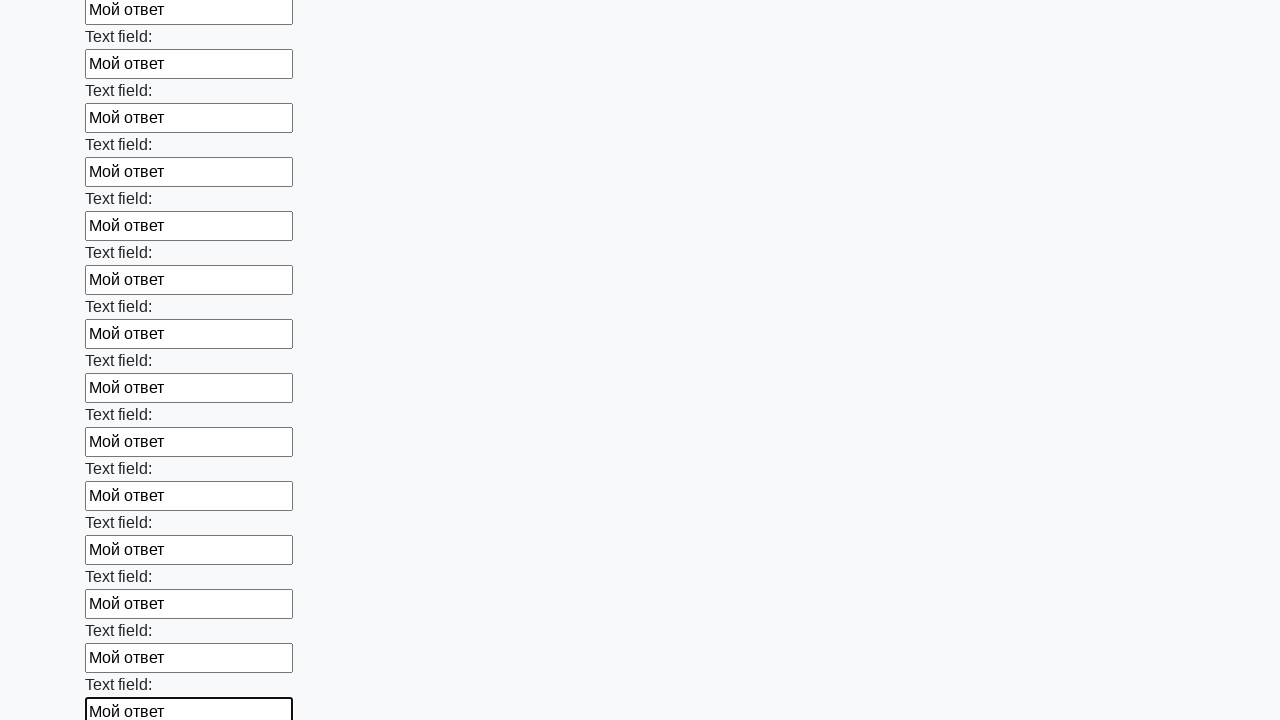

Filled a text input field with test answer on input[type='text'] >> nth=80
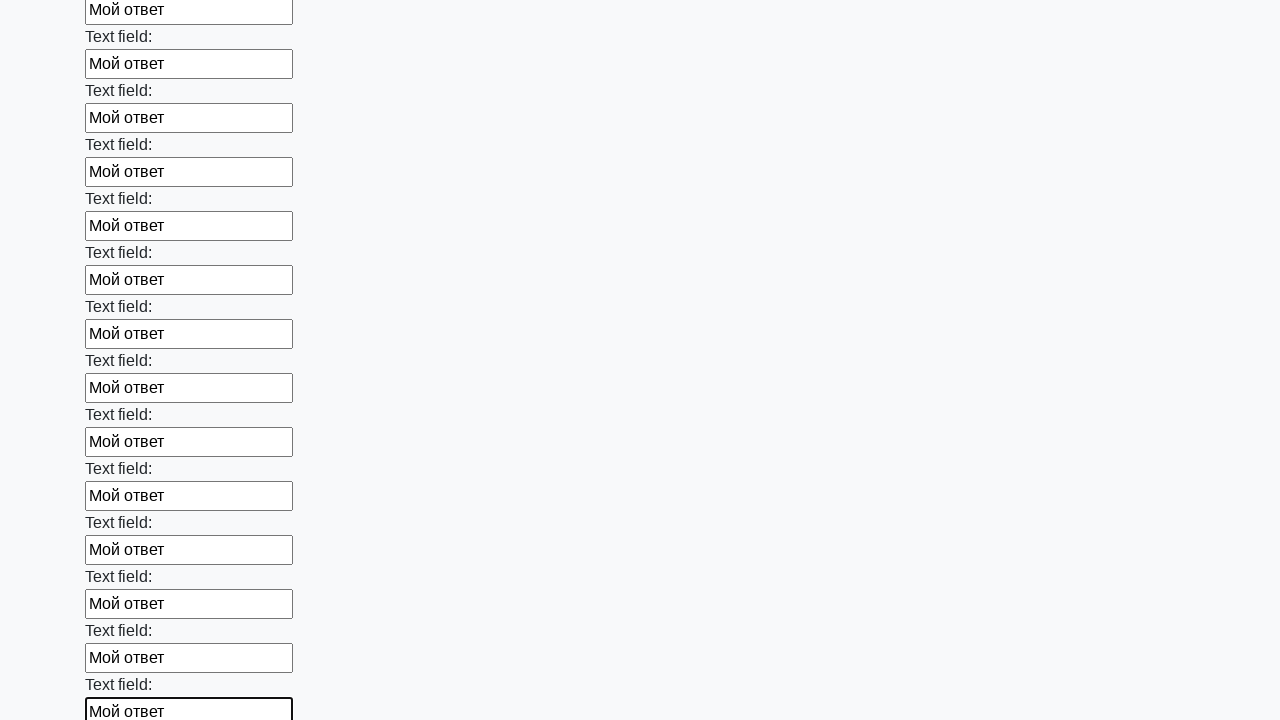

Filled a text input field with test answer on input[type='text'] >> nth=81
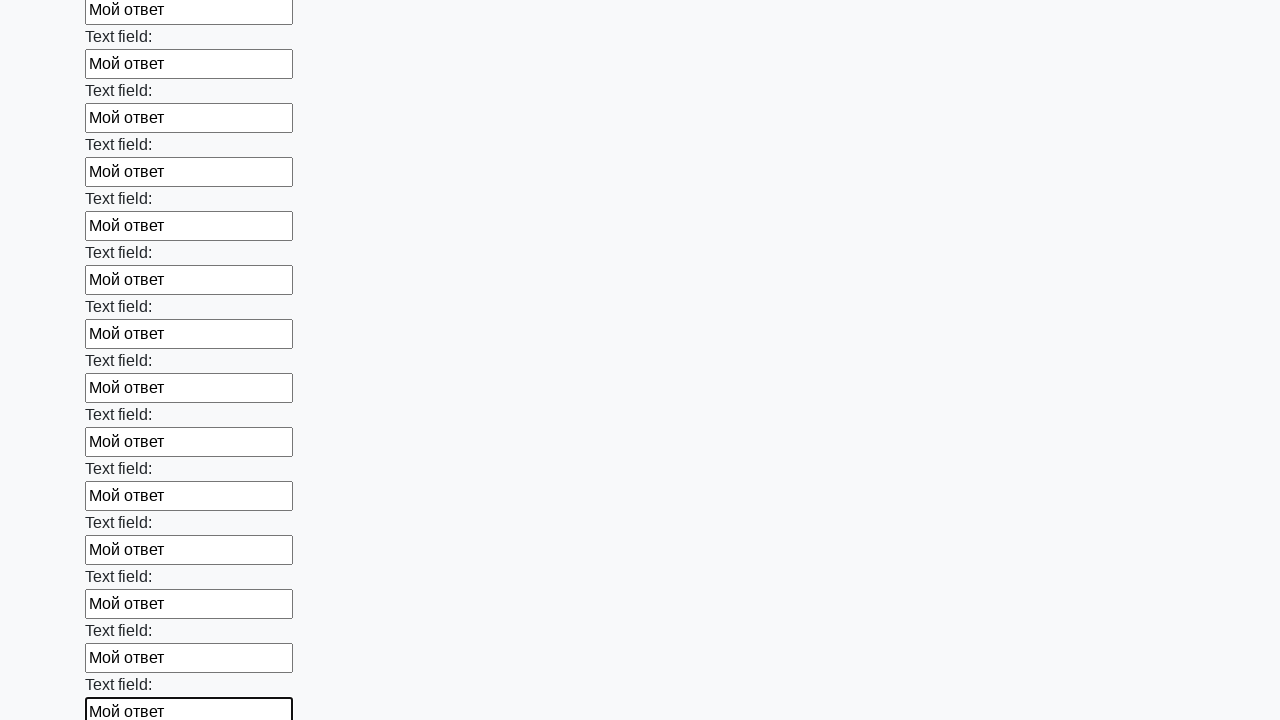

Filled a text input field with test answer on input[type='text'] >> nth=82
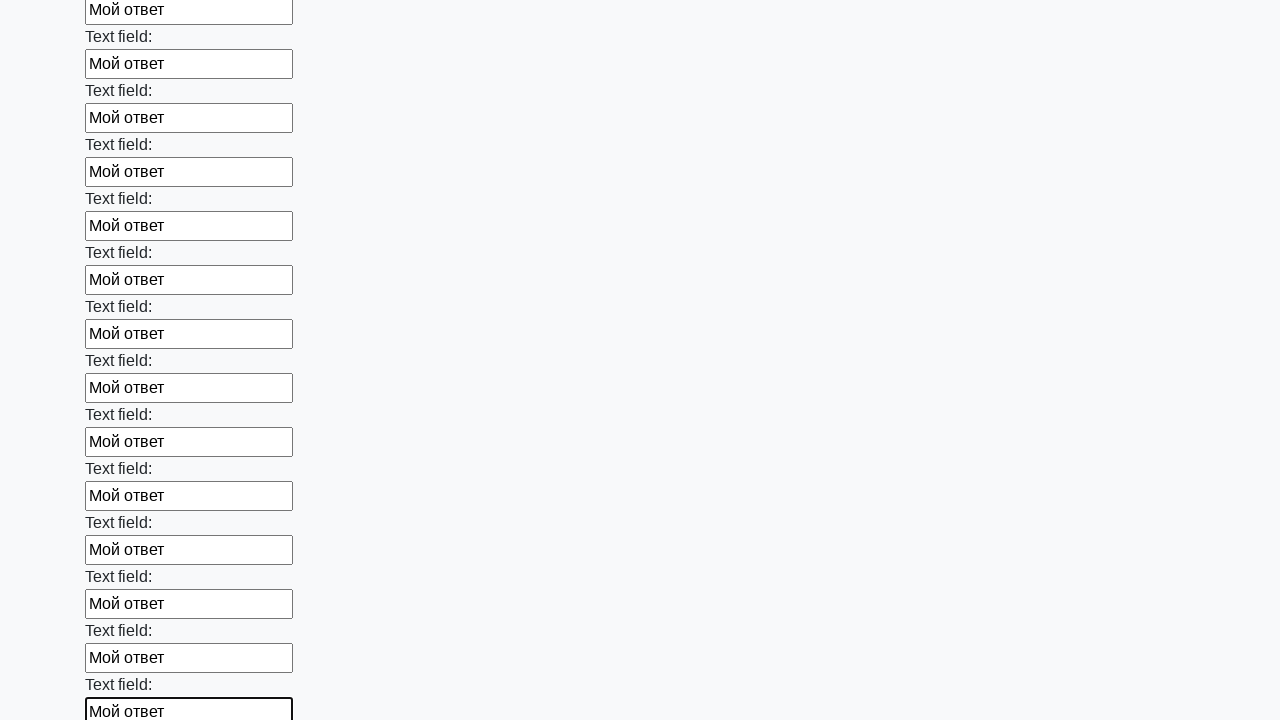

Filled a text input field with test answer on input[type='text'] >> nth=83
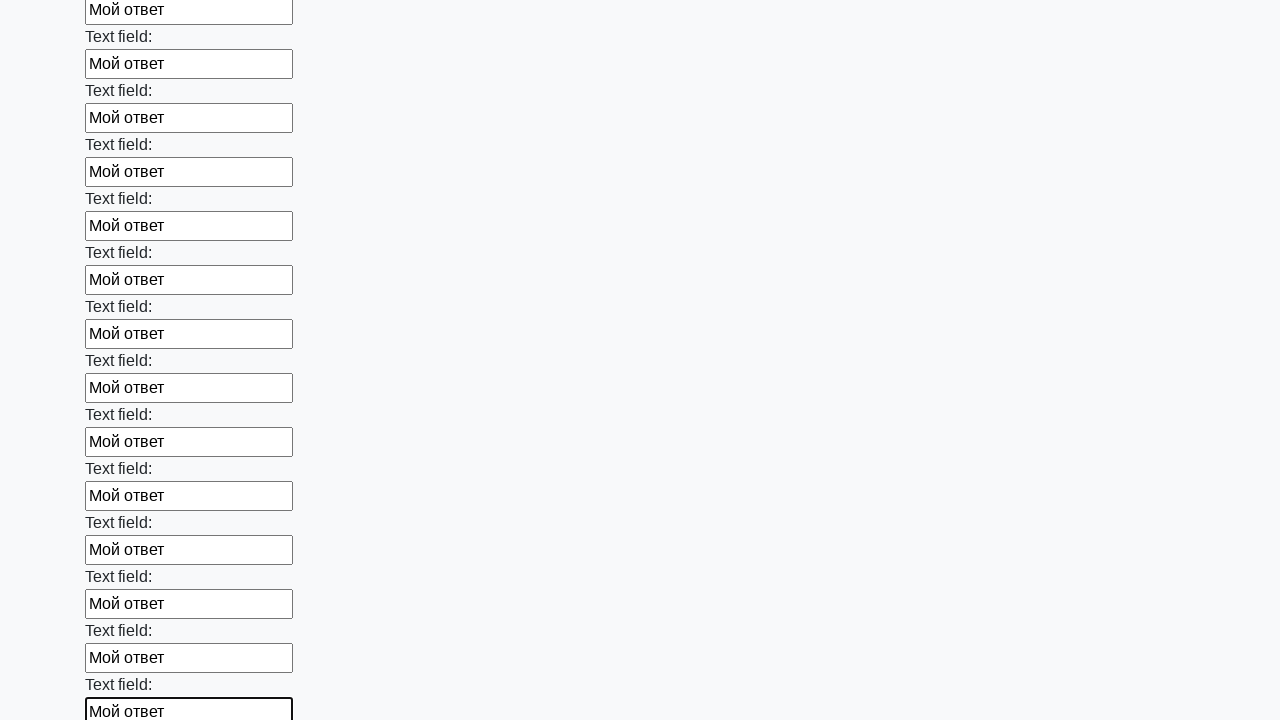

Filled a text input field with test answer on input[type='text'] >> nth=84
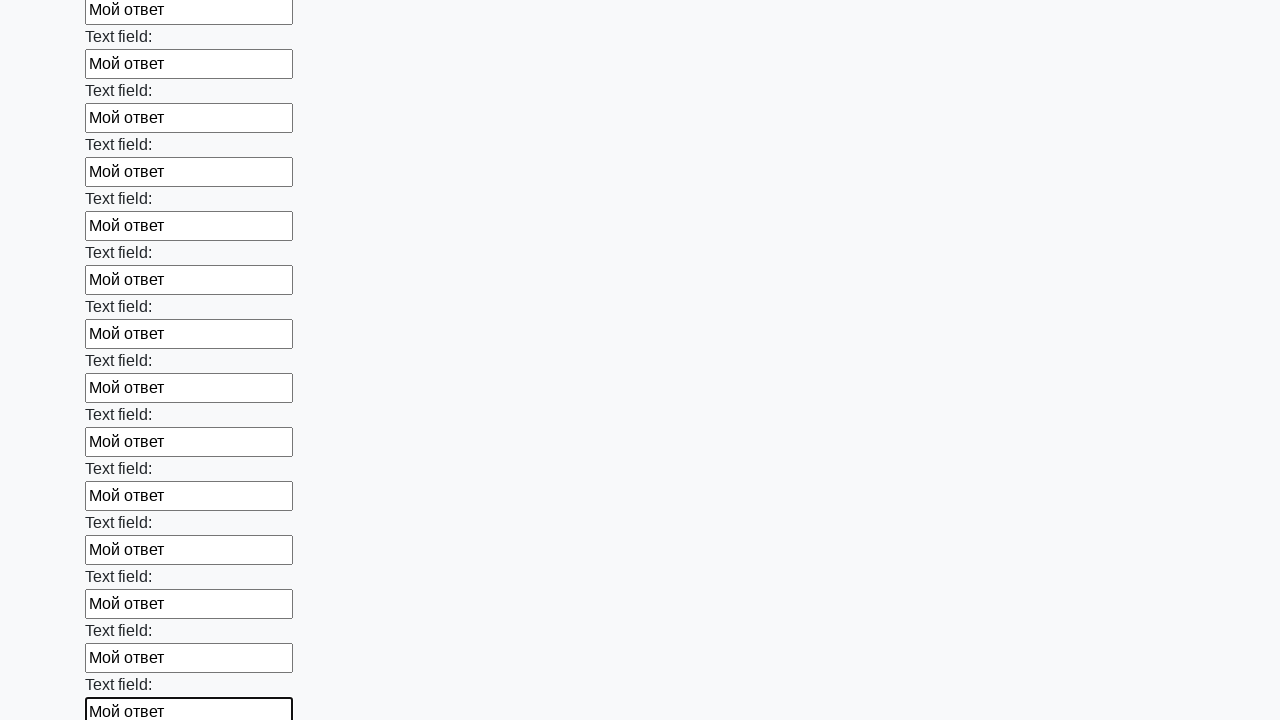

Filled a text input field with test answer on input[type='text'] >> nth=85
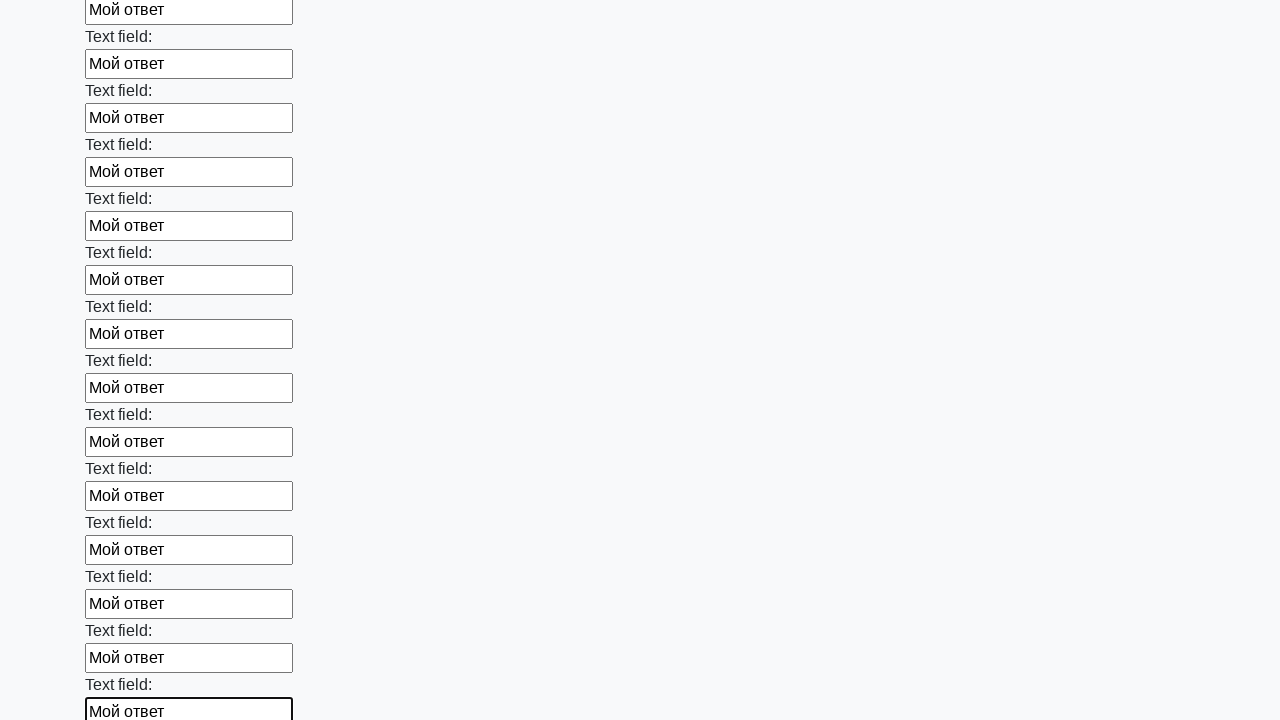

Filled a text input field with test answer on input[type='text'] >> nth=86
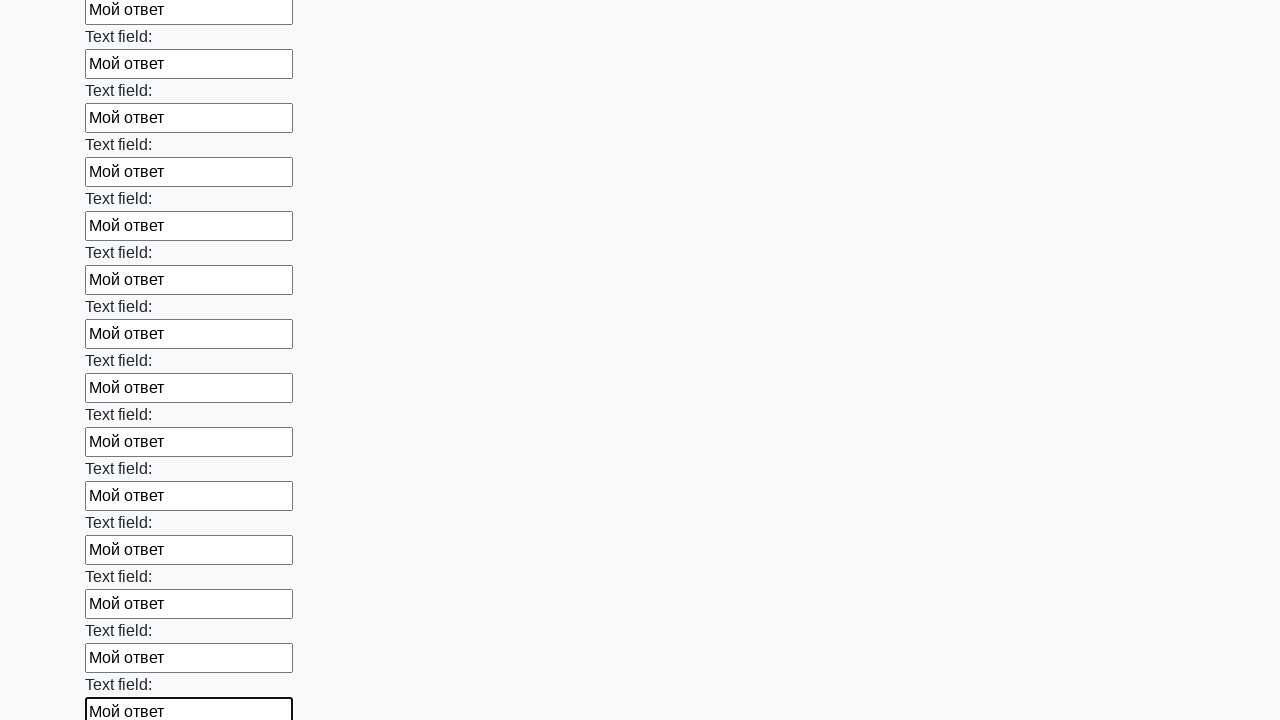

Filled a text input field with test answer on input[type='text'] >> nth=87
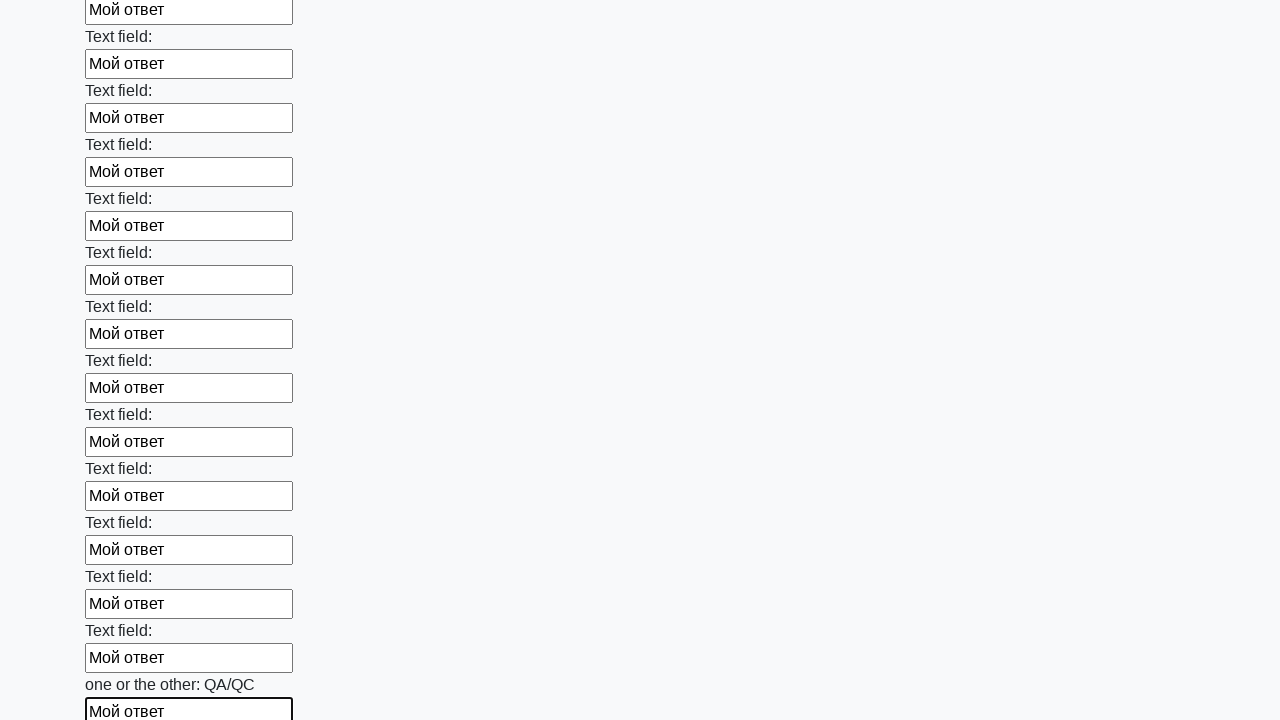

Filled a text input field with test answer on input[type='text'] >> nth=88
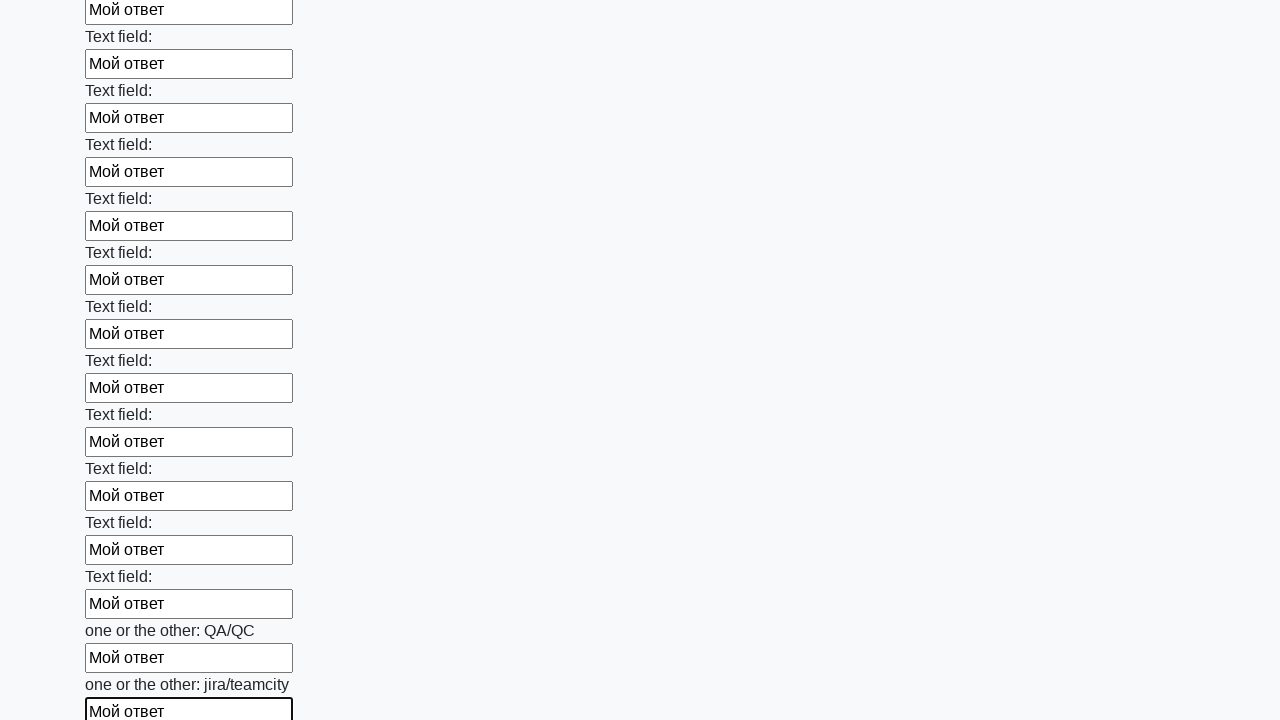

Filled a text input field with test answer on input[type='text'] >> nth=89
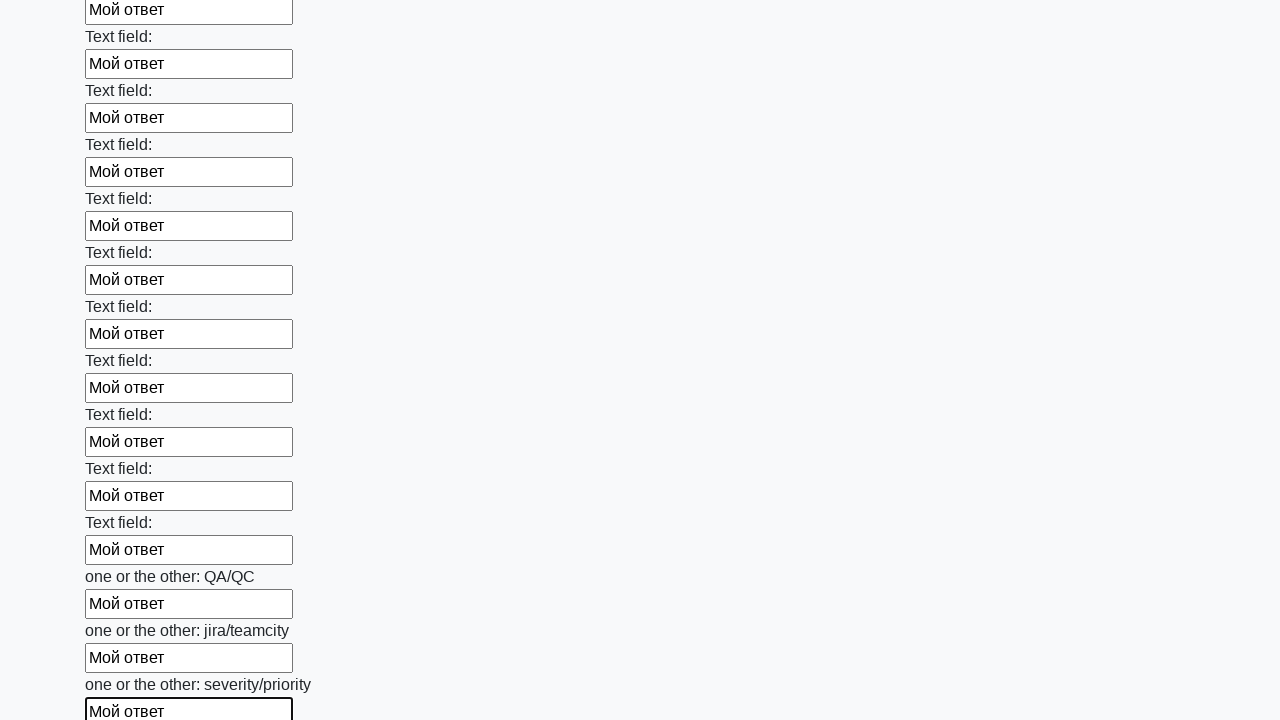

Filled a text input field with test answer on input[type='text'] >> nth=90
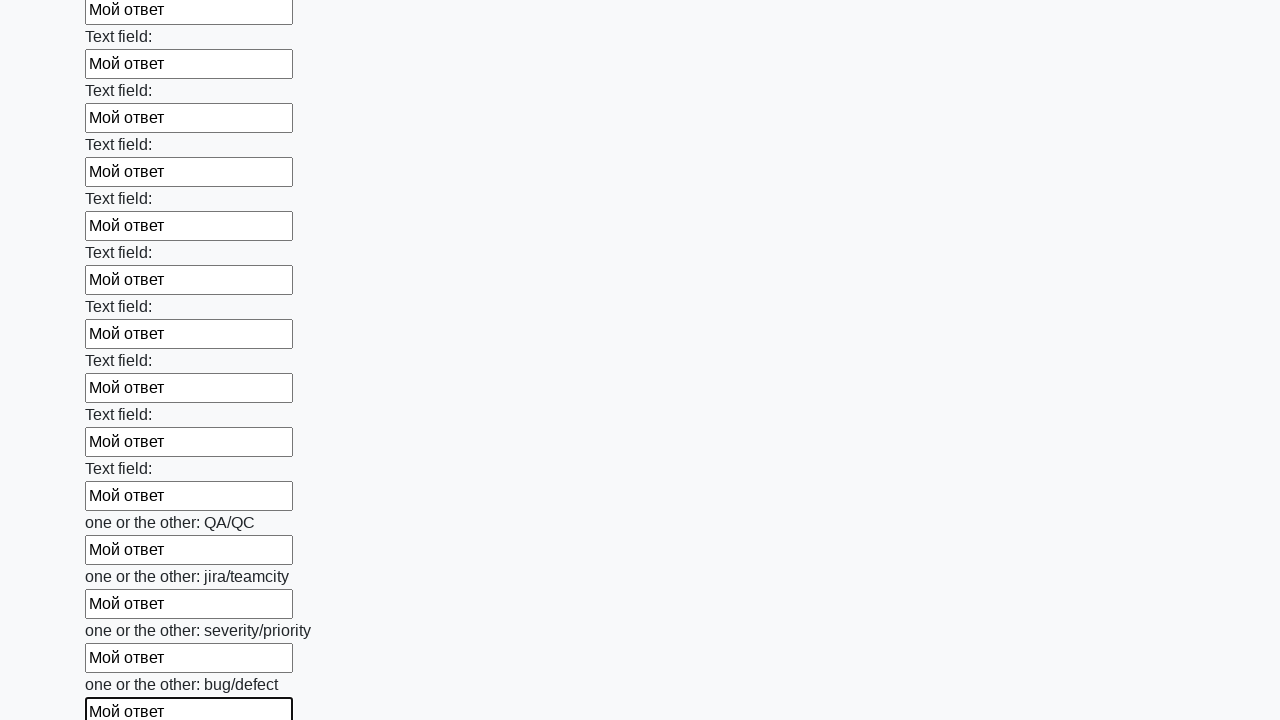

Filled a text input field with test answer on input[type='text'] >> nth=91
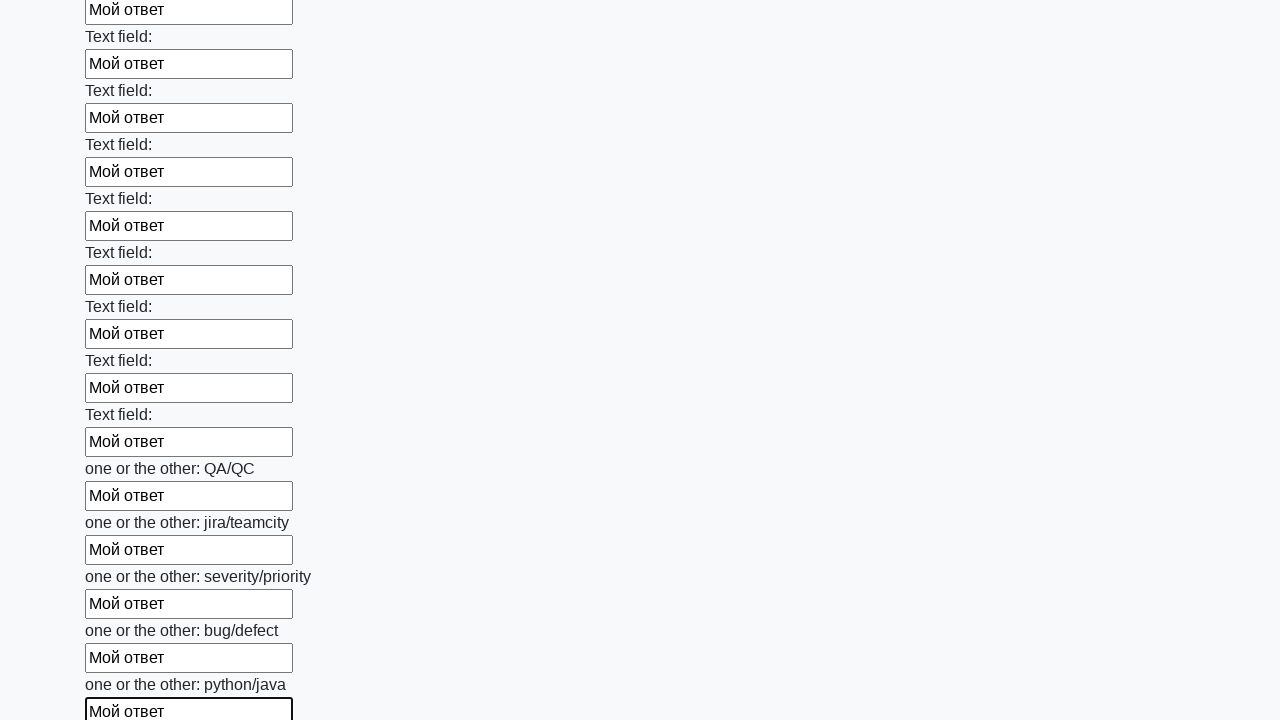

Filled a text input field with test answer on input[type='text'] >> nth=92
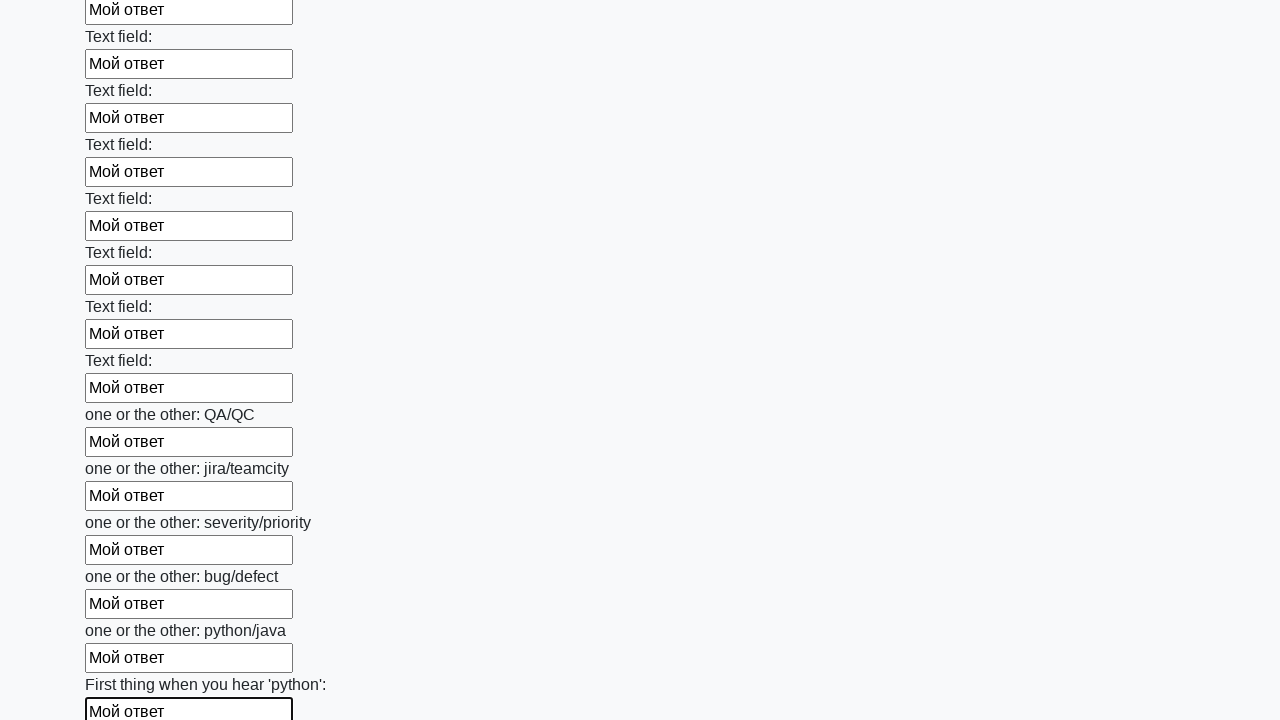

Filled a text input field with test answer on input[type='text'] >> nth=93
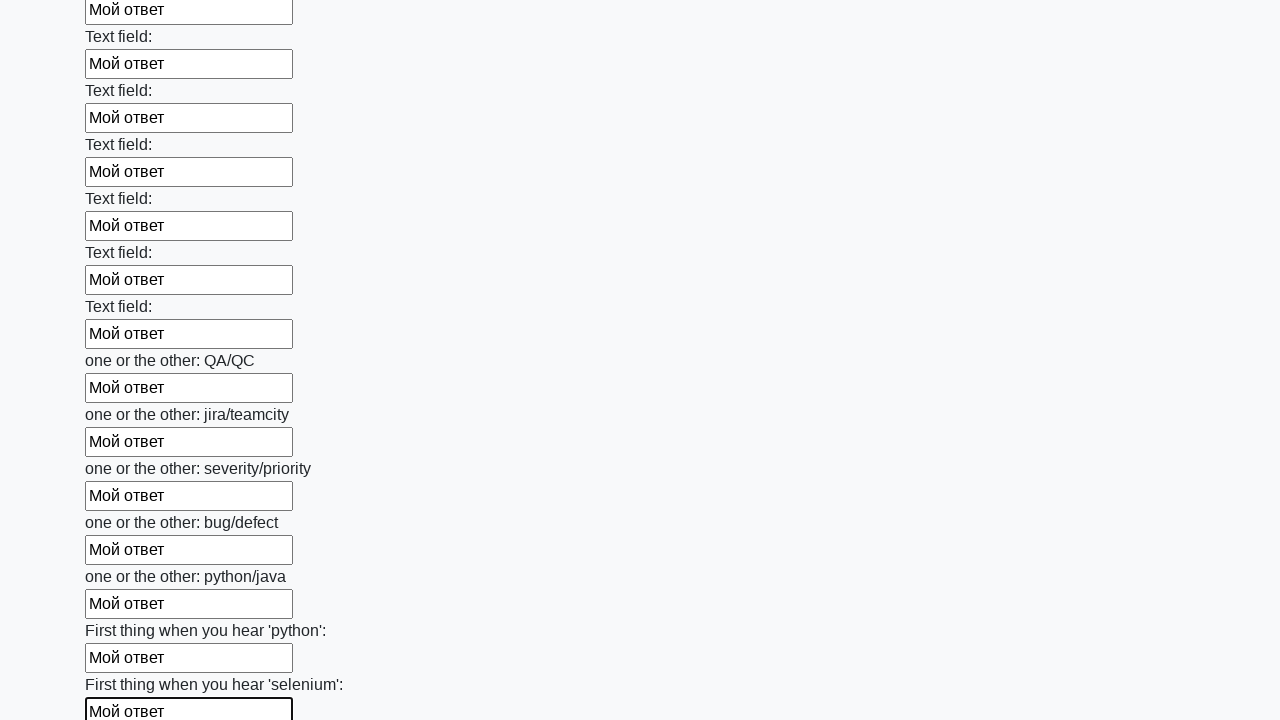

Filled a text input field with test answer on input[type='text'] >> nth=94
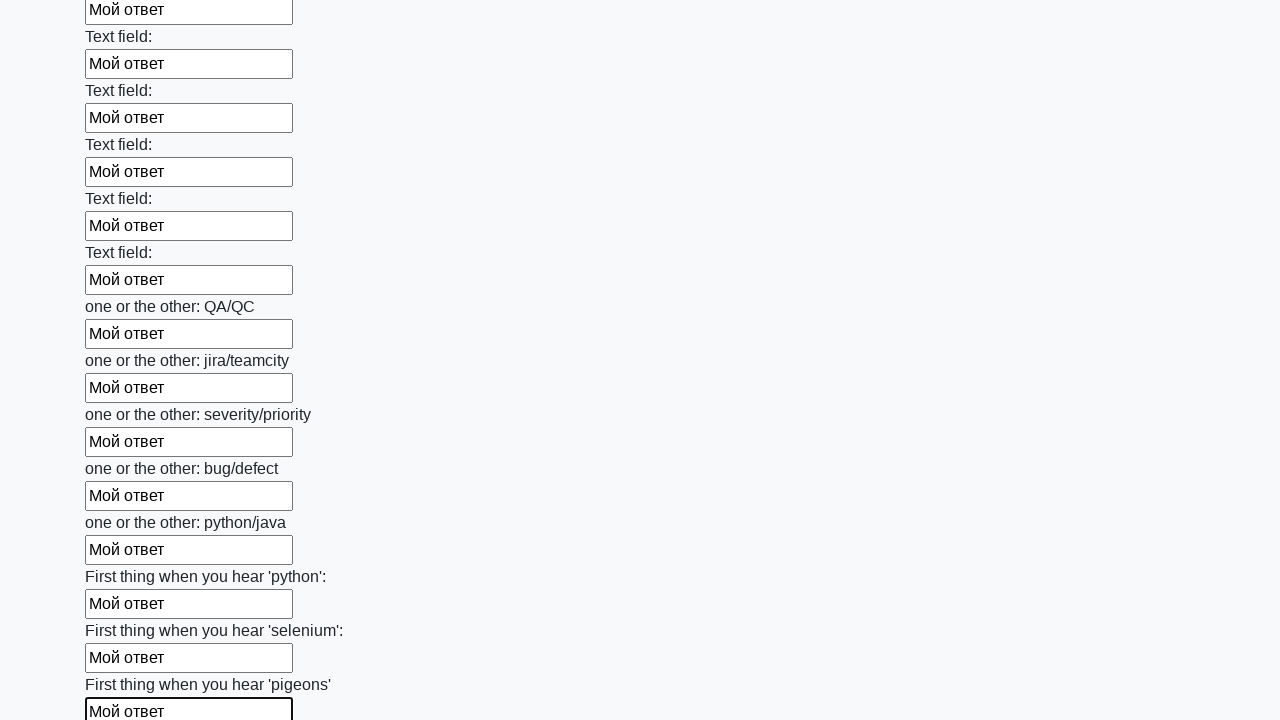

Filled a text input field with test answer on input[type='text'] >> nth=95
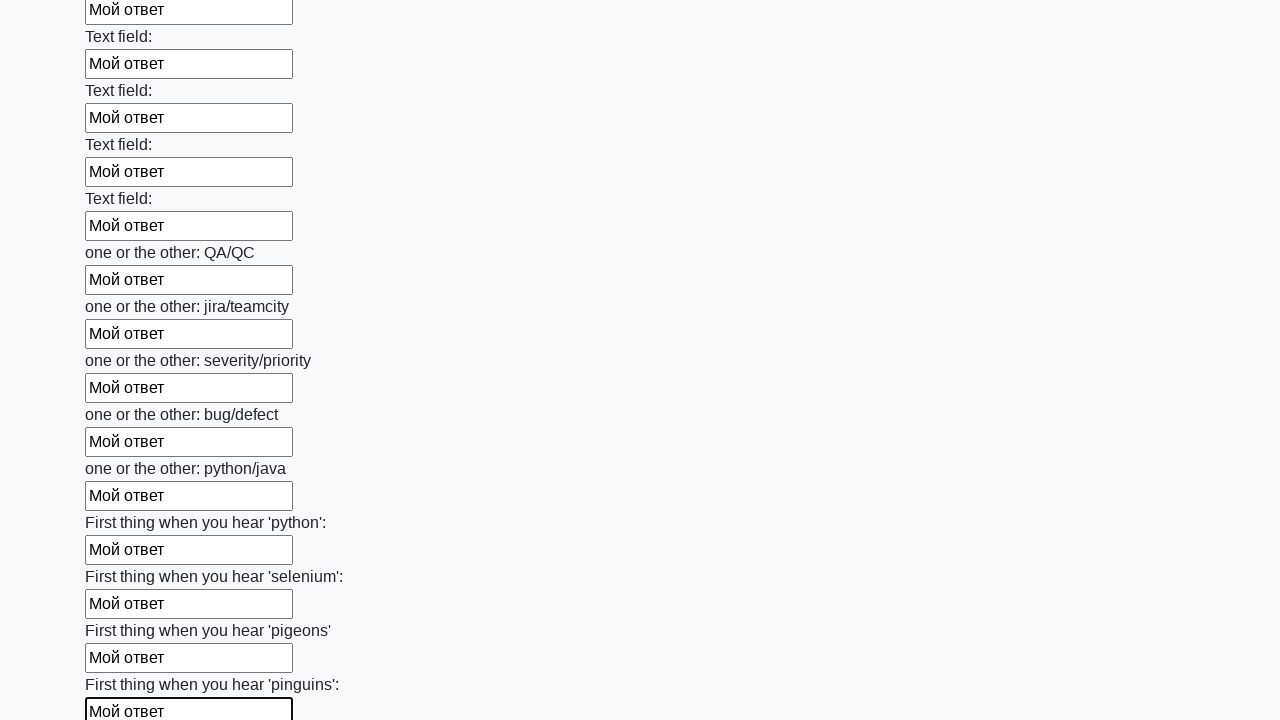

Filled a text input field with test answer on input[type='text'] >> nth=96
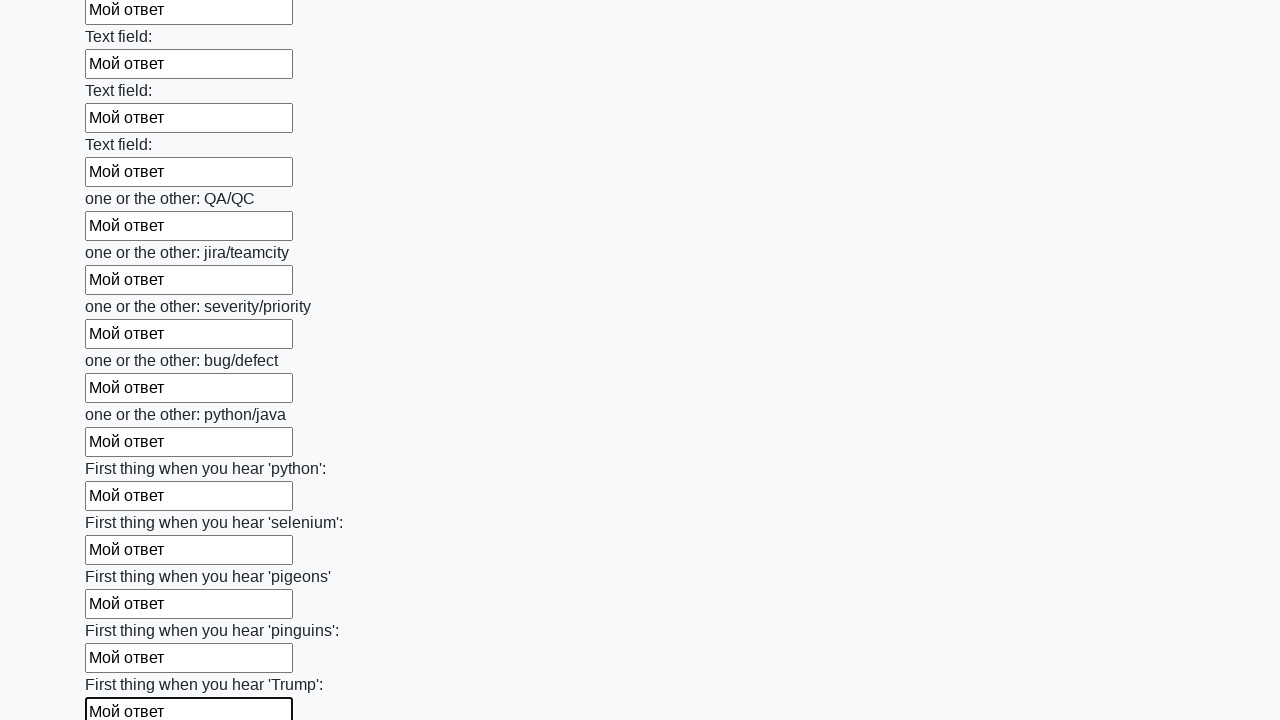

Filled a text input field with test answer on input[type='text'] >> nth=97
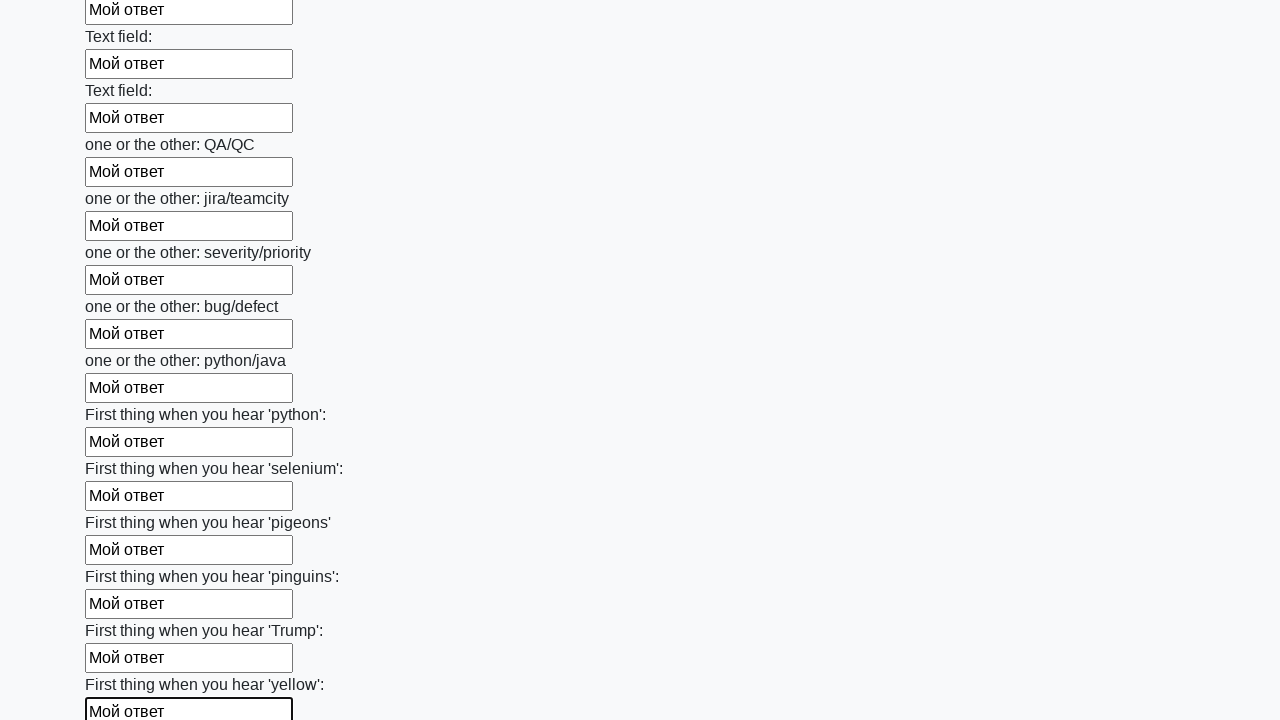

Filled a text input field with test answer on input[type='text'] >> nth=98
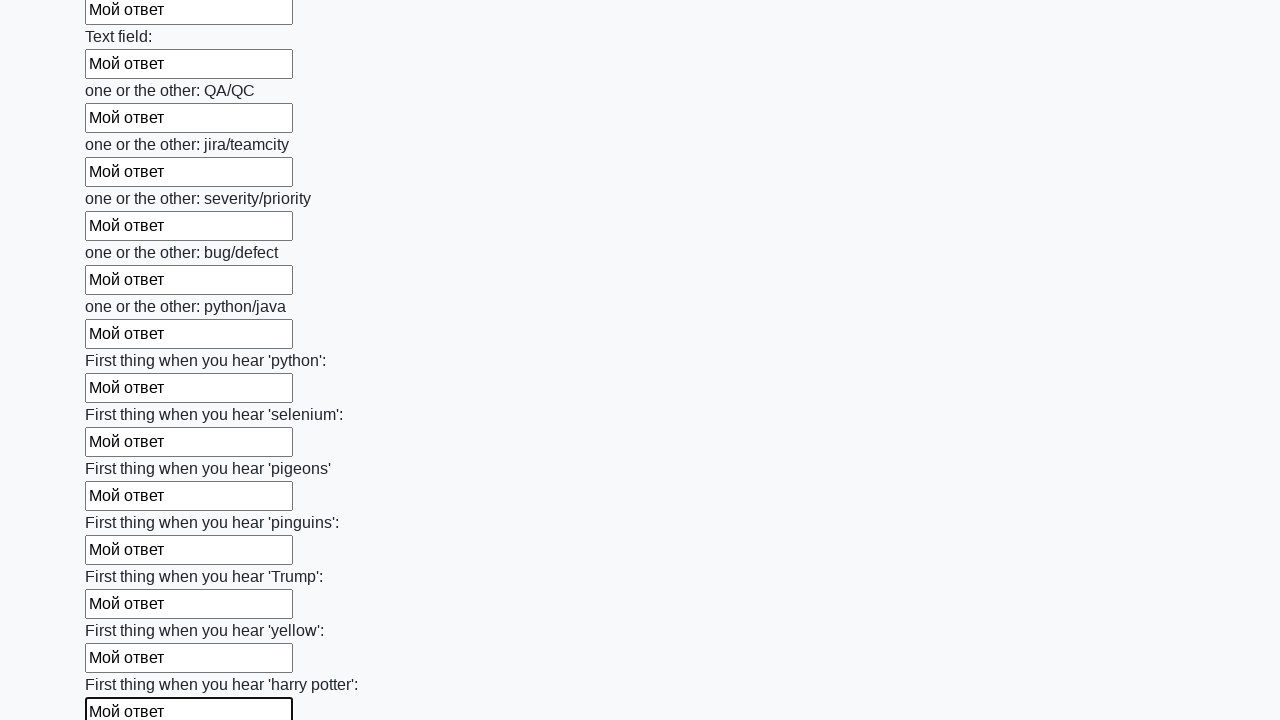

Filled a text input field with test answer on input[type='text'] >> nth=99
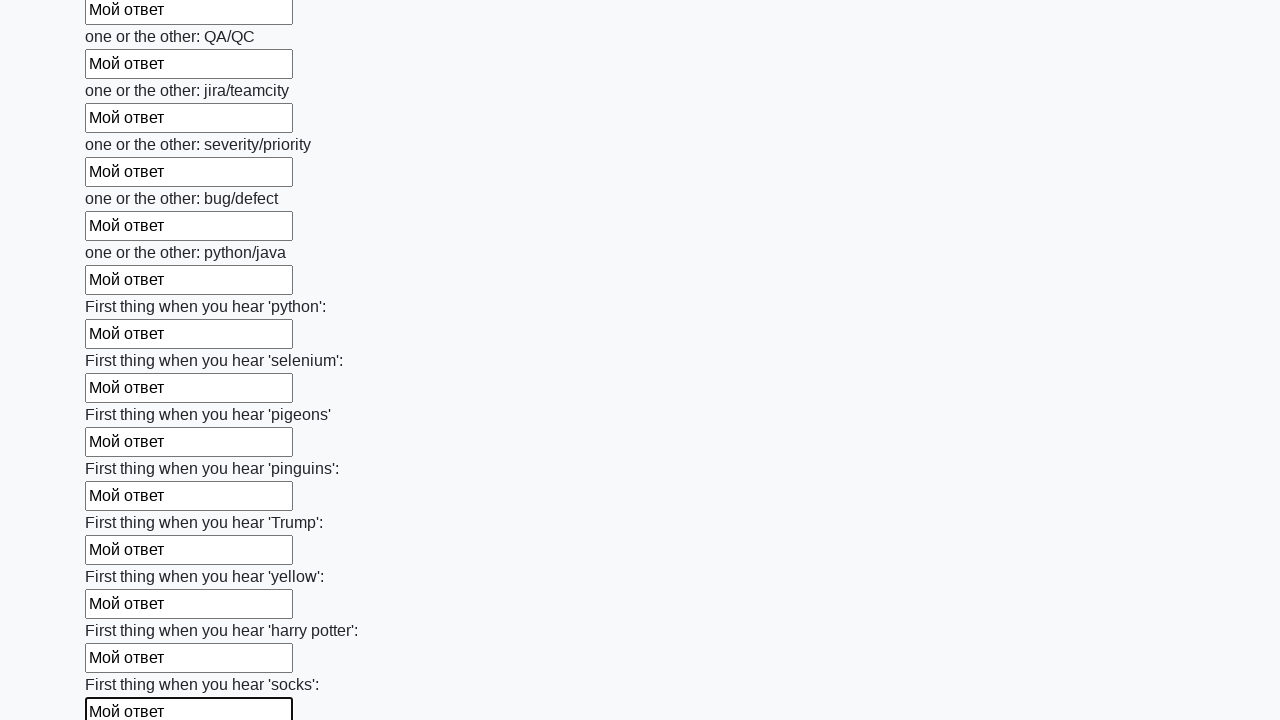

Clicked the submit button to submit the form at (123, 611) on button.btn
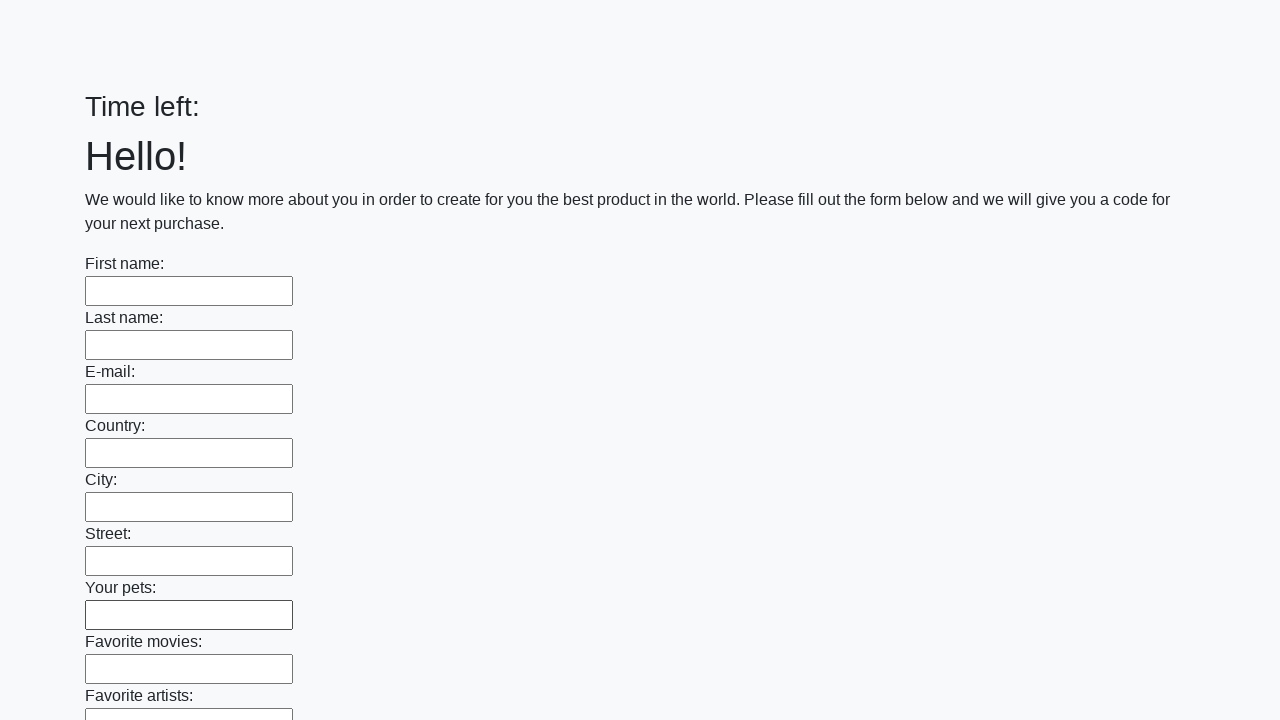

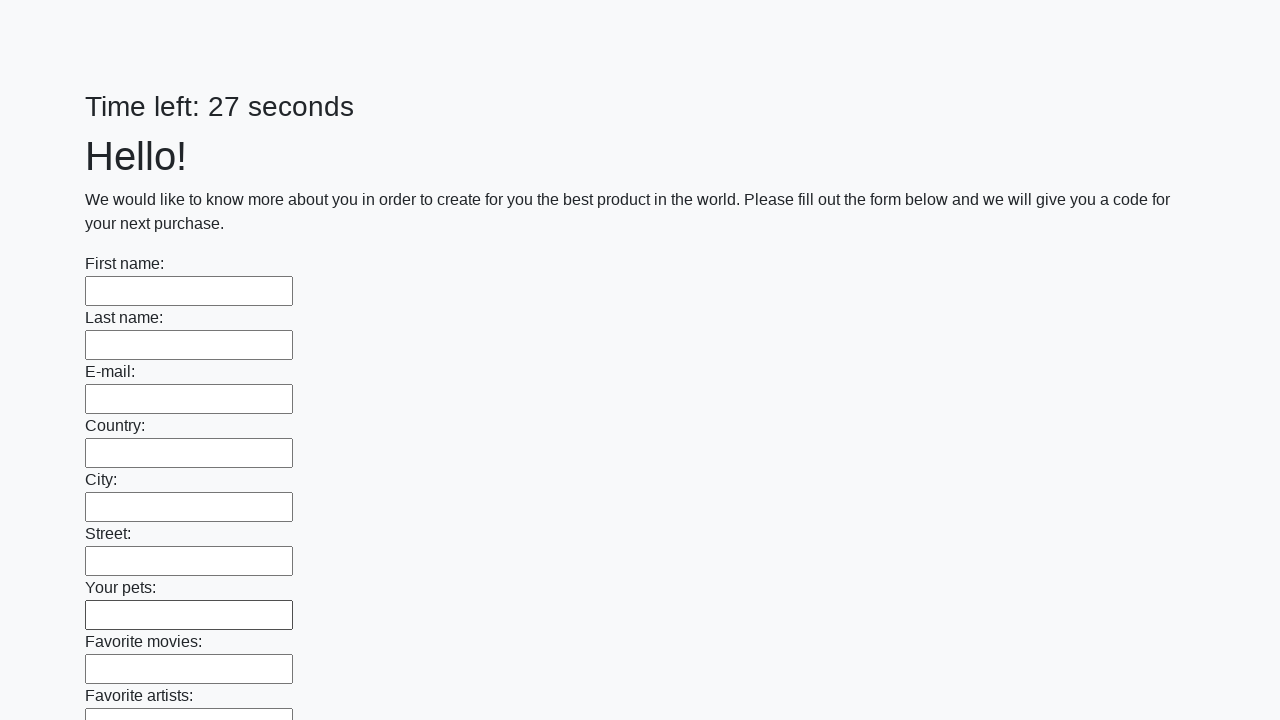